Tests filling out a large form by entering a name into all input fields within a specific block and then clicking the submit button

Starting URL: http://suninjuly.github.io/huge_form.html

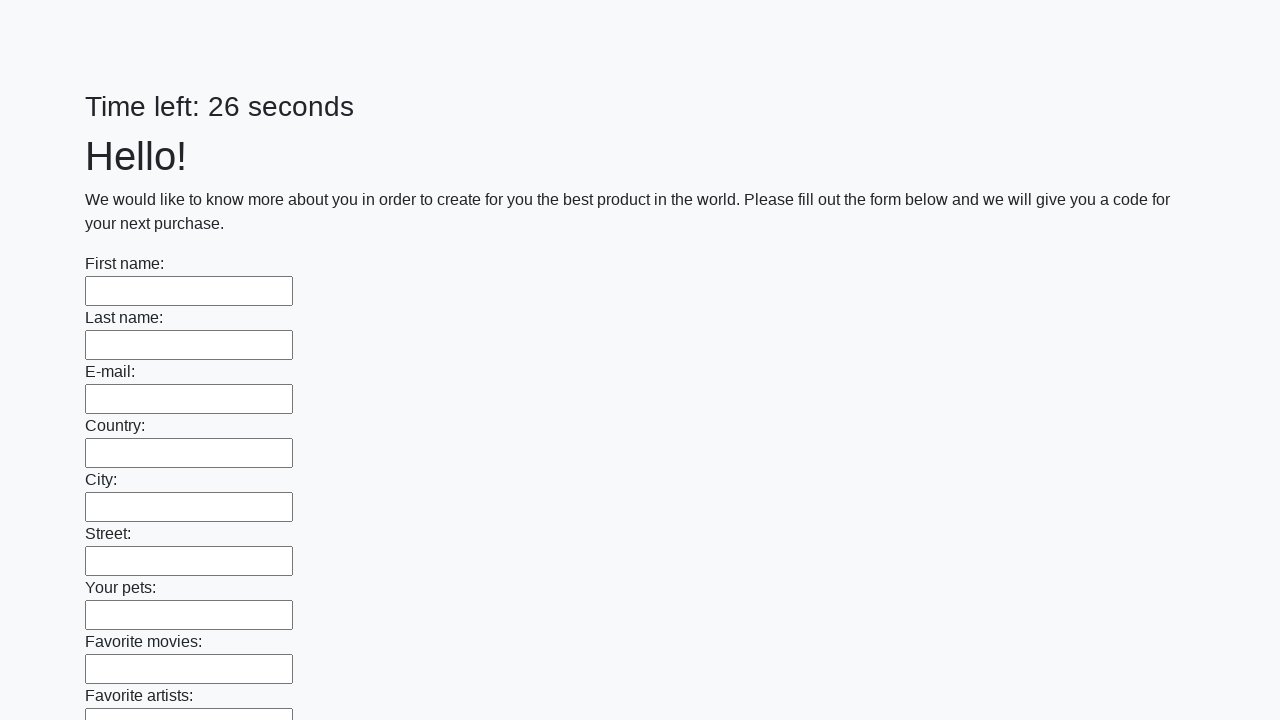

Located all input fields within the first block
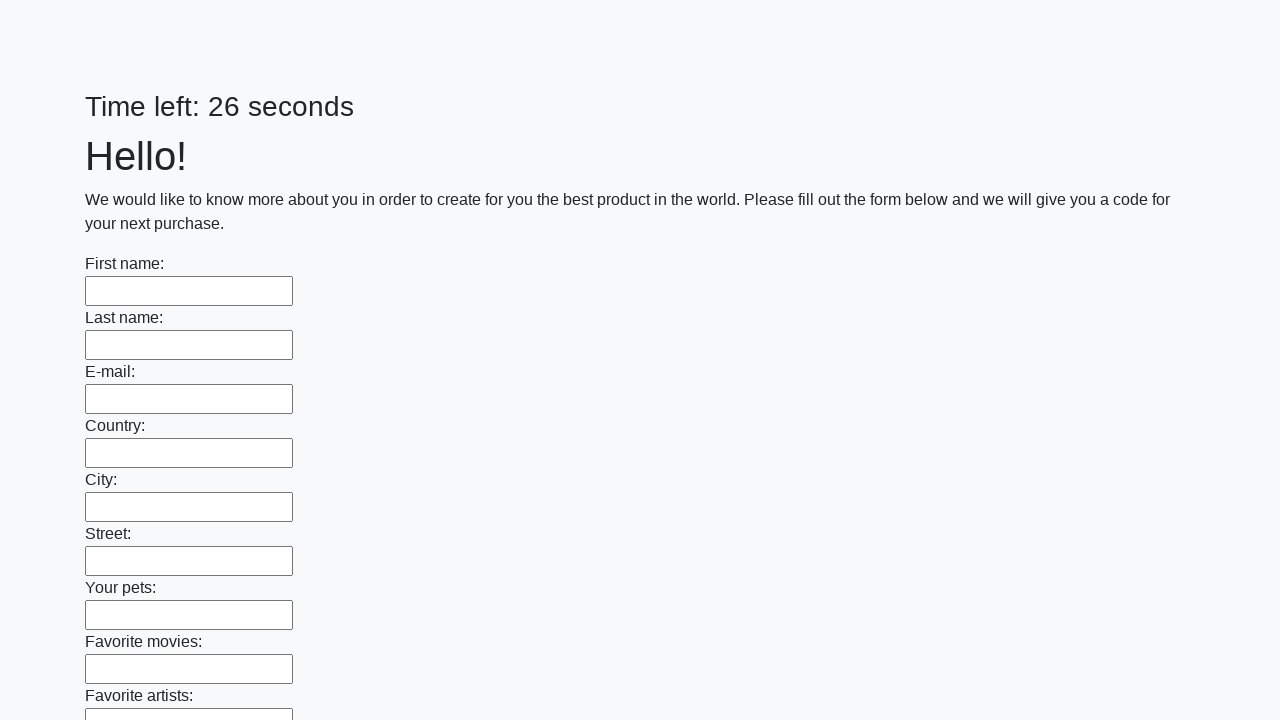

Counted 100 input fields in the first block
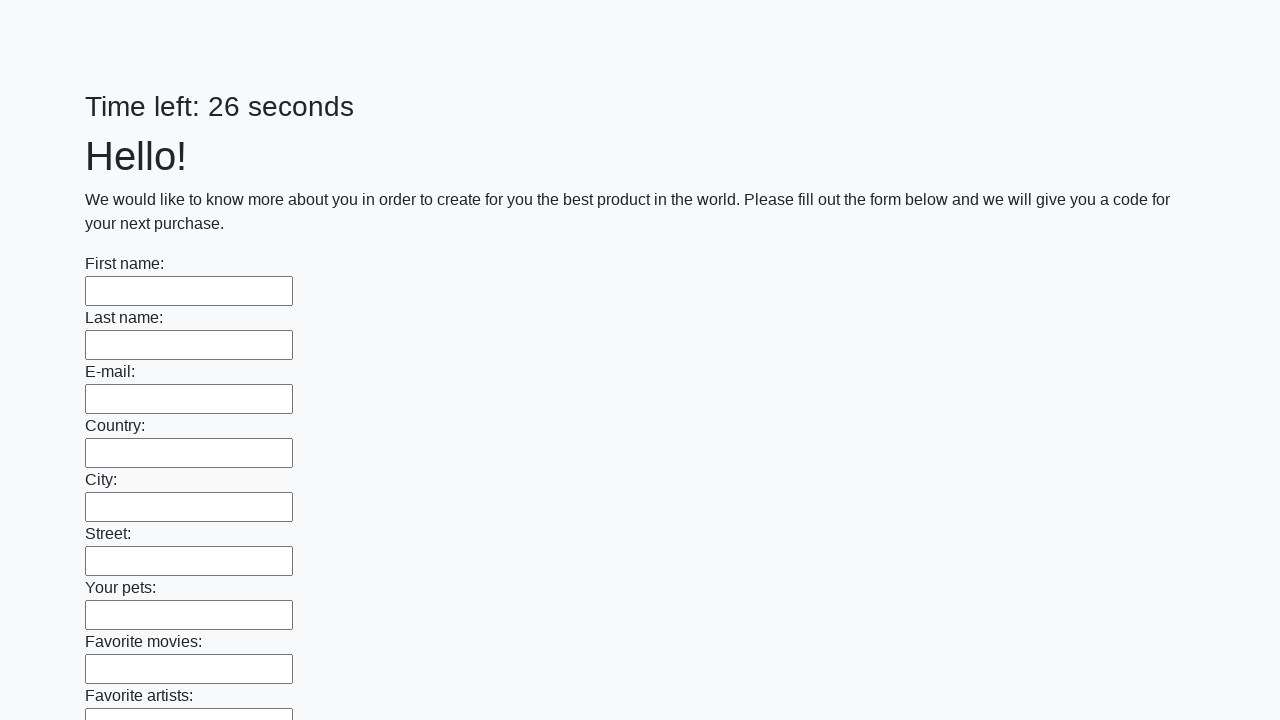

Filled input field 1 of 100 with 'Mikhail' on .first_block input >> nth=0
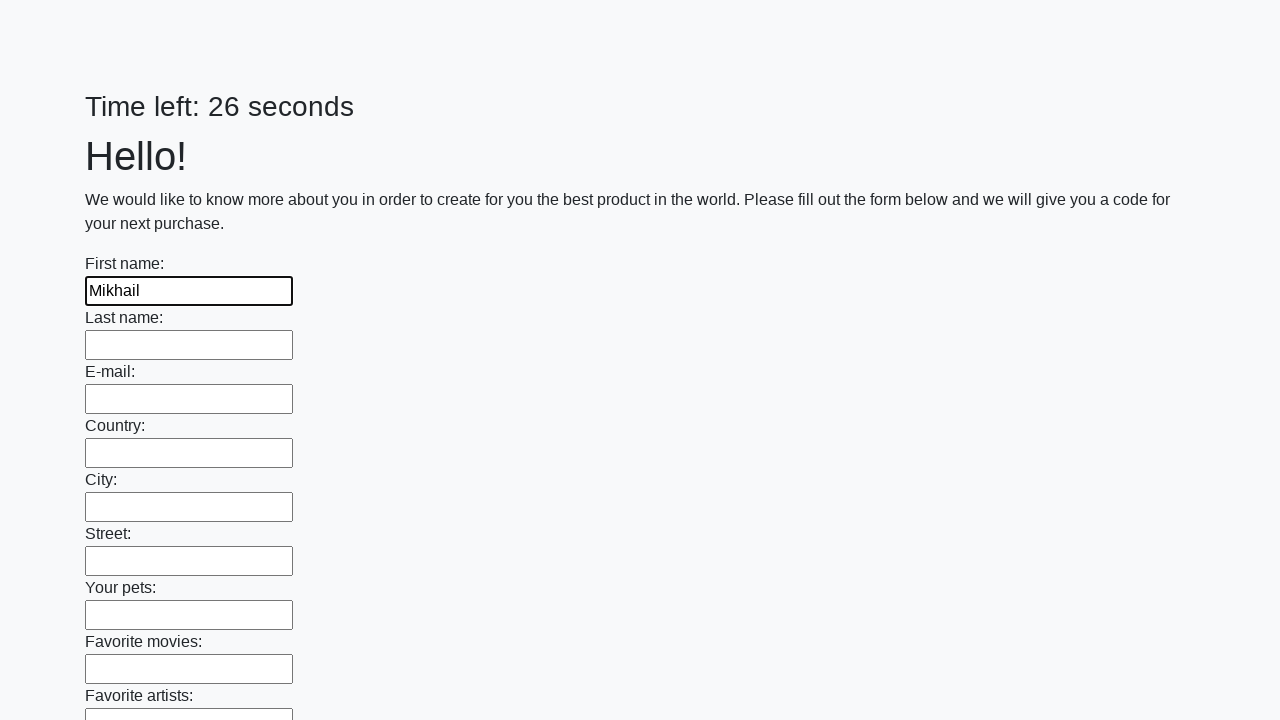

Filled input field 2 of 100 with 'Mikhail' on .first_block input >> nth=1
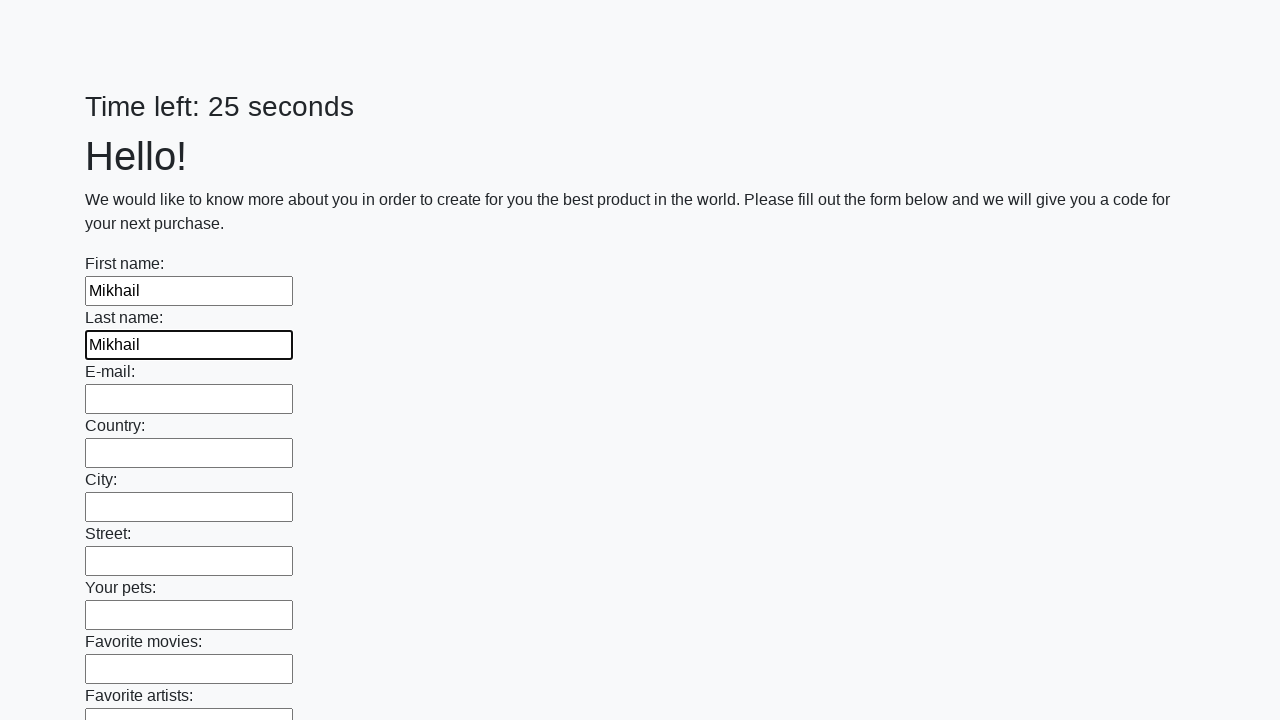

Filled input field 3 of 100 with 'Mikhail' on .first_block input >> nth=2
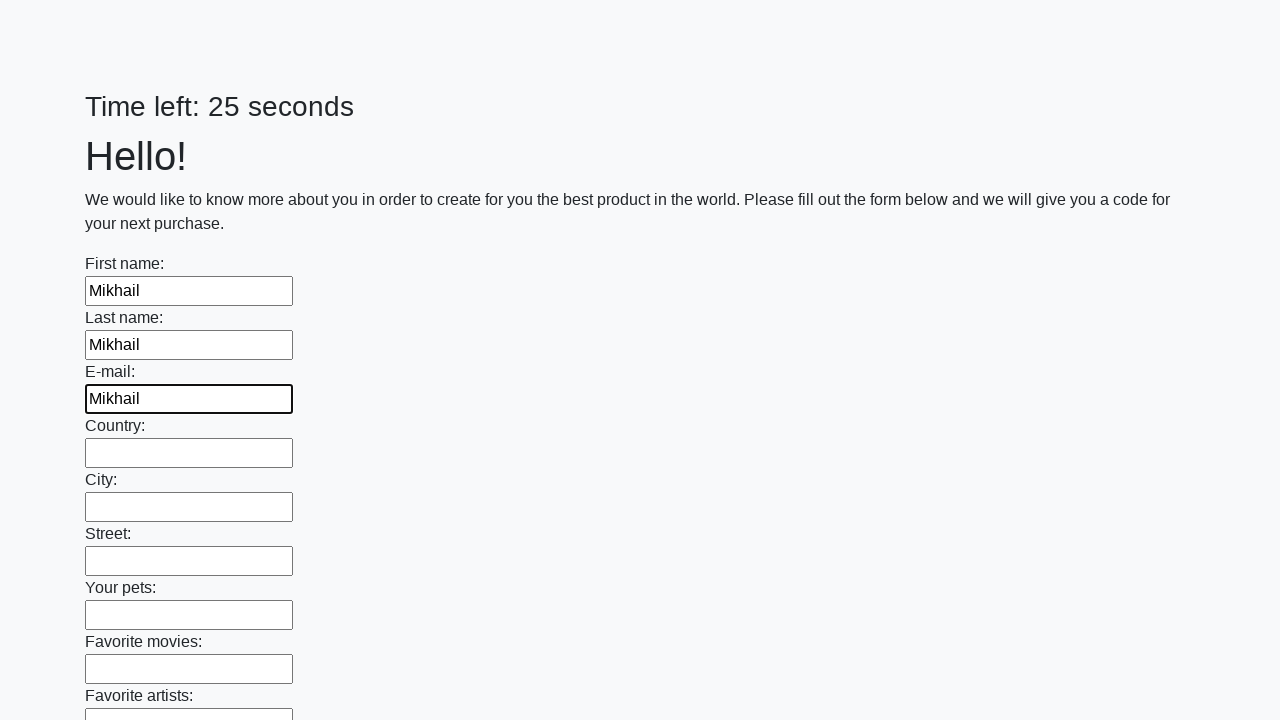

Filled input field 4 of 100 with 'Mikhail' on .first_block input >> nth=3
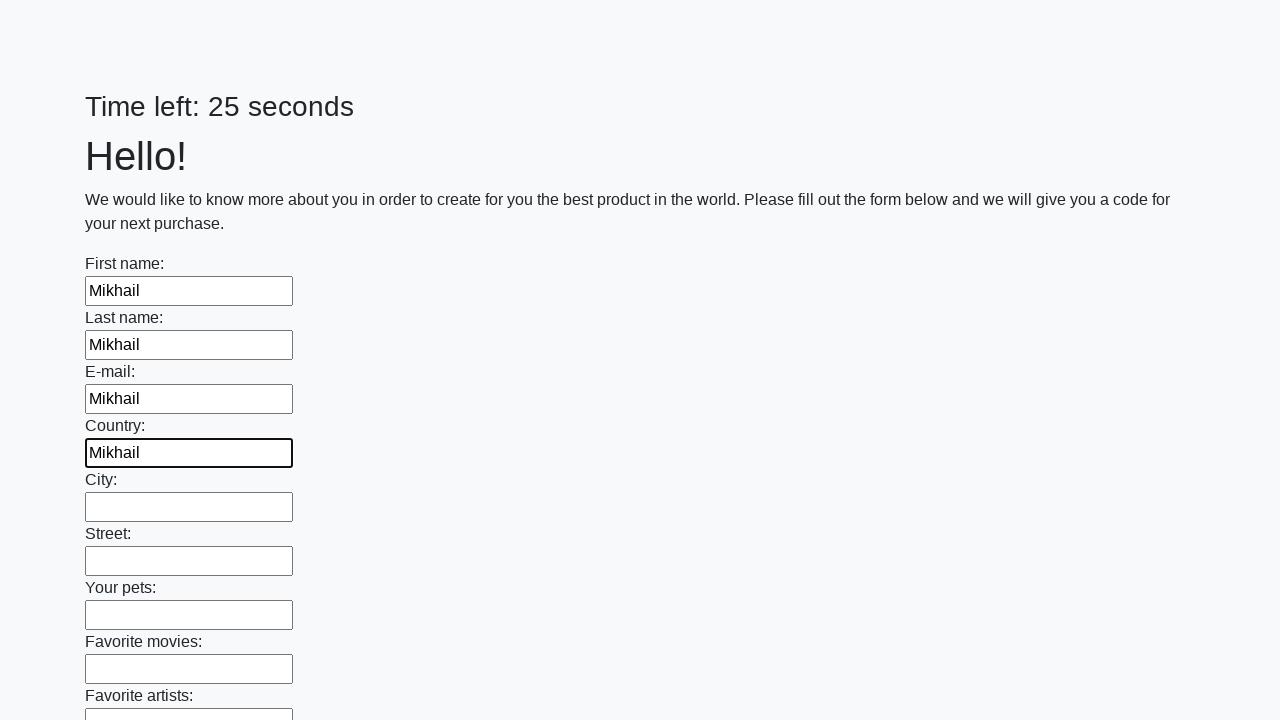

Filled input field 5 of 100 with 'Mikhail' on .first_block input >> nth=4
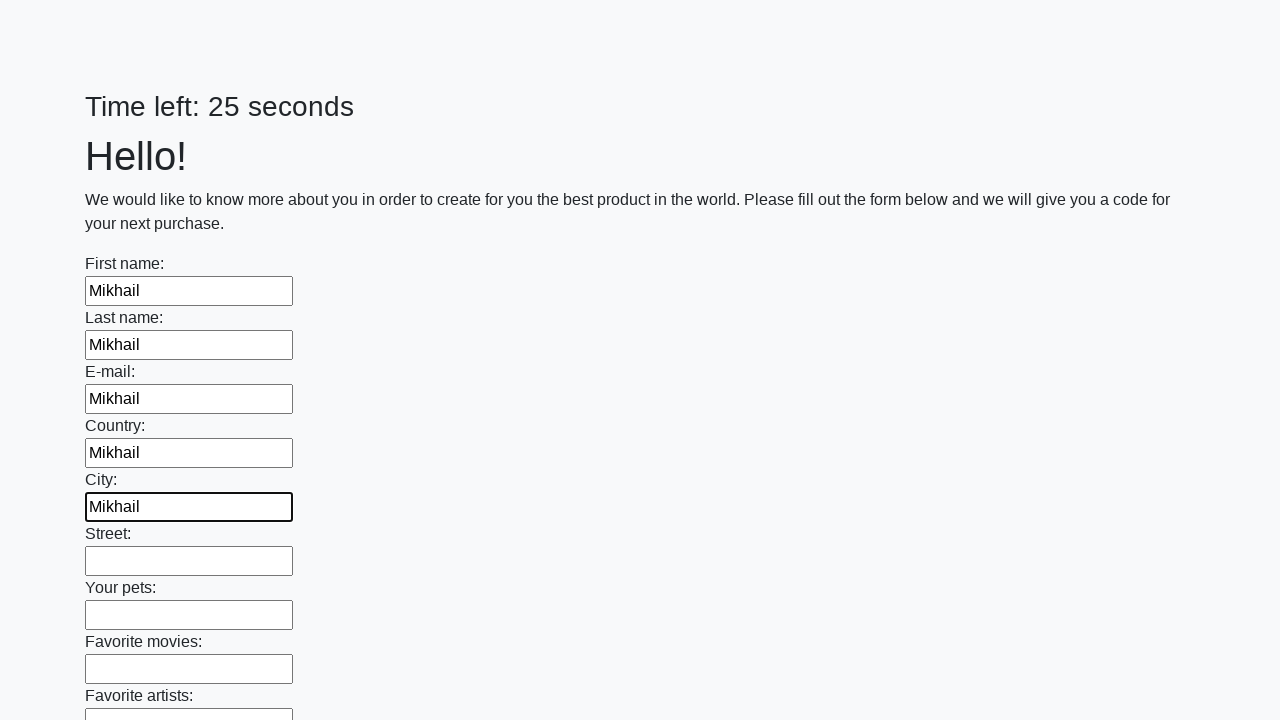

Filled input field 6 of 100 with 'Mikhail' on .first_block input >> nth=5
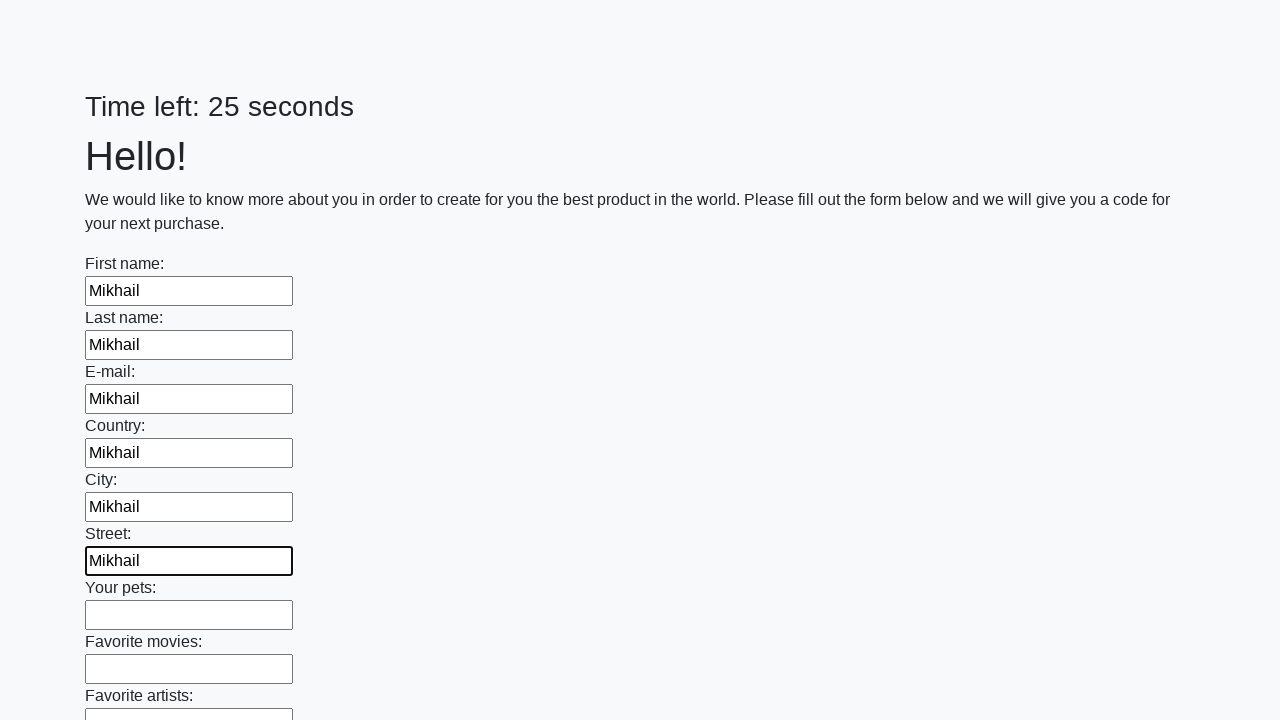

Filled input field 7 of 100 with 'Mikhail' on .first_block input >> nth=6
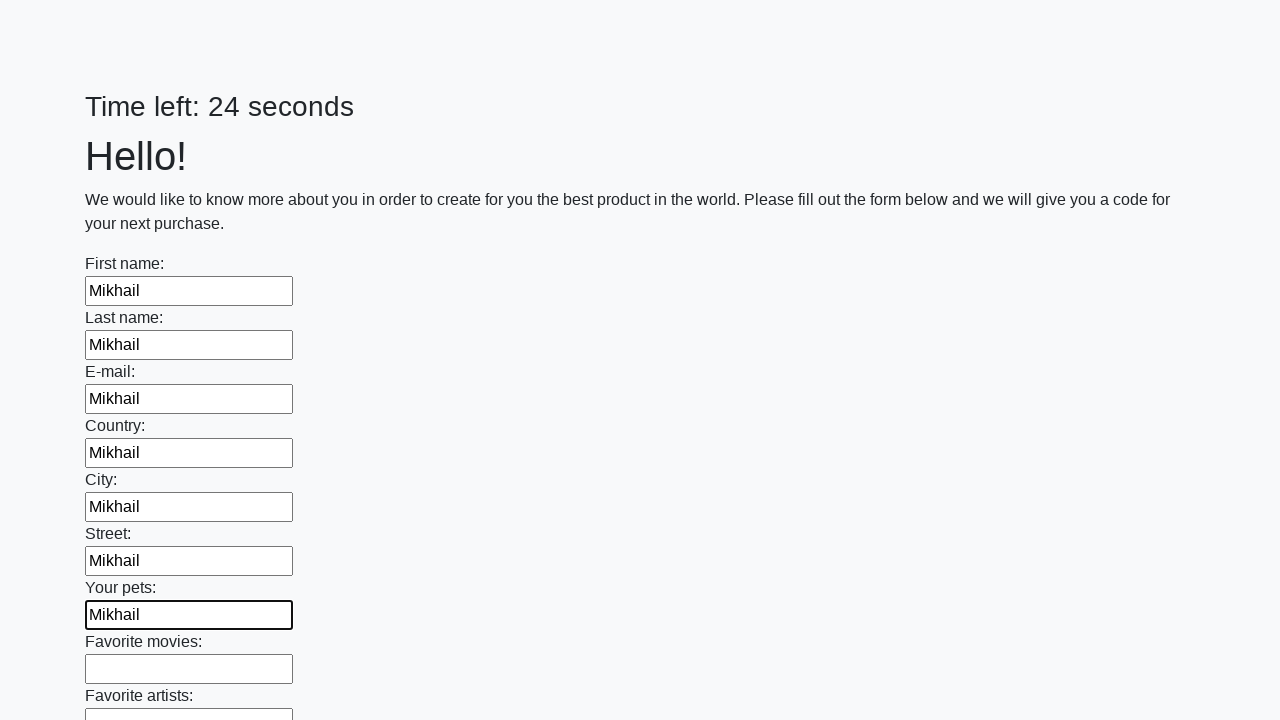

Filled input field 8 of 100 with 'Mikhail' on .first_block input >> nth=7
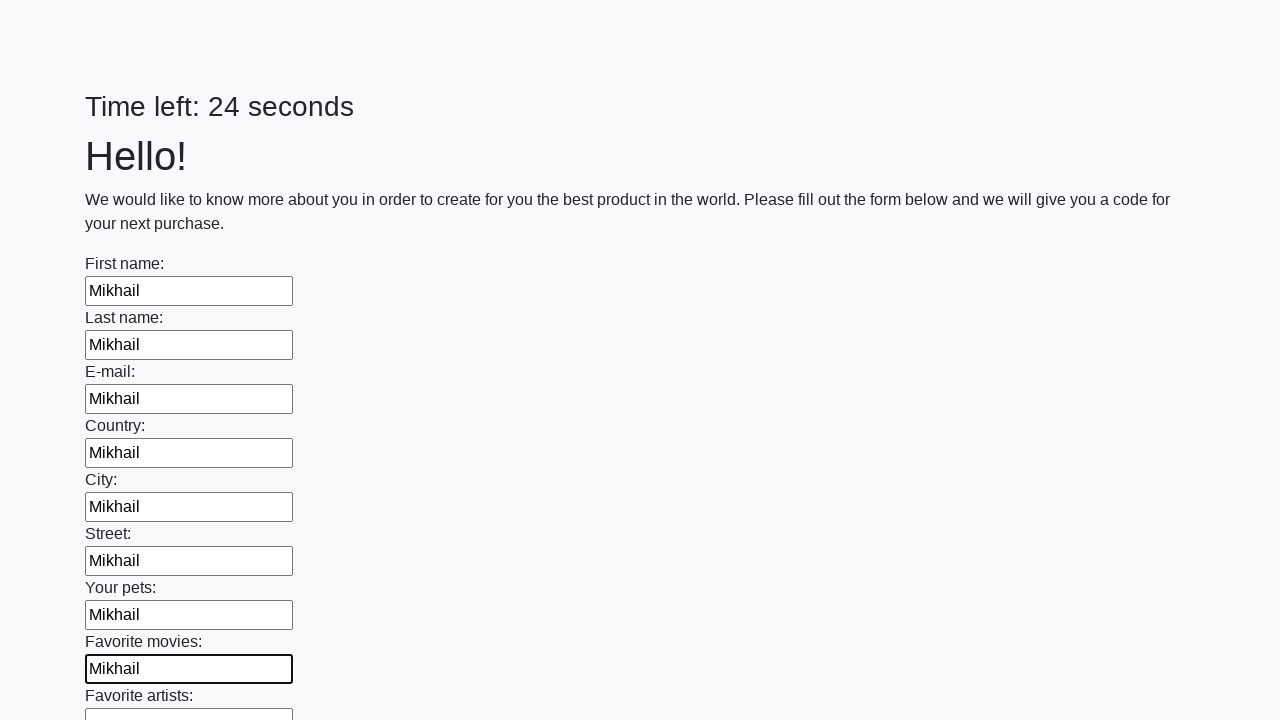

Filled input field 9 of 100 with 'Mikhail' on .first_block input >> nth=8
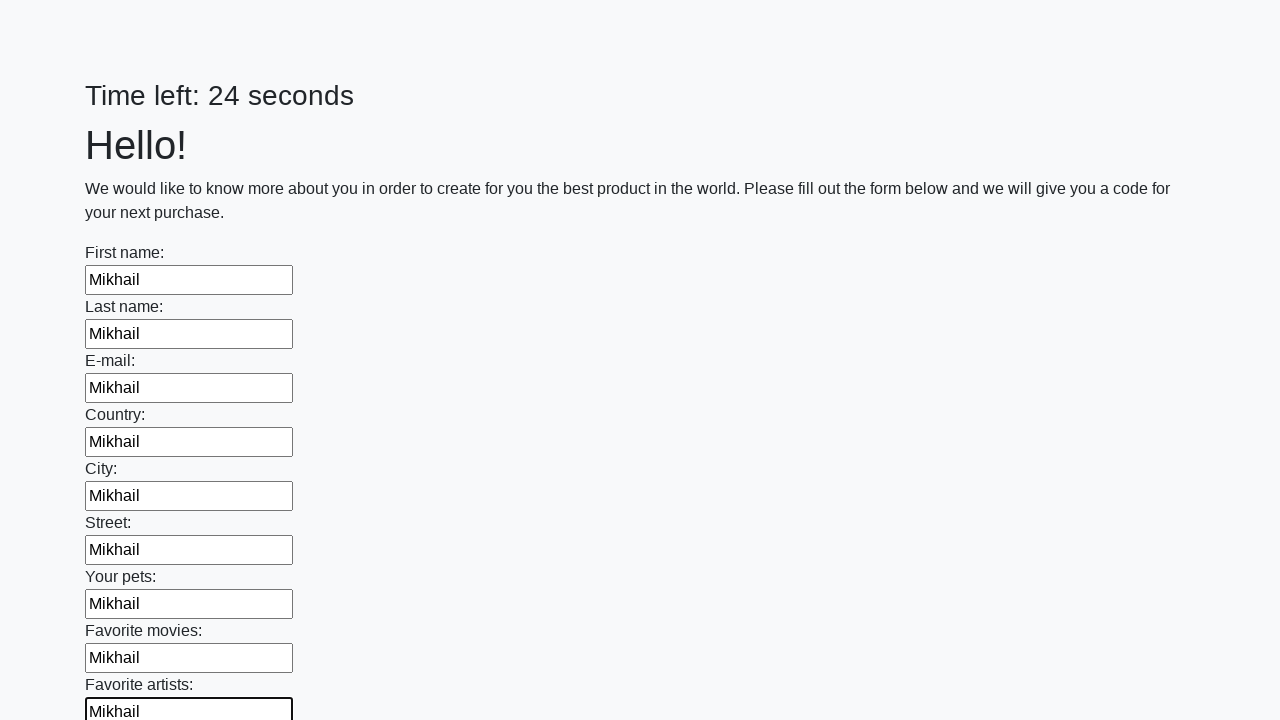

Filled input field 10 of 100 with 'Mikhail' on .first_block input >> nth=9
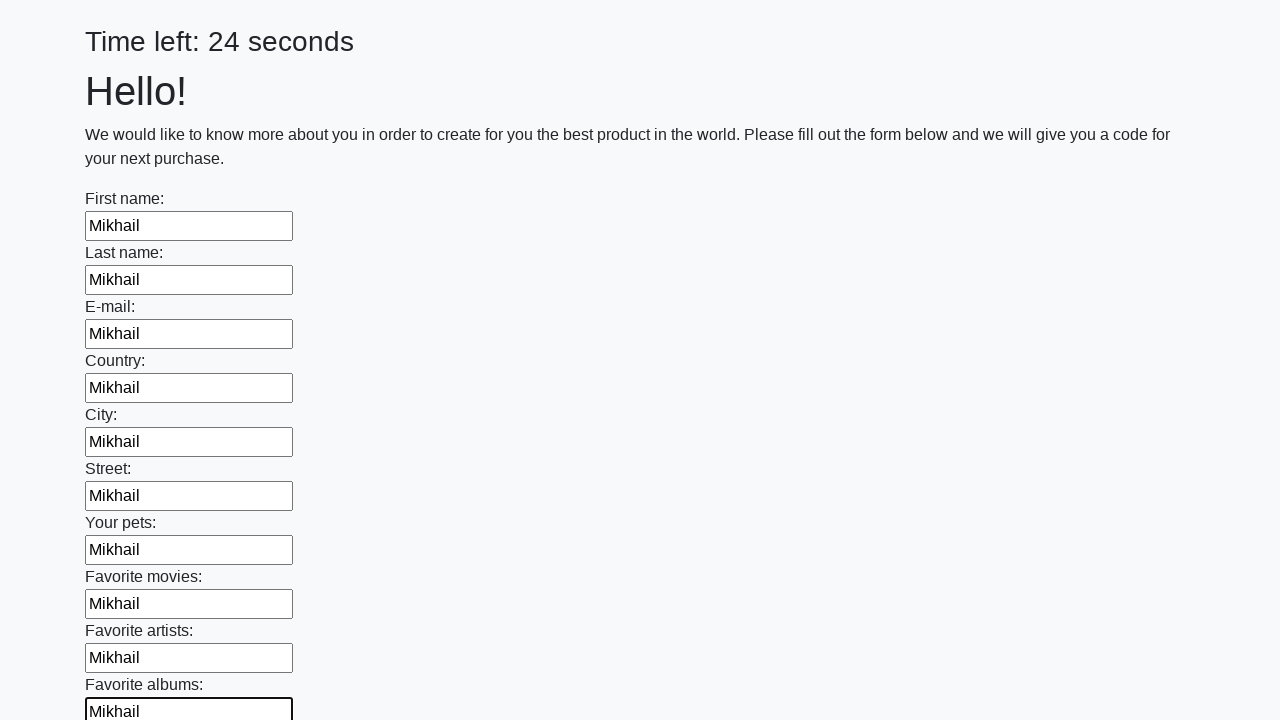

Filled input field 11 of 100 with 'Mikhail' on .first_block input >> nth=10
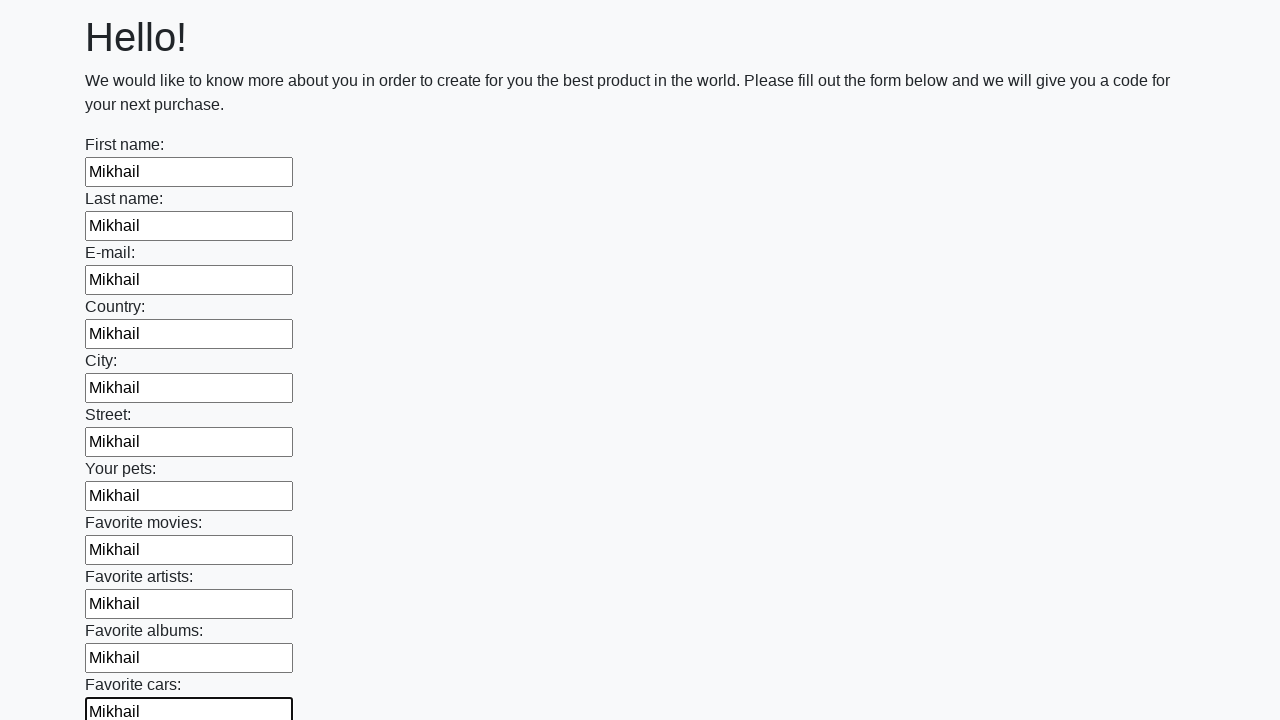

Filled input field 12 of 100 with 'Mikhail' on .first_block input >> nth=11
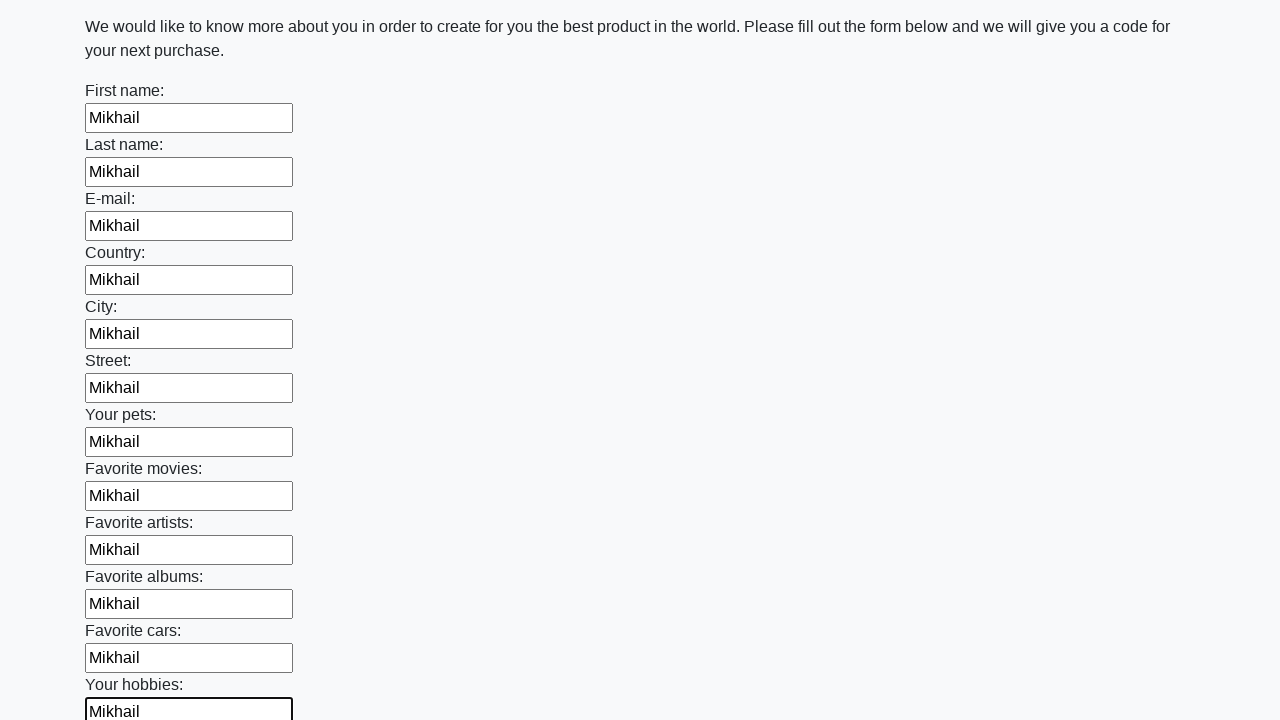

Filled input field 13 of 100 with 'Mikhail' on .first_block input >> nth=12
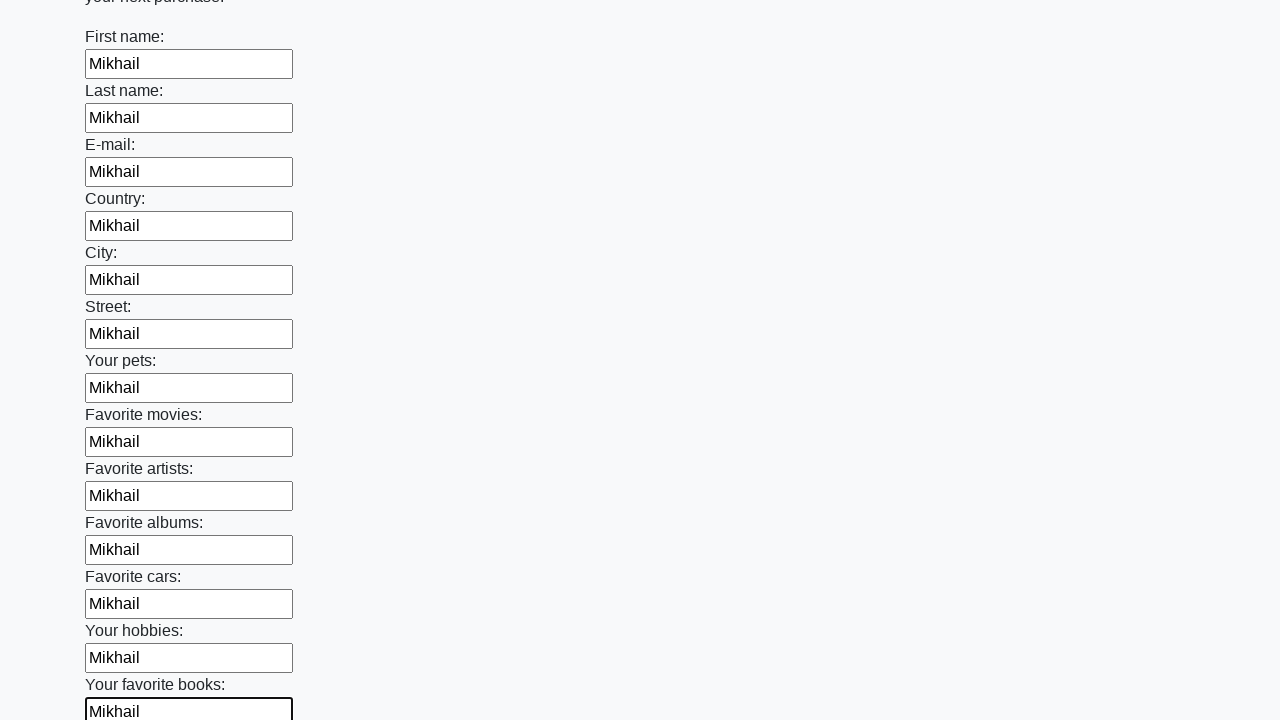

Filled input field 14 of 100 with 'Mikhail' on .first_block input >> nth=13
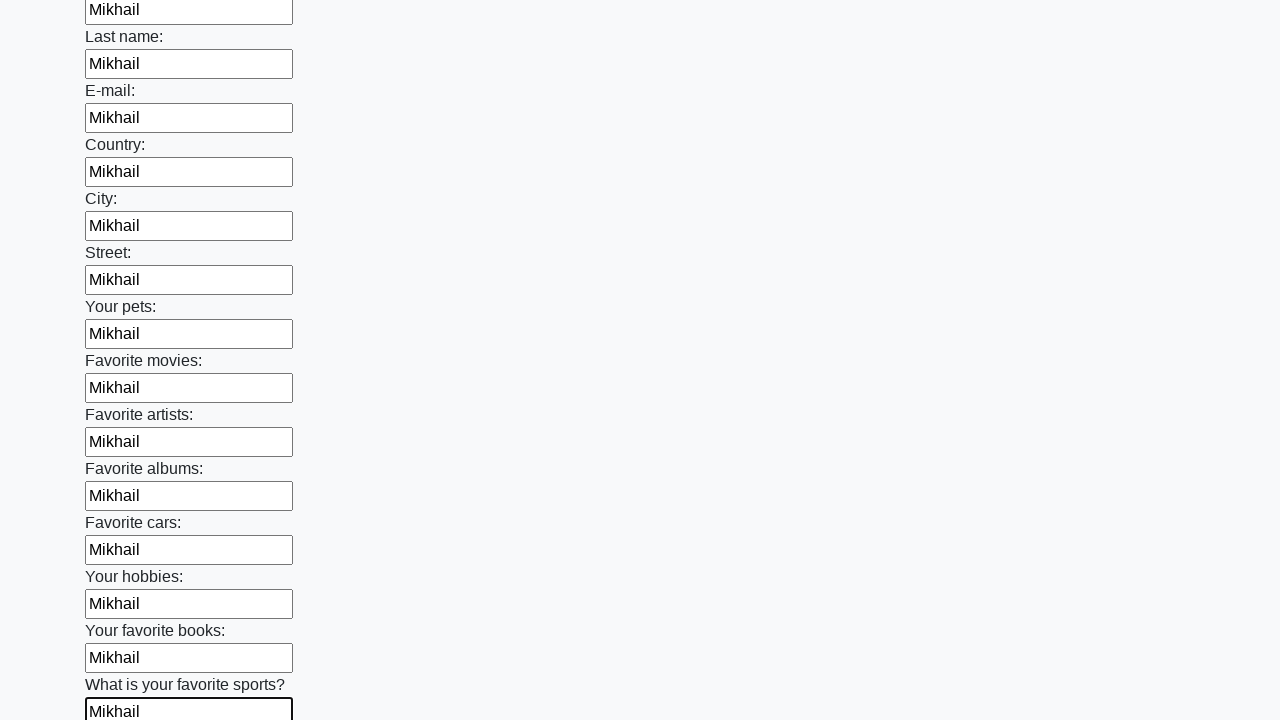

Filled input field 15 of 100 with 'Mikhail' on .first_block input >> nth=14
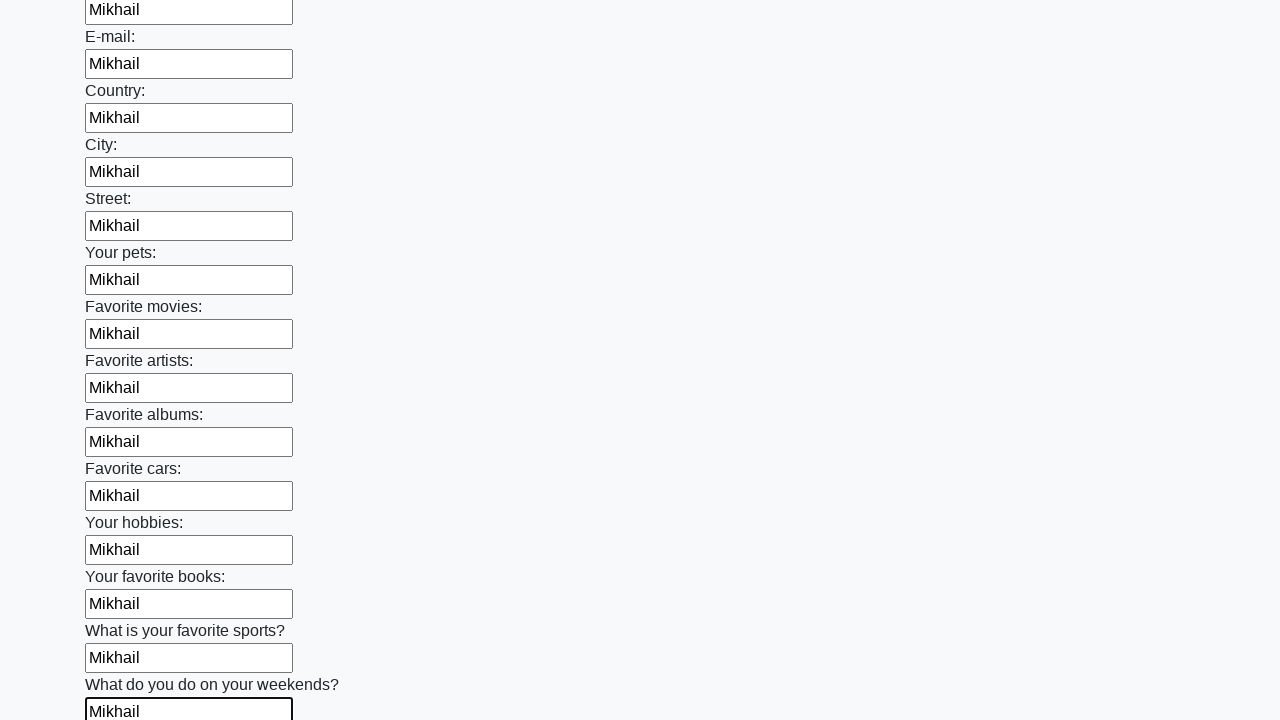

Filled input field 16 of 100 with 'Mikhail' on .first_block input >> nth=15
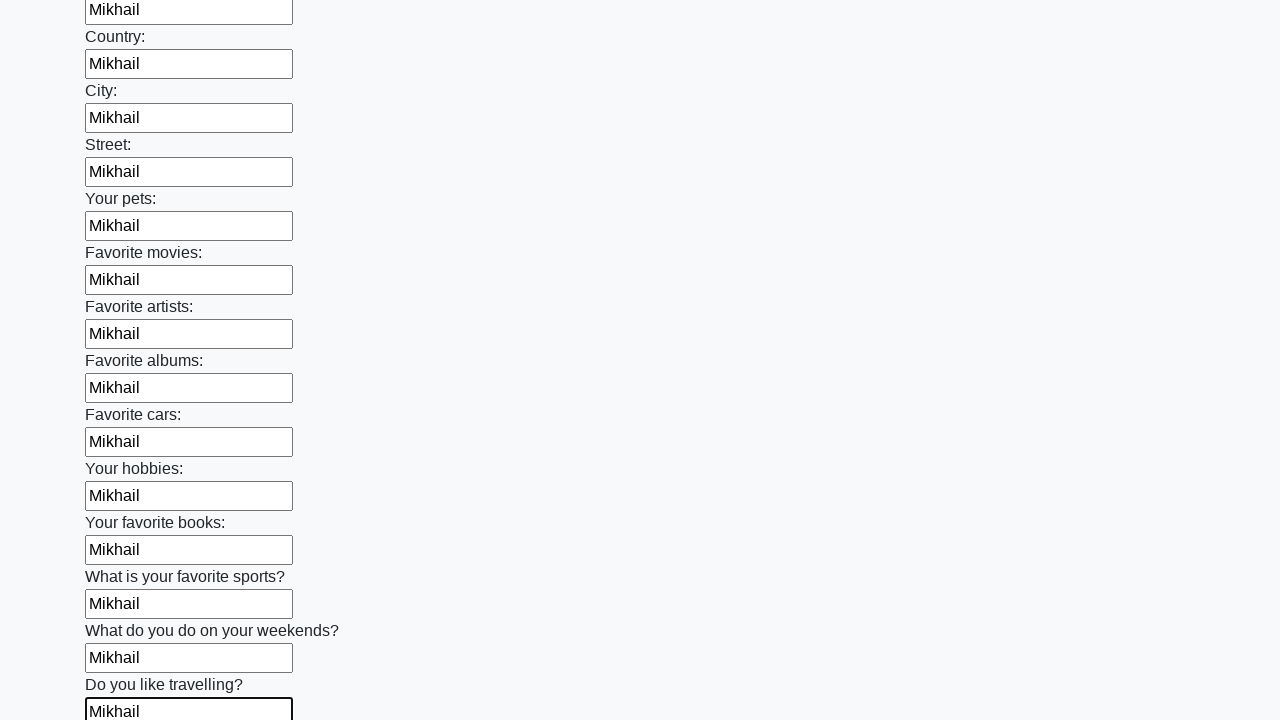

Filled input field 17 of 100 with 'Mikhail' on .first_block input >> nth=16
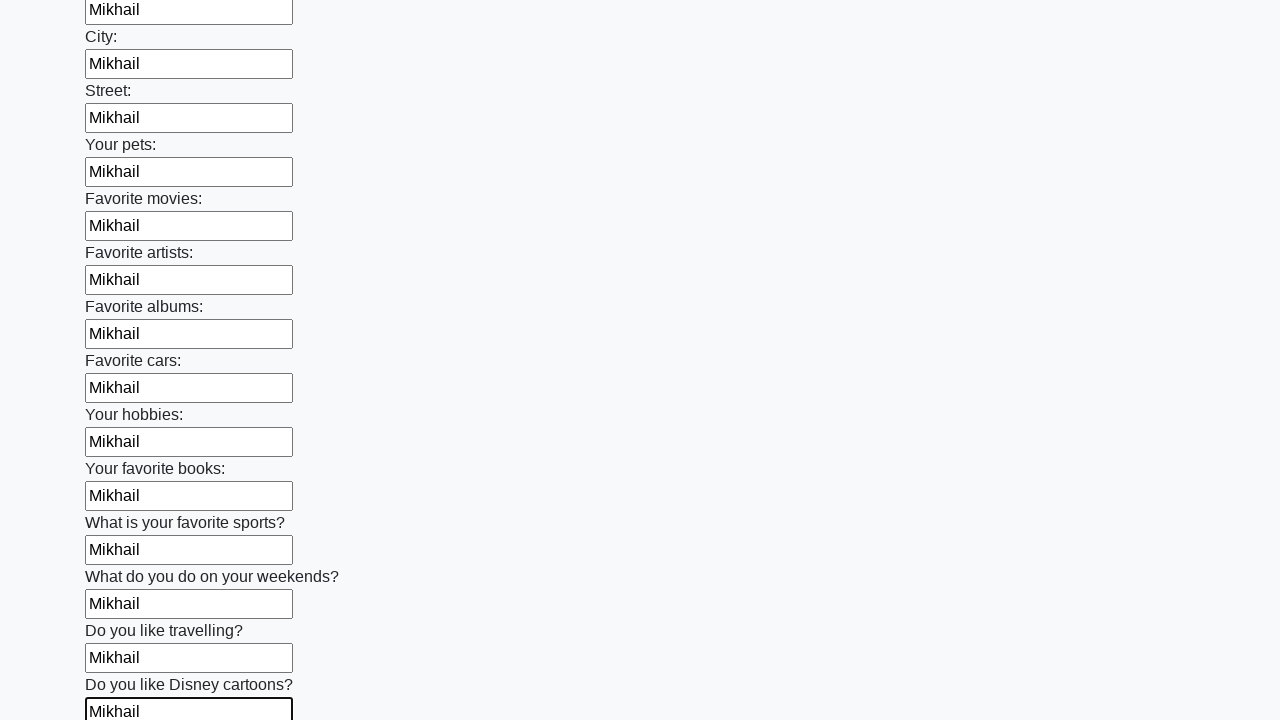

Filled input field 18 of 100 with 'Mikhail' on .first_block input >> nth=17
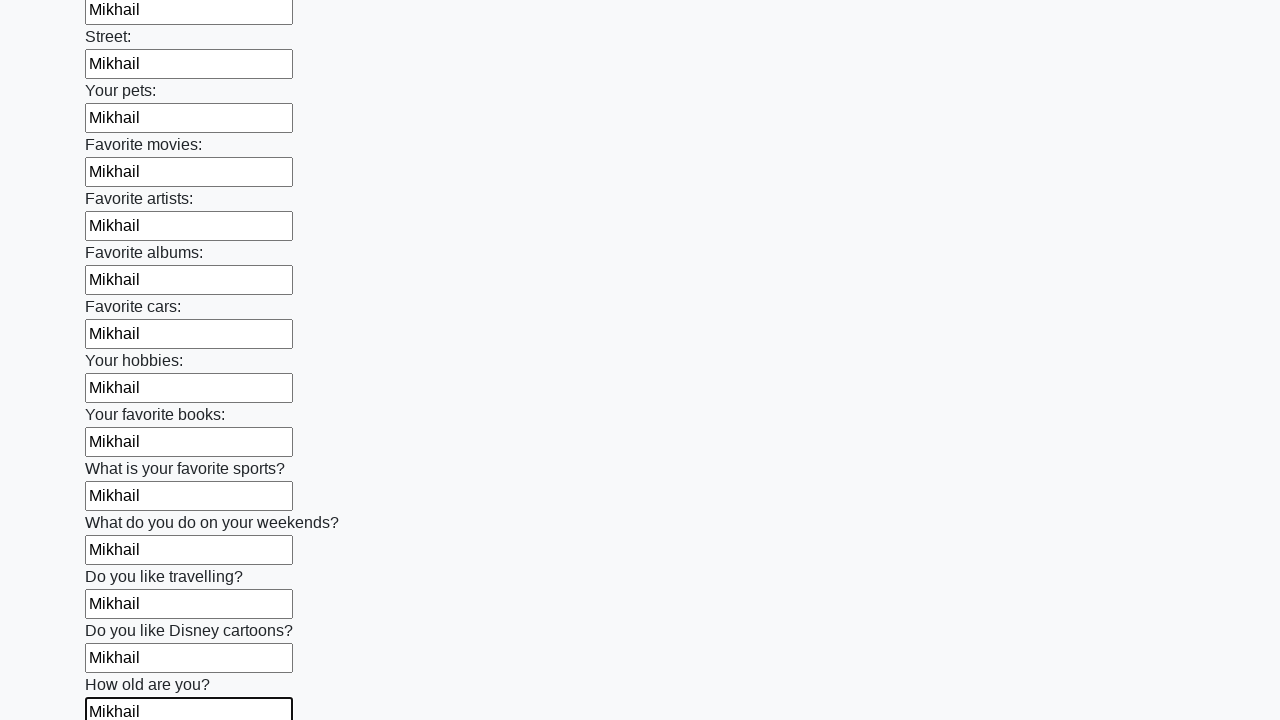

Filled input field 19 of 100 with 'Mikhail' on .first_block input >> nth=18
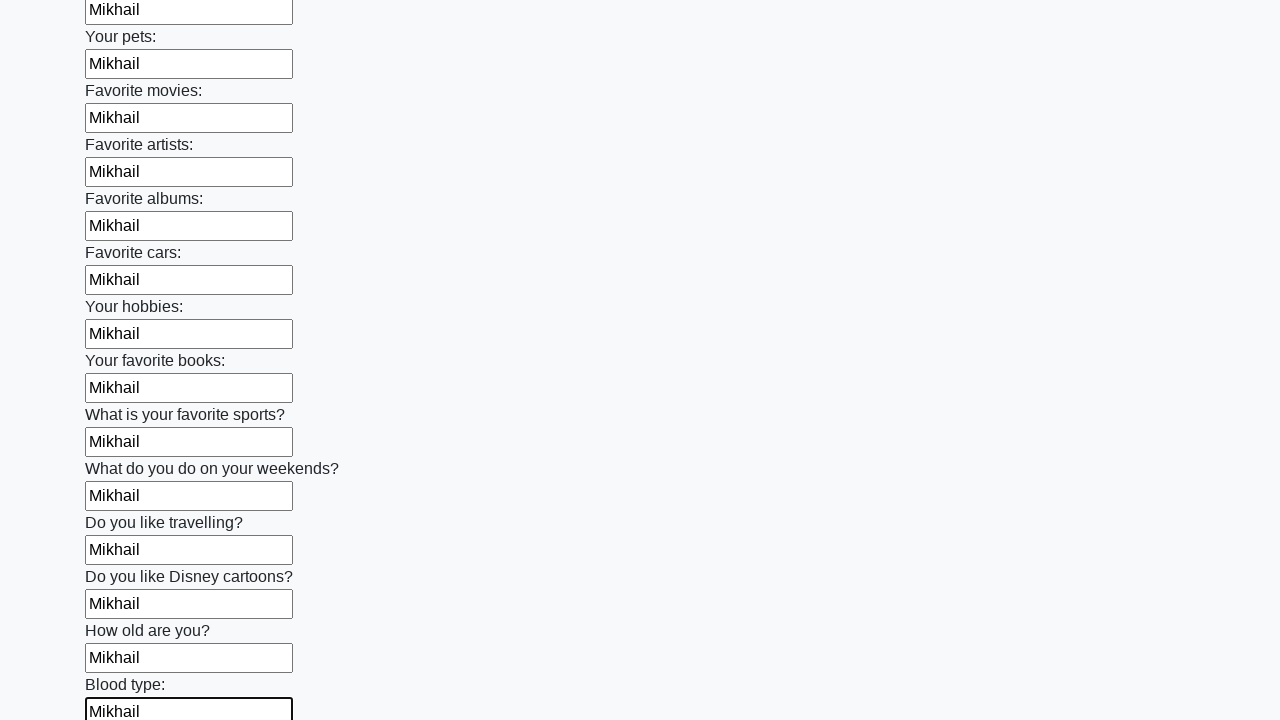

Filled input field 20 of 100 with 'Mikhail' on .first_block input >> nth=19
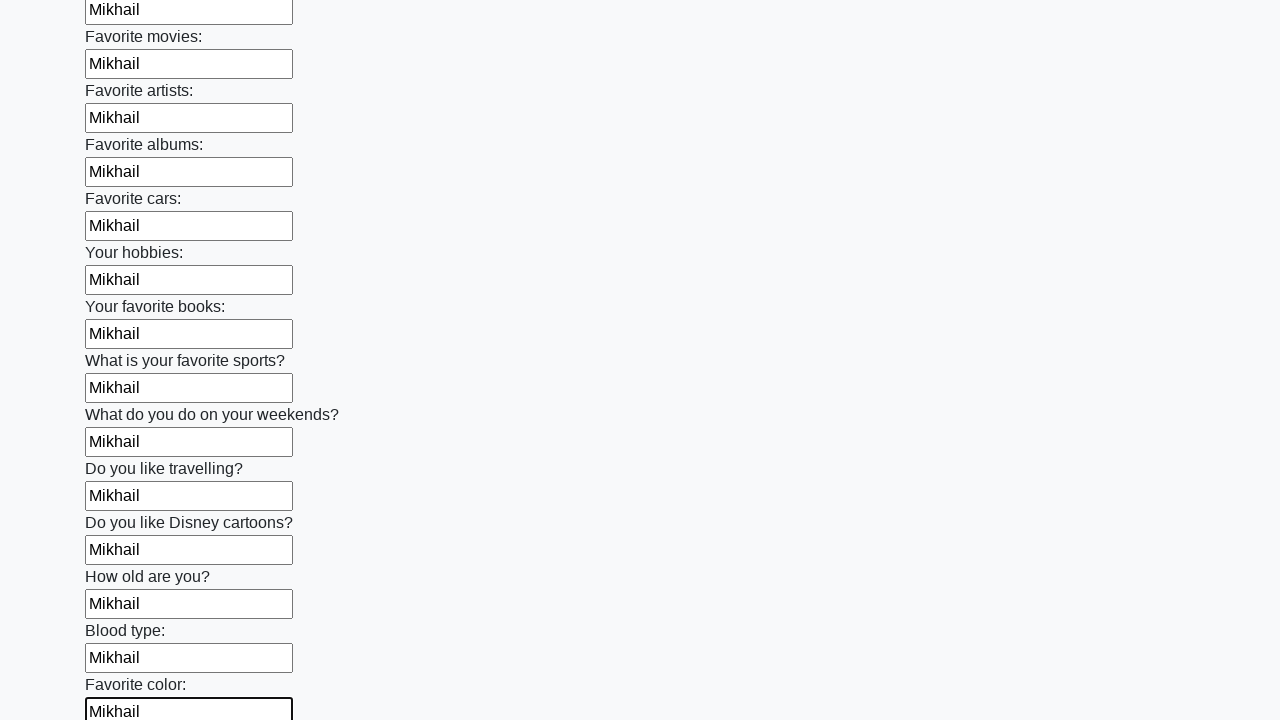

Filled input field 21 of 100 with 'Mikhail' on .first_block input >> nth=20
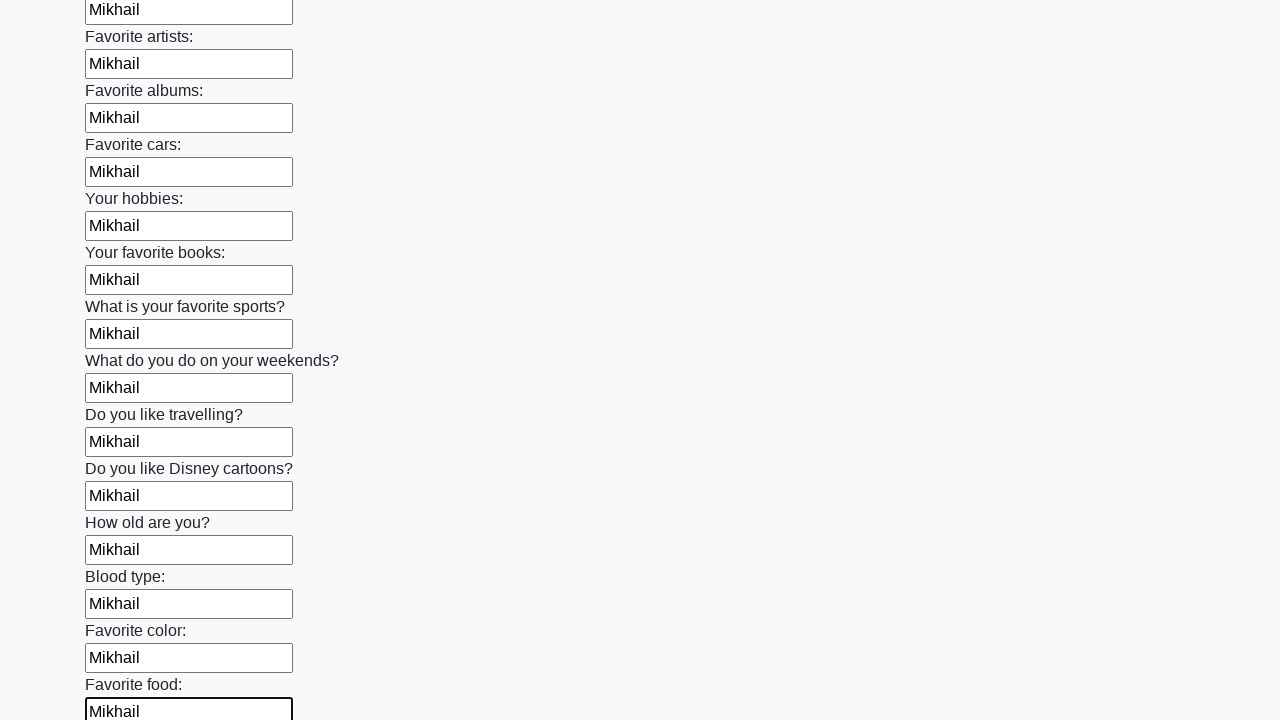

Filled input field 22 of 100 with 'Mikhail' on .first_block input >> nth=21
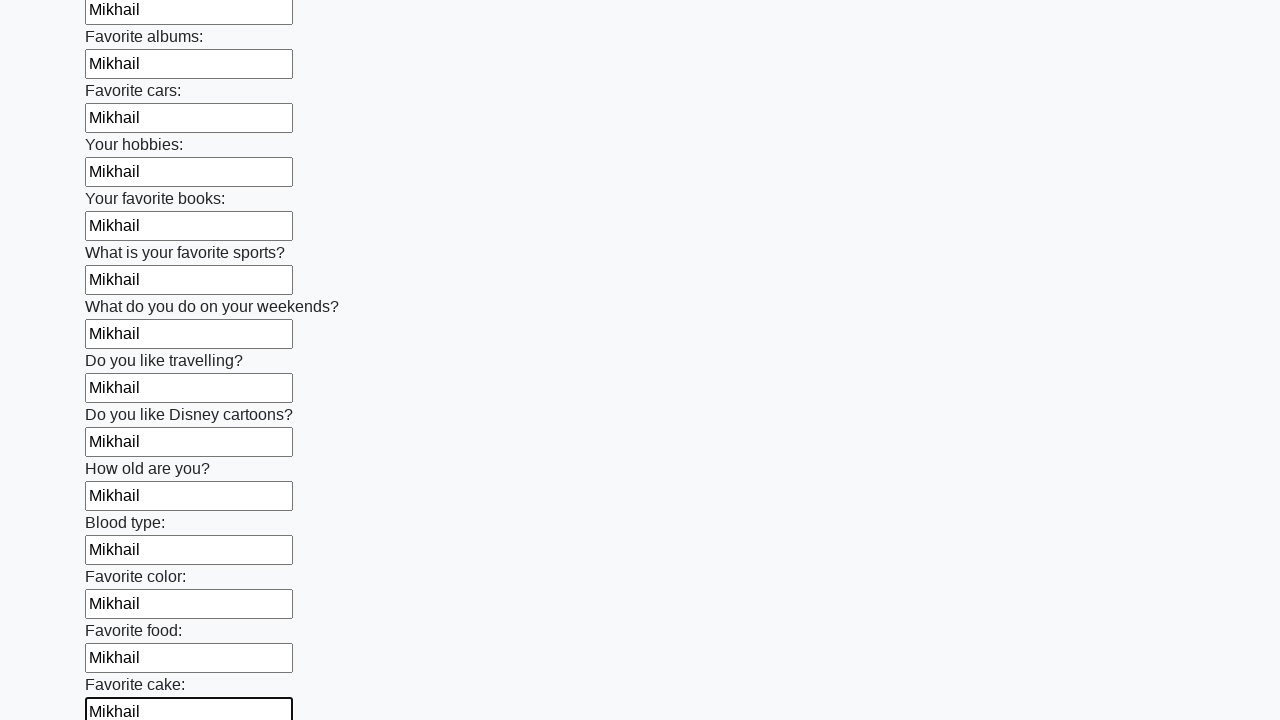

Filled input field 23 of 100 with 'Mikhail' on .first_block input >> nth=22
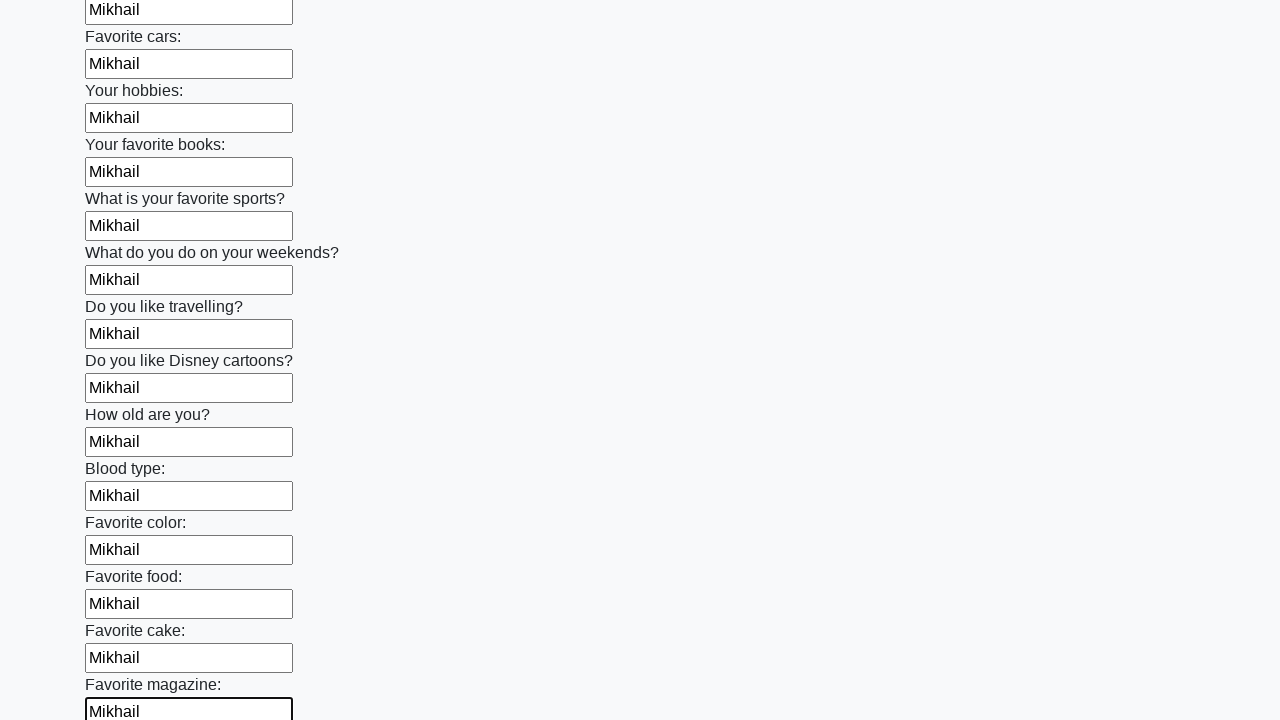

Filled input field 24 of 100 with 'Mikhail' on .first_block input >> nth=23
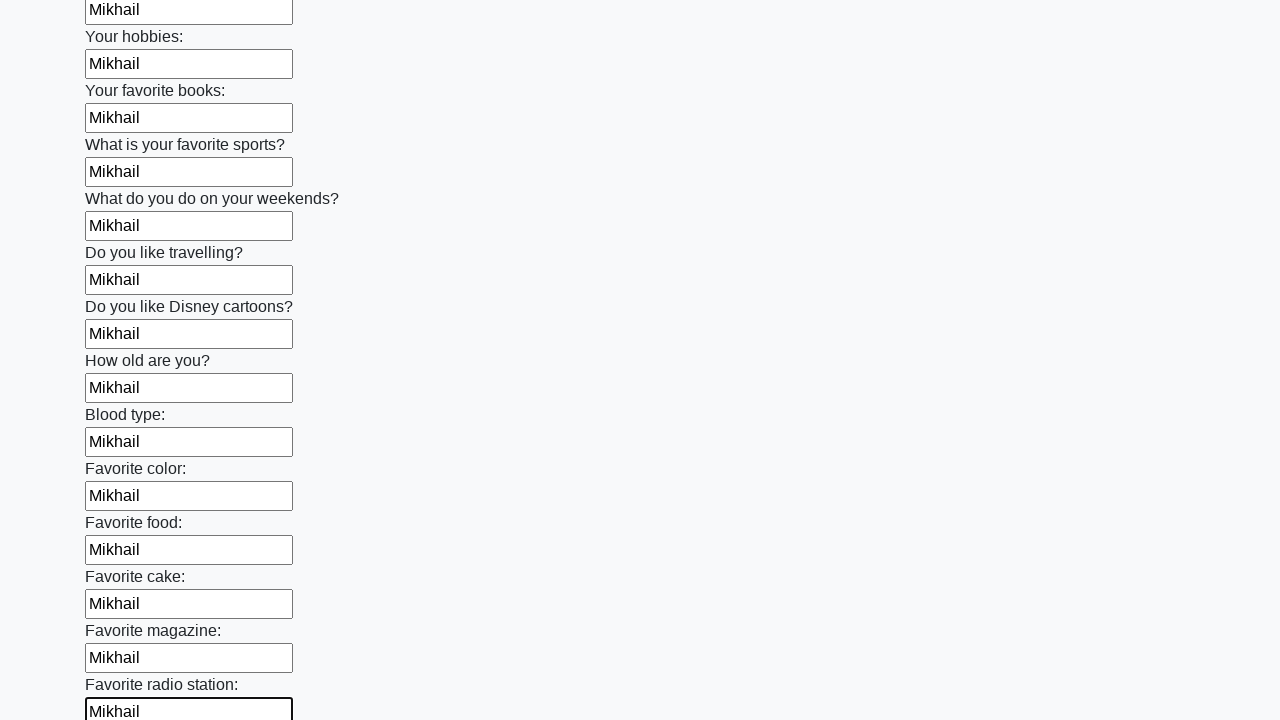

Filled input field 25 of 100 with 'Mikhail' on .first_block input >> nth=24
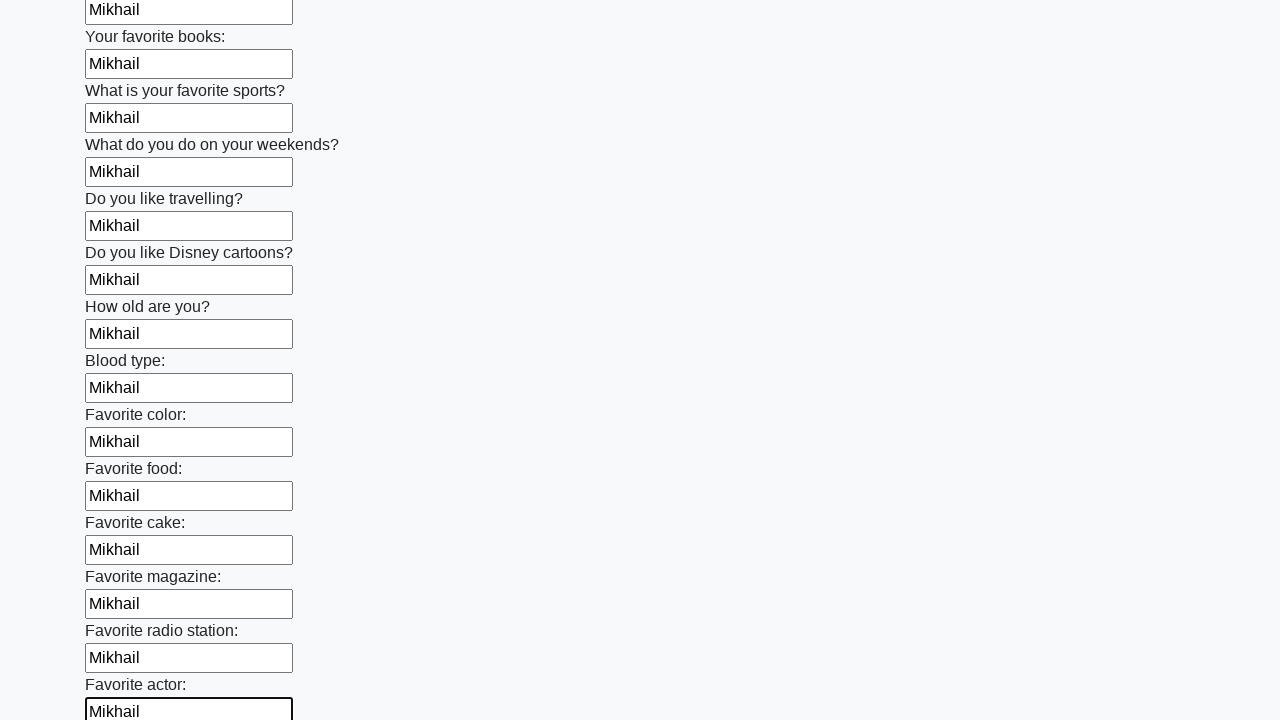

Filled input field 26 of 100 with 'Mikhail' on .first_block input >> nth=25
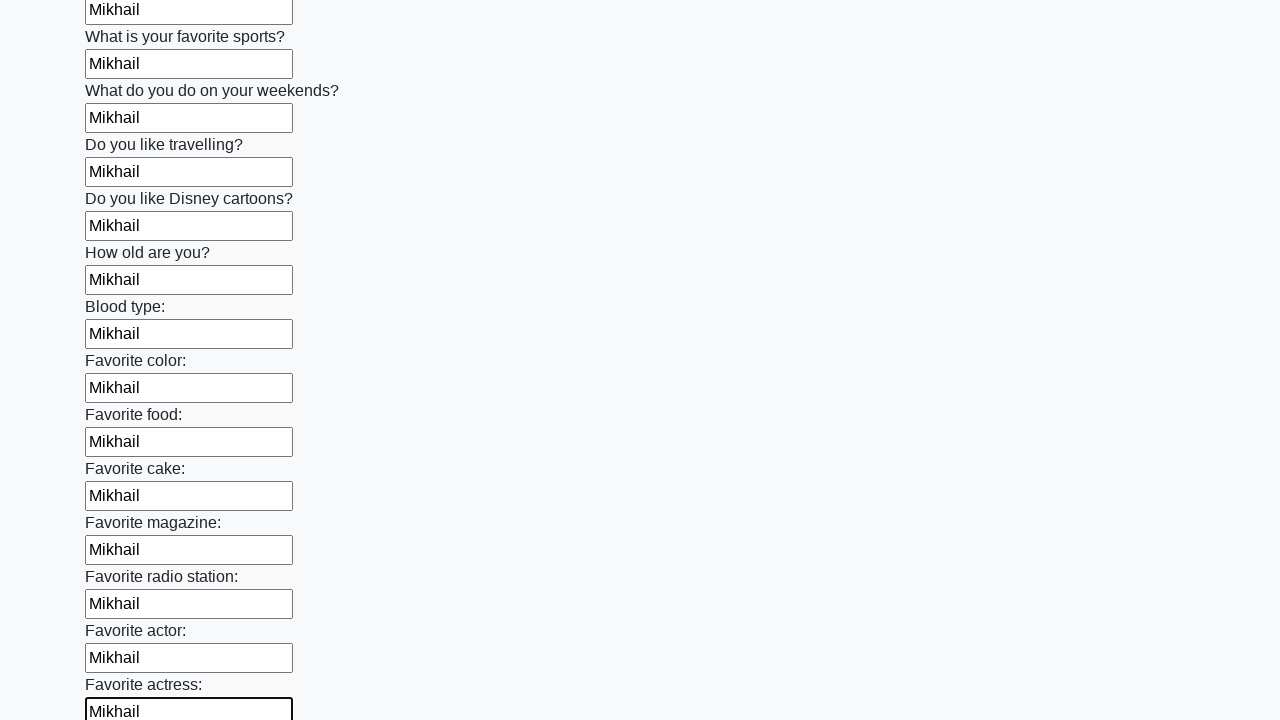

Filled input field 27 of 100 with 'Mikhail' on .first_block input >> nth=26
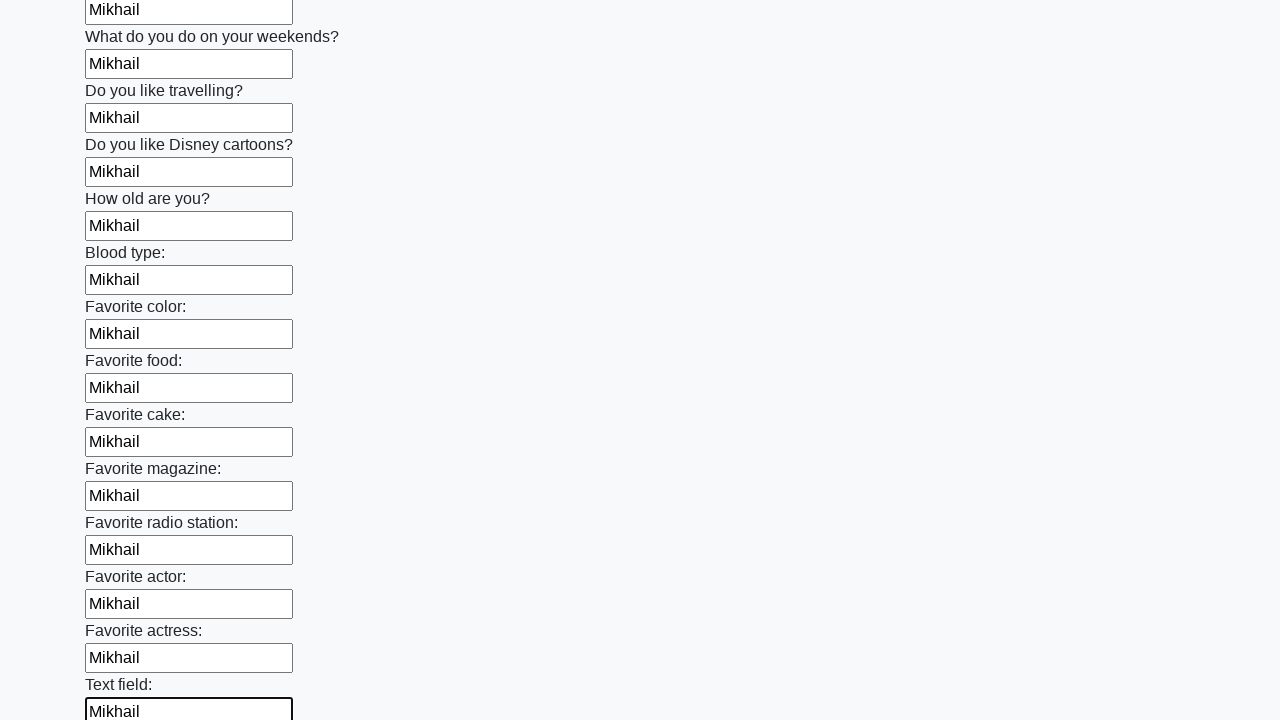

Filled input field 28 of 100 with 'Mikhail' on .first_block input >> nth=27
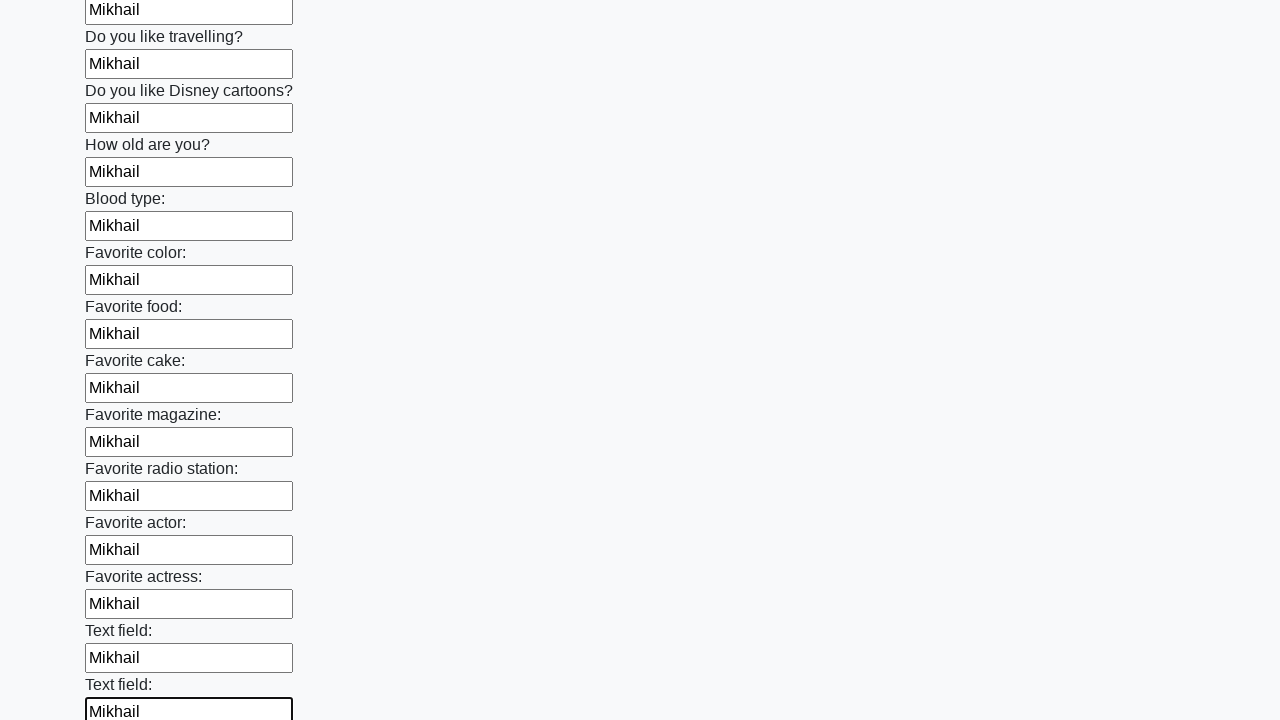

Filled input field 29 of 100 with 'Mikhail' on .first_block input >> nth=28
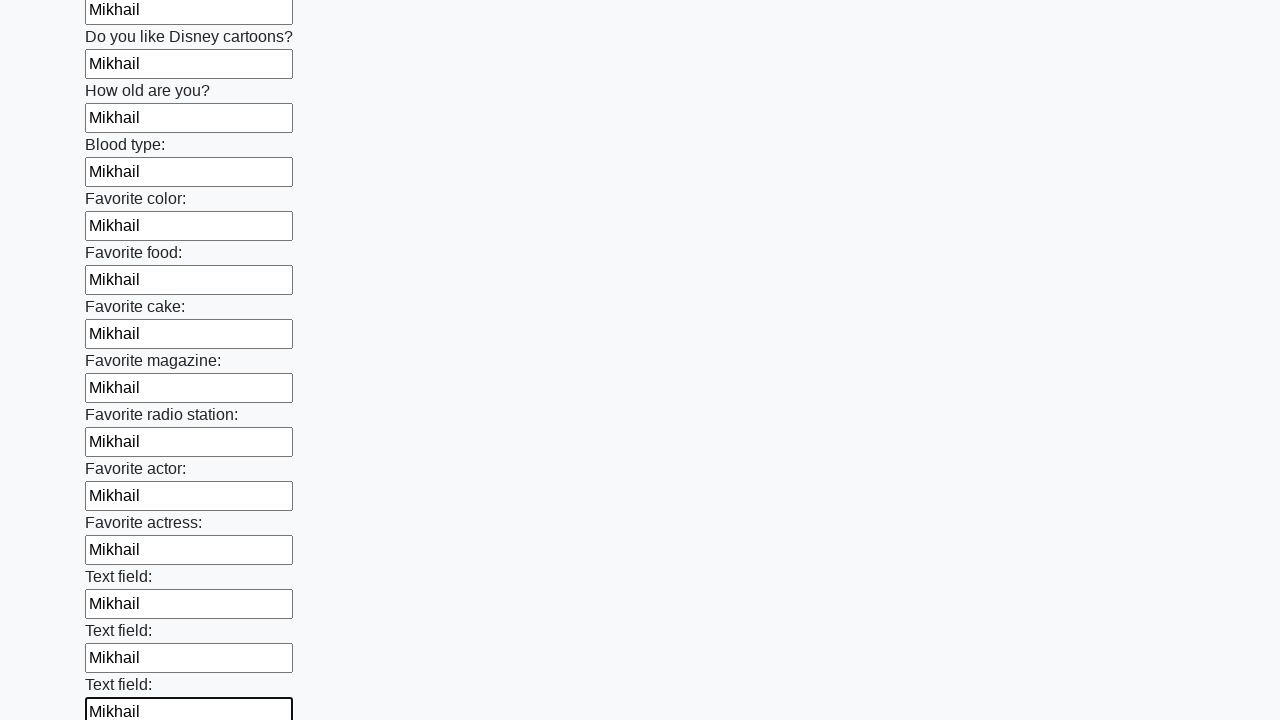

Filled input field 30 of 100 with 'Mikhail' on .first_block input >> nth=29
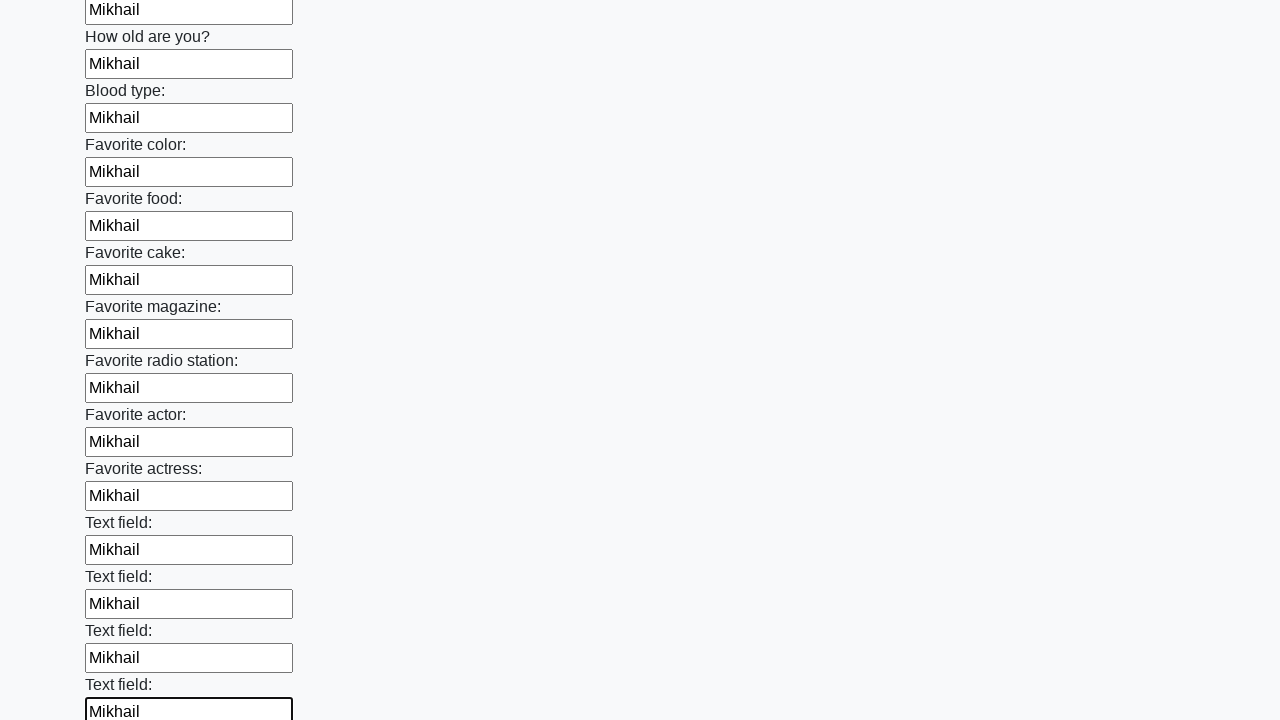

Filled input field 31 of 100 with 'Mikhail' on .first_block input >> nth=30
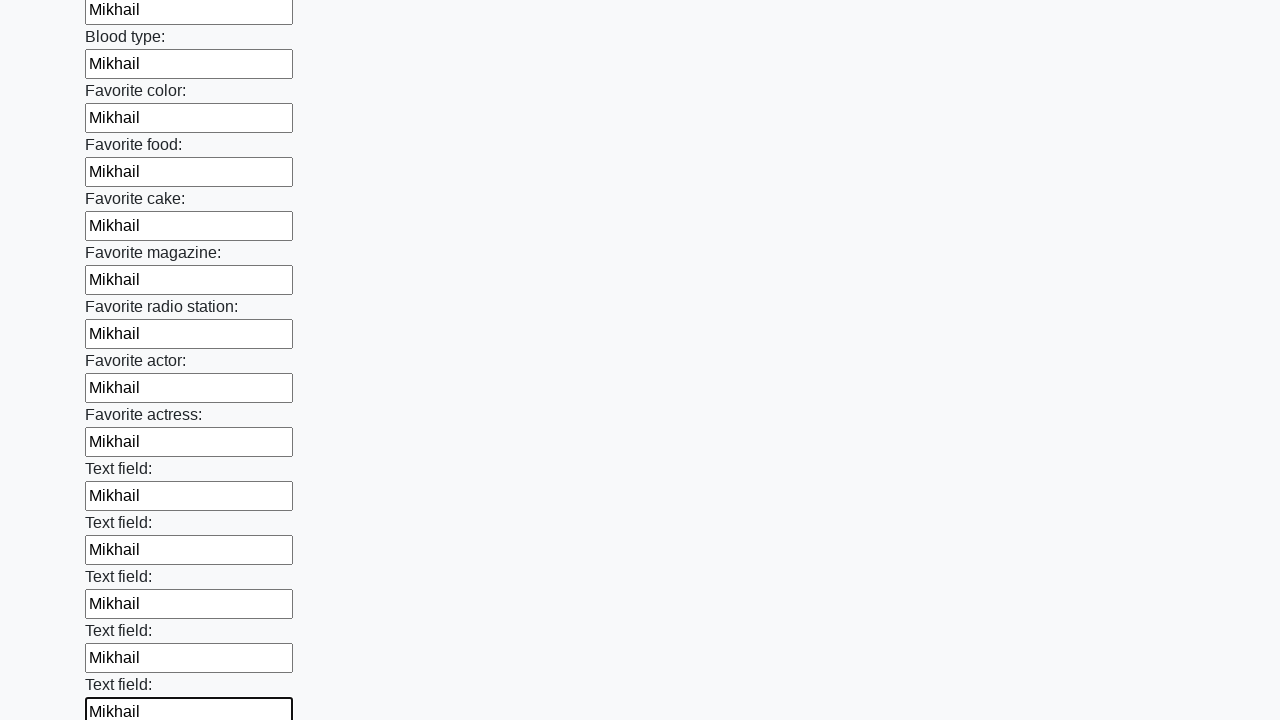

Filled input field 32 of 100 with 'Mikhail' on .first_block input >> nth=31
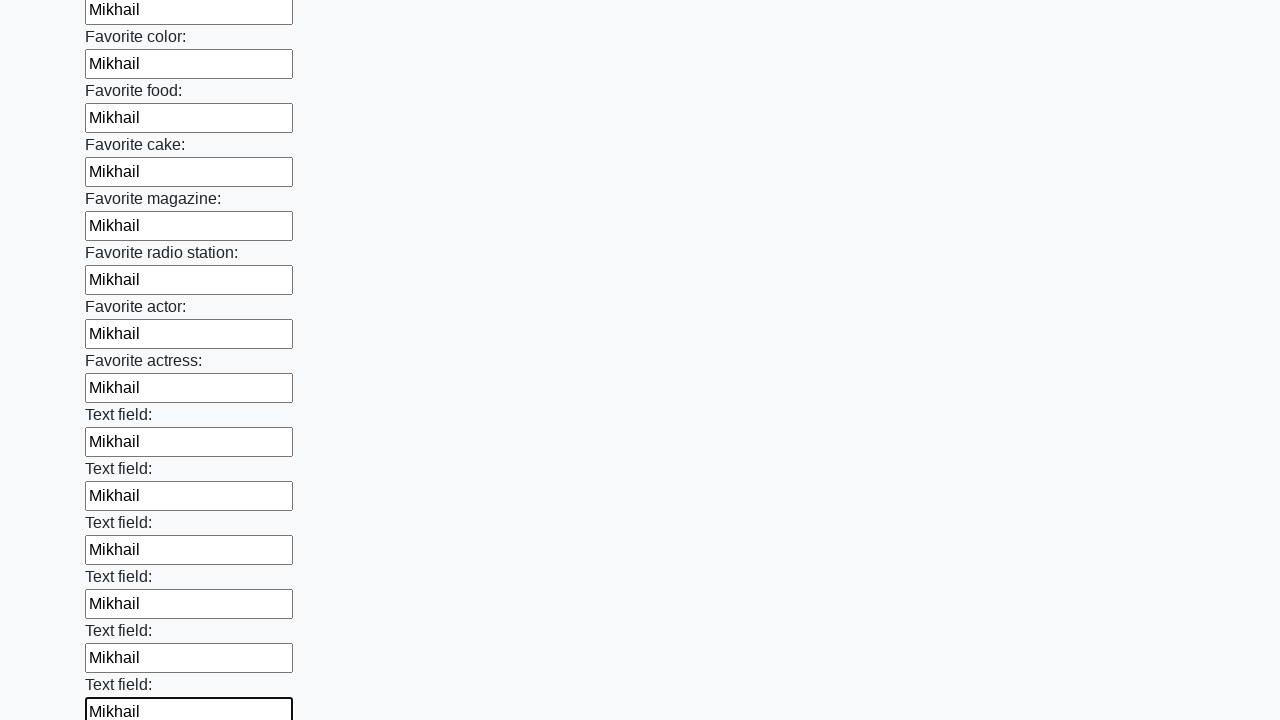

Filled input field 33 of 100 with 'Mikhail' on .first_block input >> nth=32
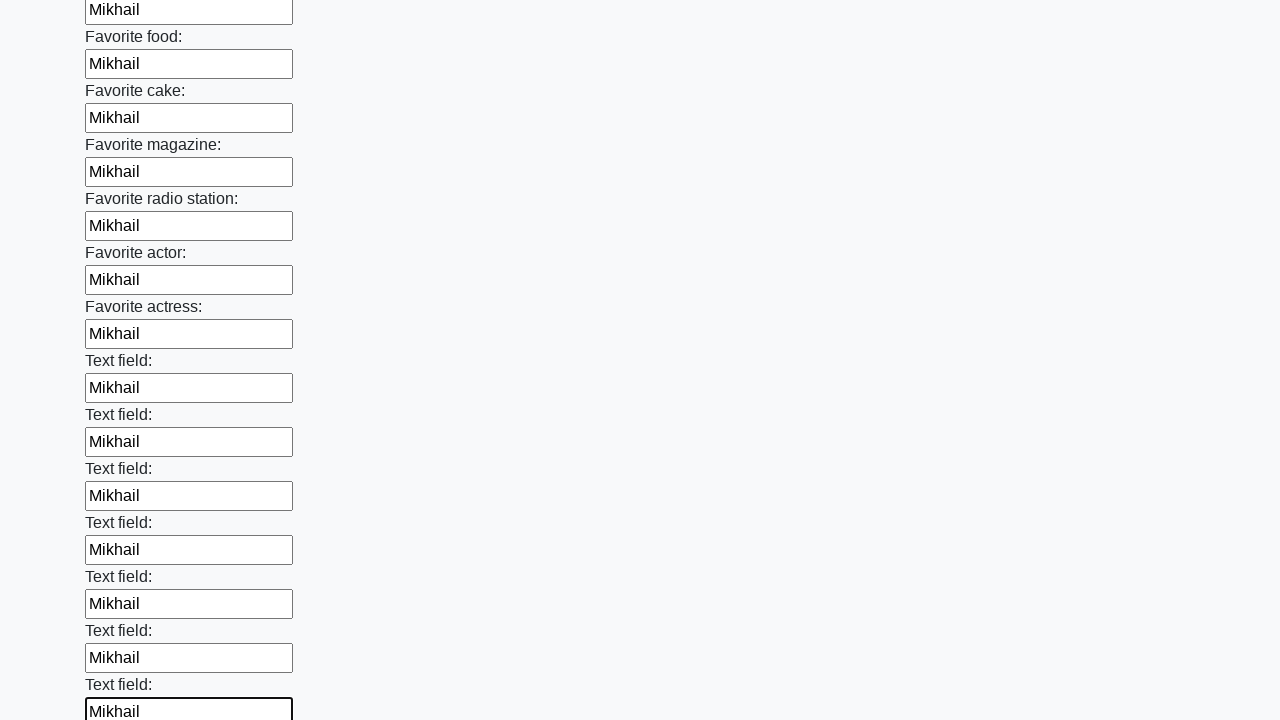

Filled input field 34 of 100 with 'Mikhail' on .first_block input >> nth=33
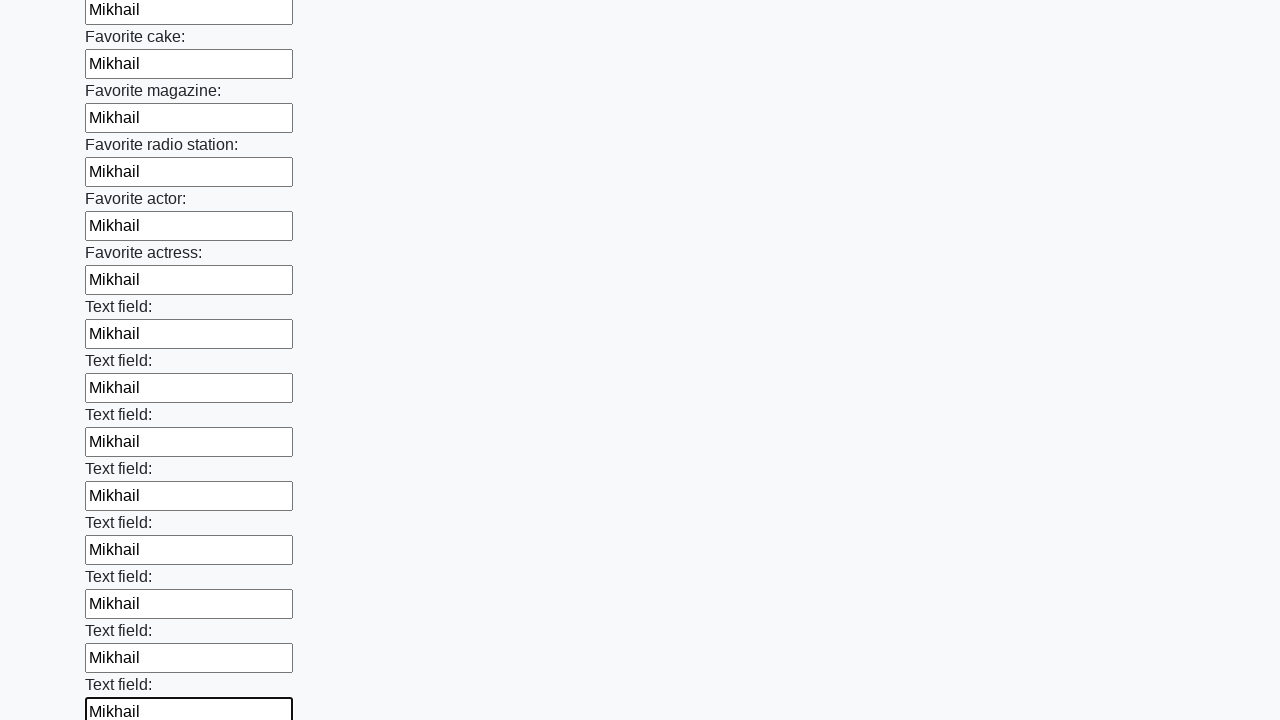

Filled input field 35 of 100 with 'Mikhail' on .first_block input >> nth=34
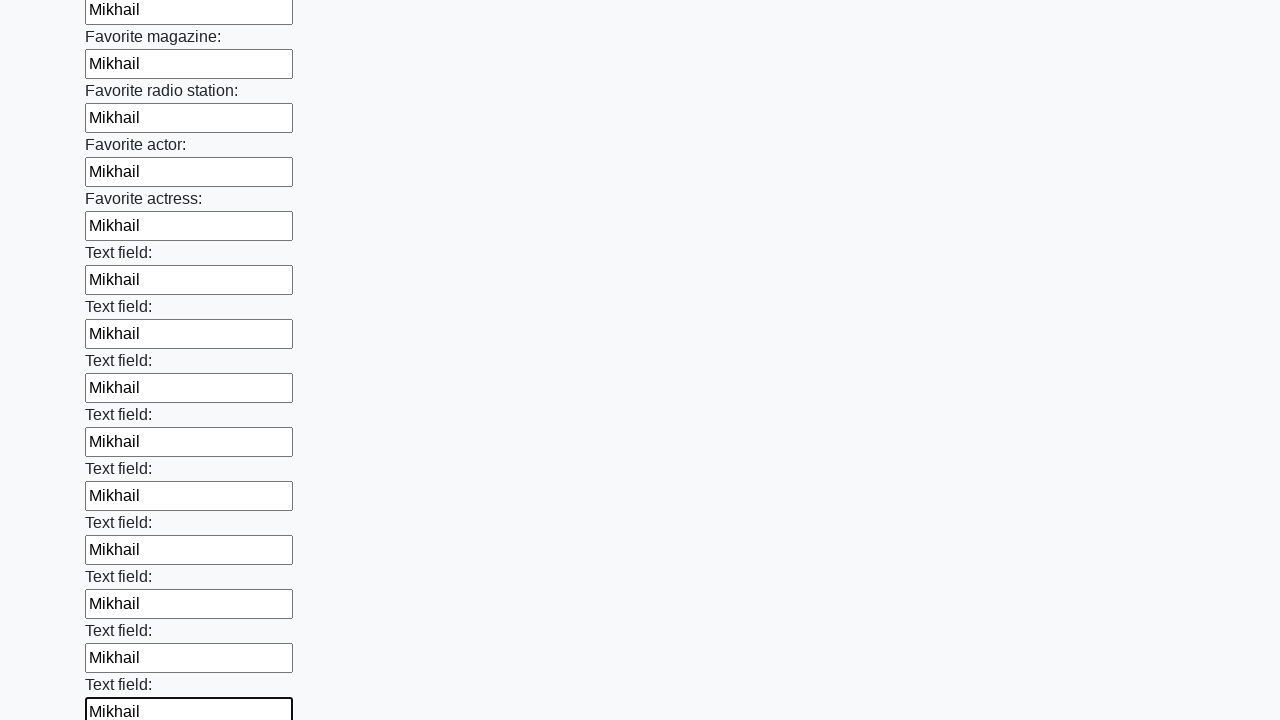

Filled input field 36 of 100 with 'Mikhail' on .first_block input >> nth=35
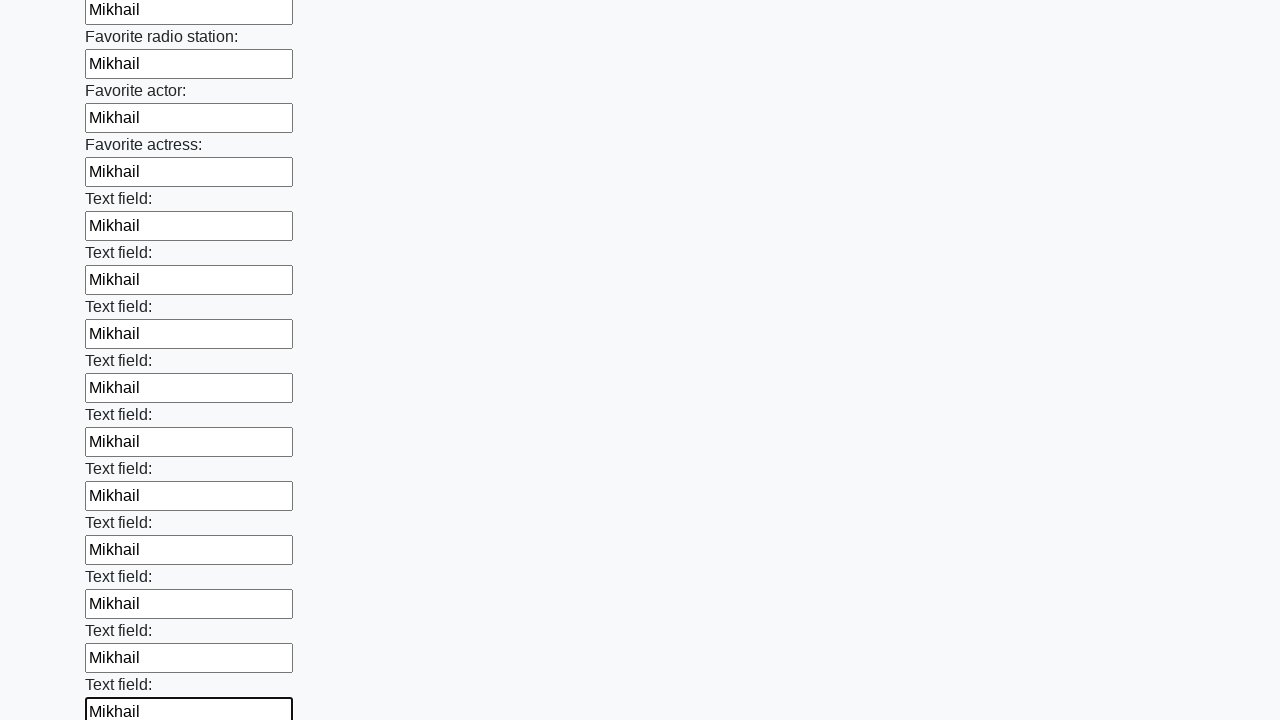

Filled input field 37 of 100 with 'Mikhail' on .first_block input >> nth=36
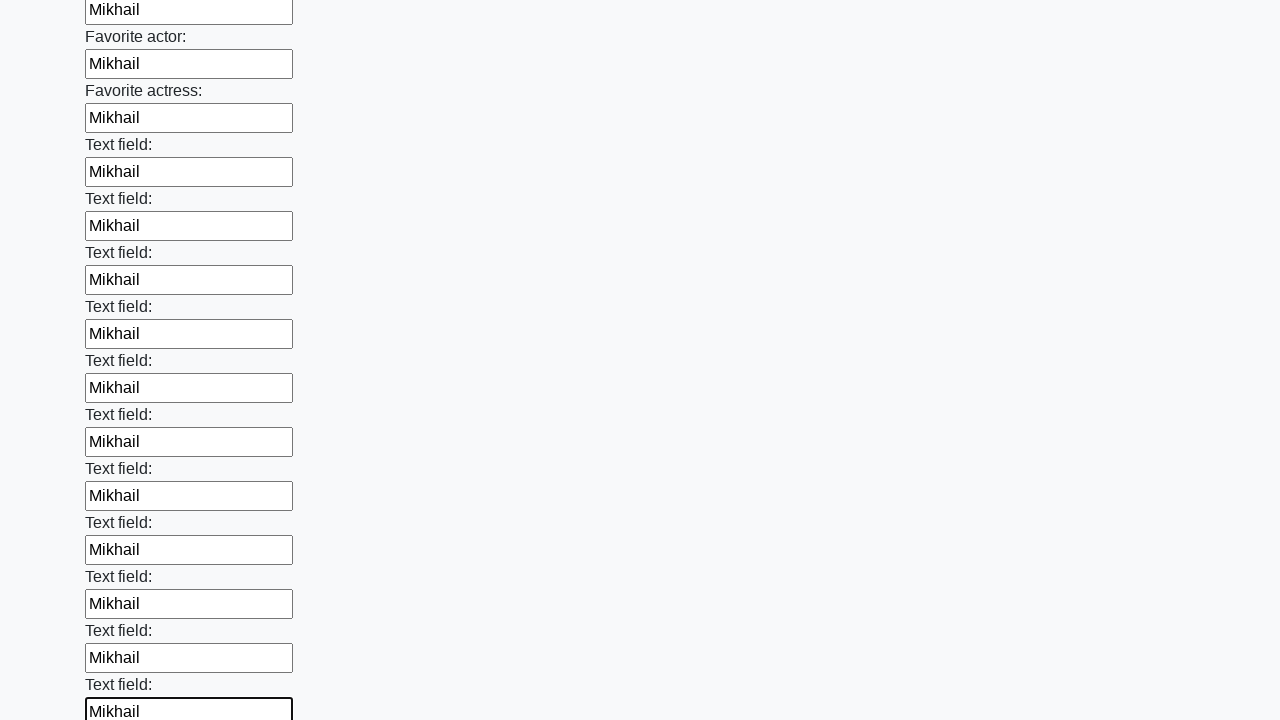

Filled input field 38 of 100 with 'Mikhail' on .first_block input >> nth=37
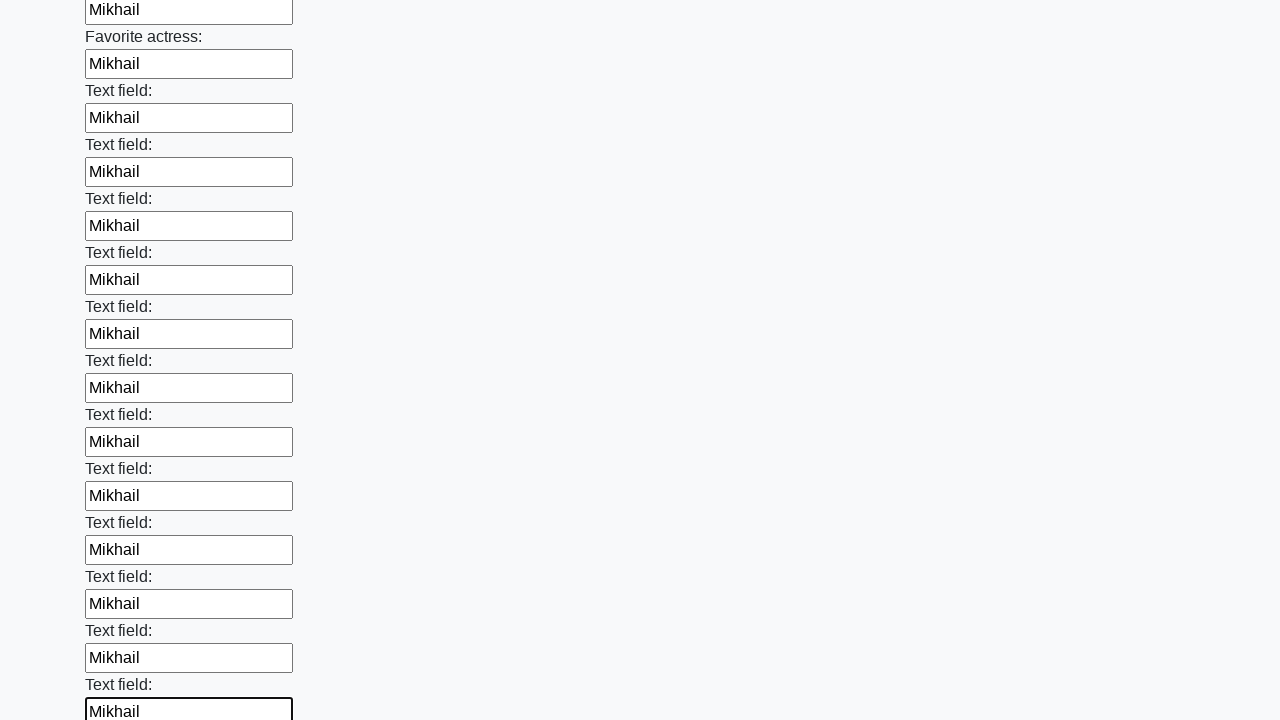

Filled input field 39 of 100 with 'Mikhail' on .first_block input >> nth=38
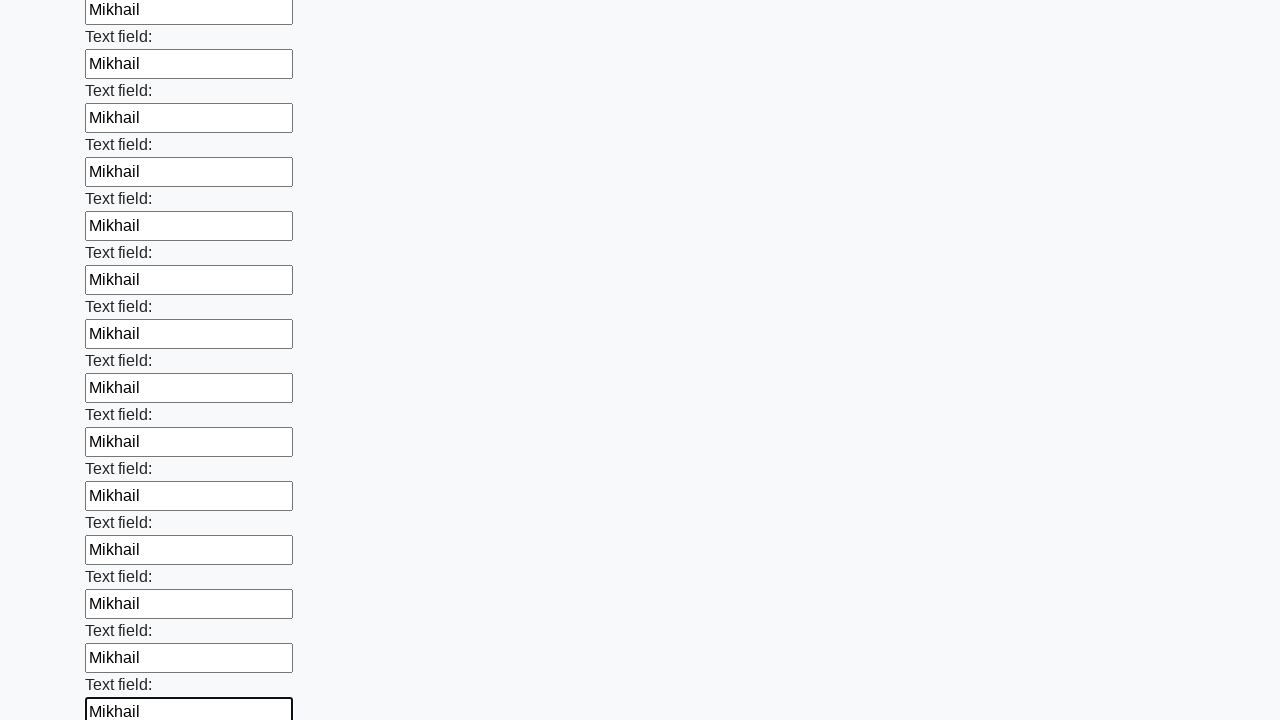

Filled input field 40 of 100 with 'Mikhail' on .first_block input >> nth=39
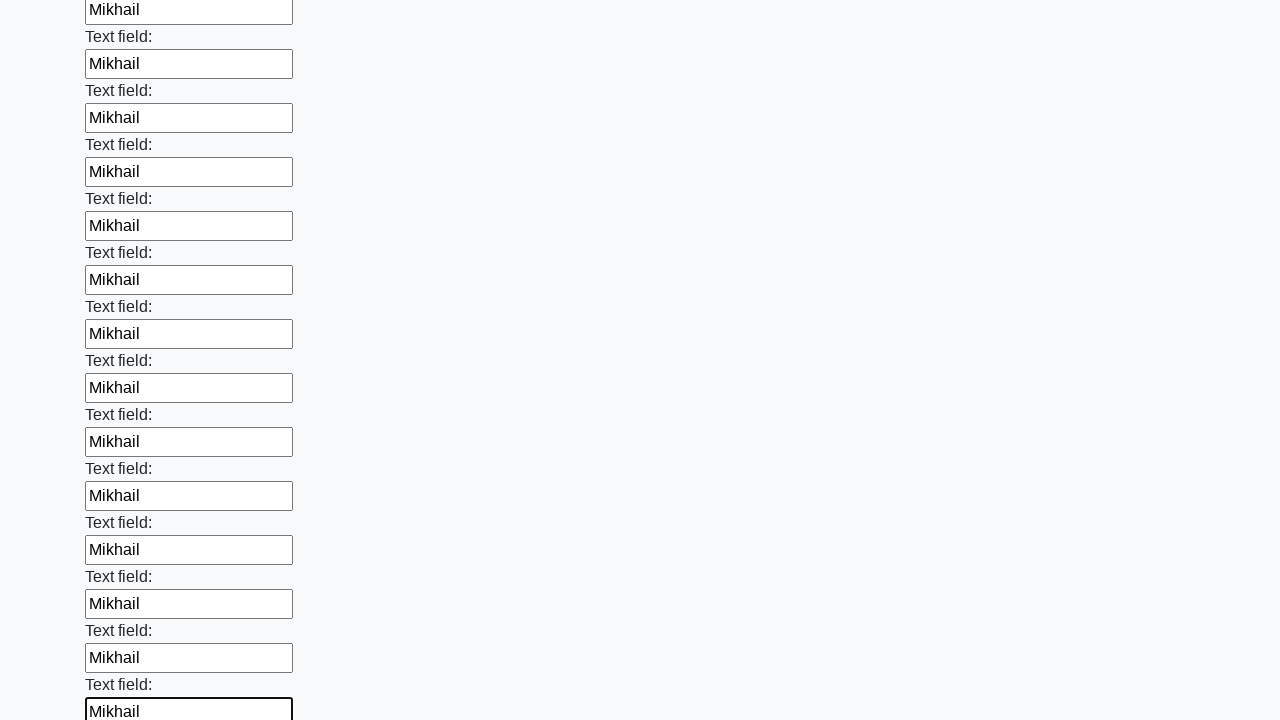

Filled input field 41 of 100 with 'Mikhail' on .first_block input >> nth=40
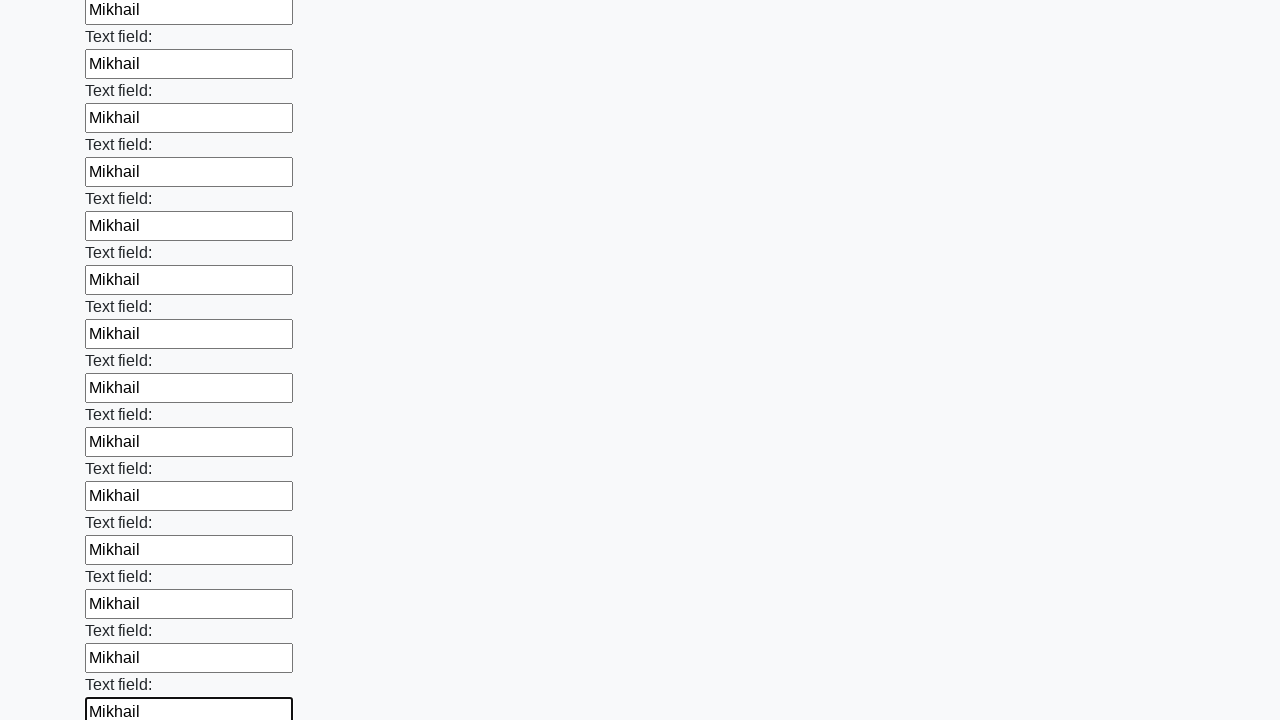

Filled input field 42 of 100 with 'Mikhail' on .first_block input >> nth=41
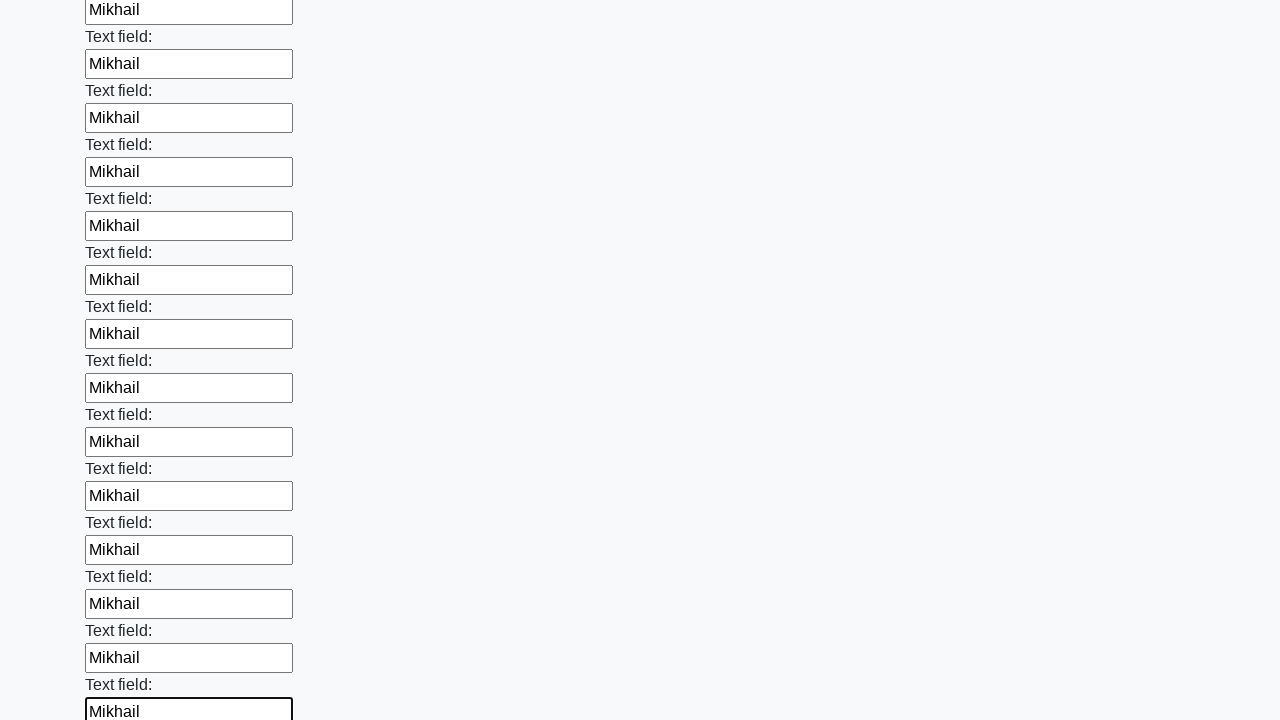

Filled input field 43 of 100 with 'Mikhail' on .first_block input >> nth=42
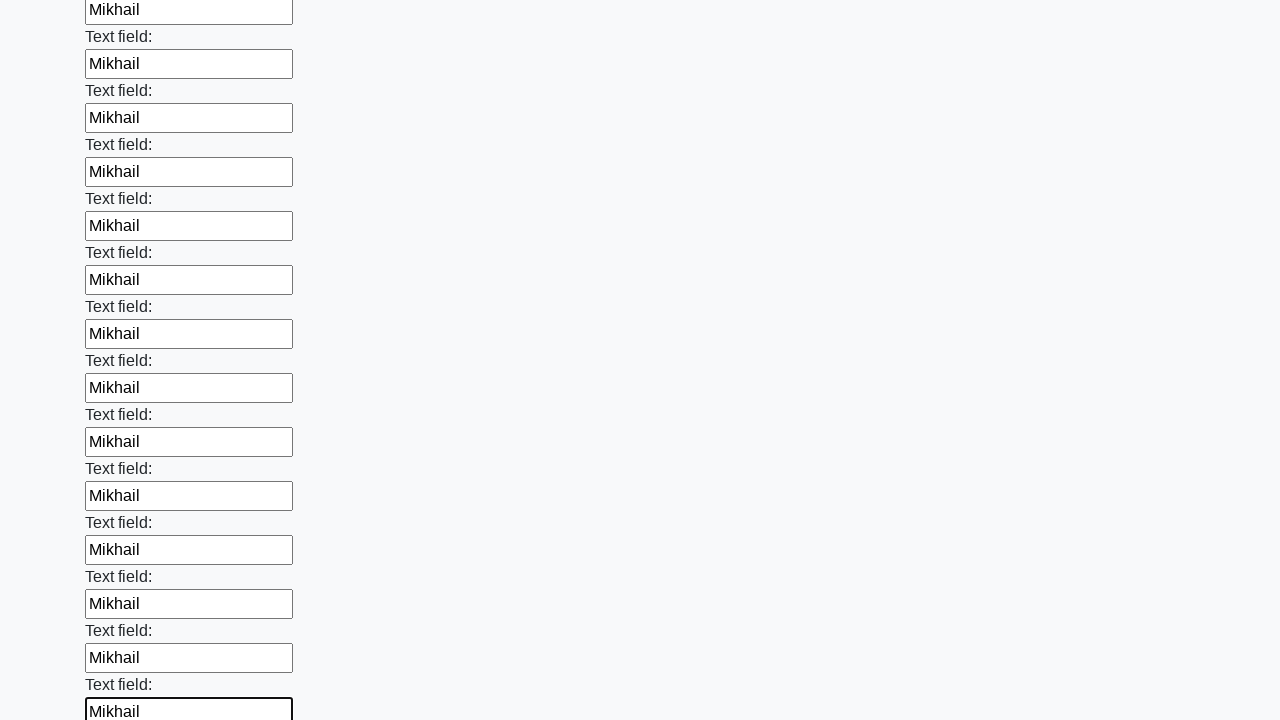

Filled input field 44 of 100 with 'Mikhail' on .first_block input >> nth=43
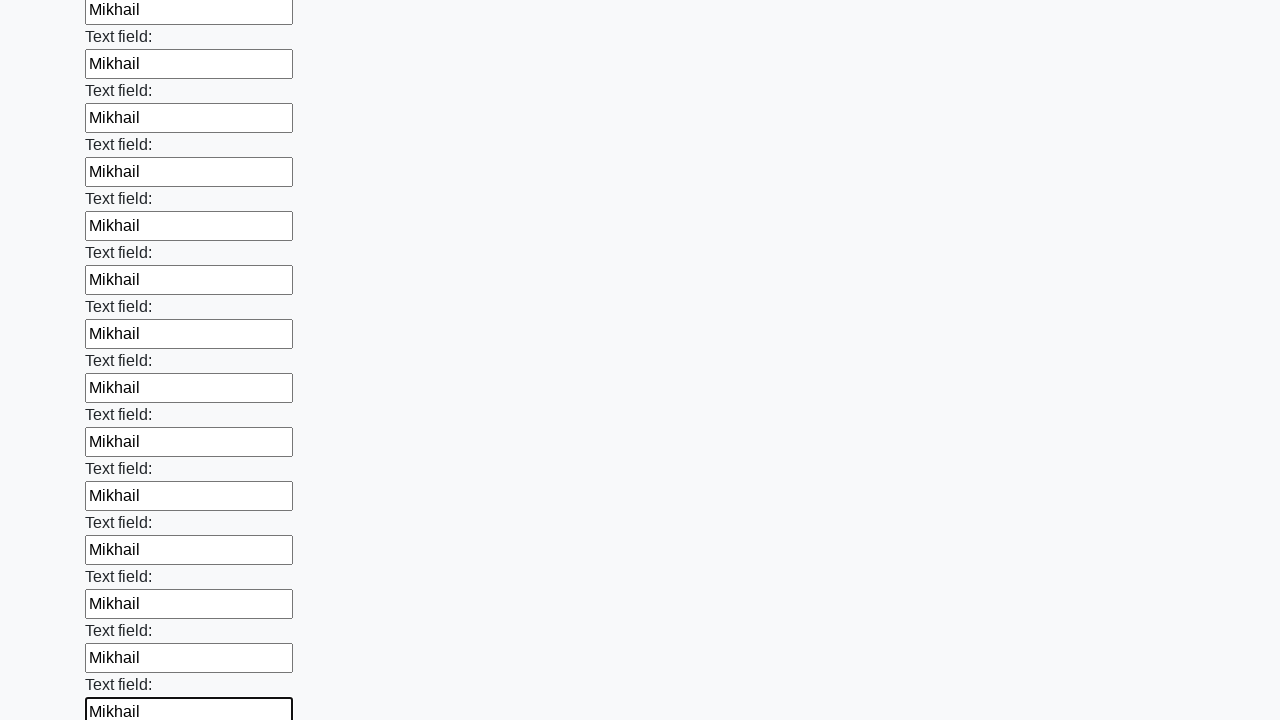

Filled input field 45 of 100 with 'Mikhail' on .first_block input >> nth=44
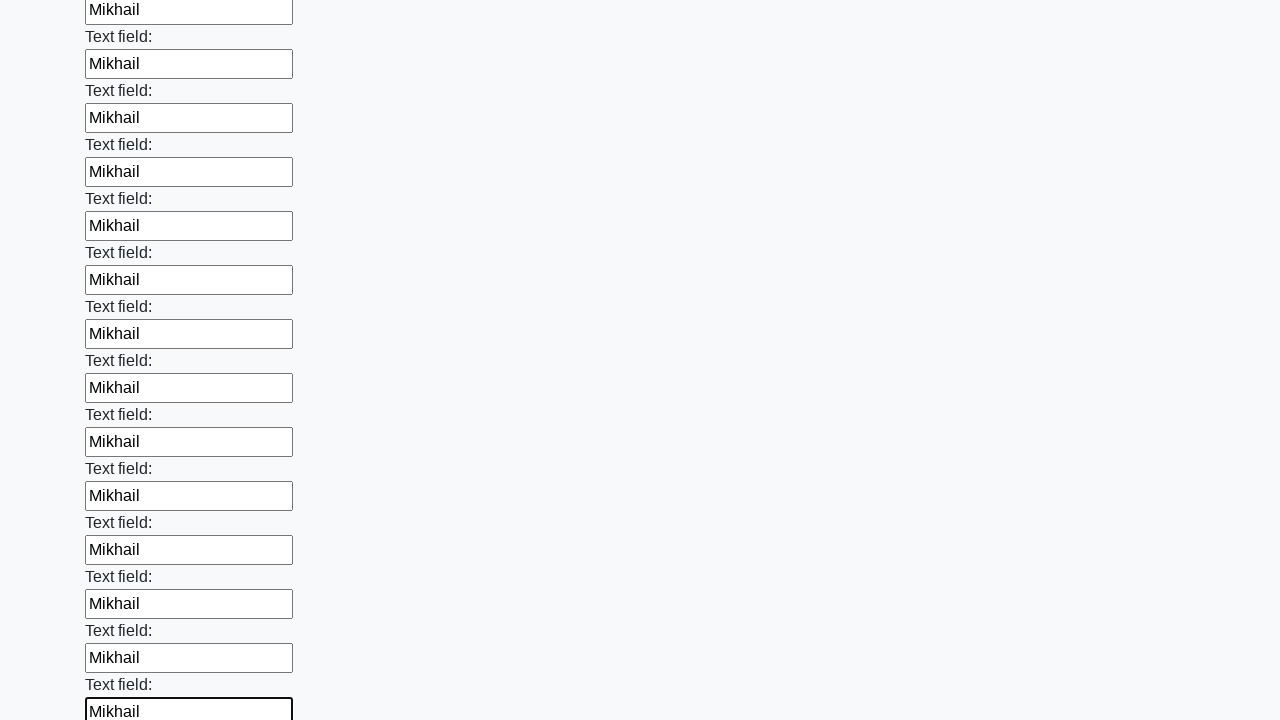

Filled input field 46 of 100 with 'Mikhail' on .first_block input >> nth=45
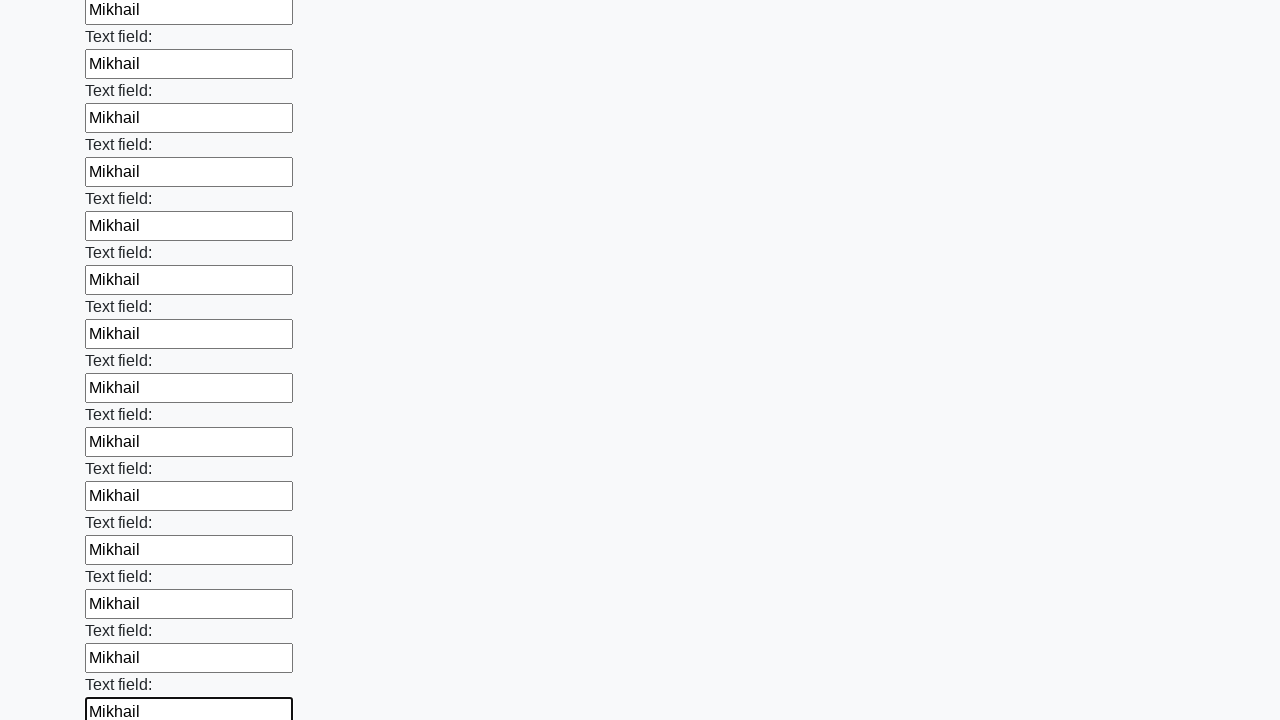

Filled input field 47 of 100 with 'Mikhail' on .first_block input >> nth=46
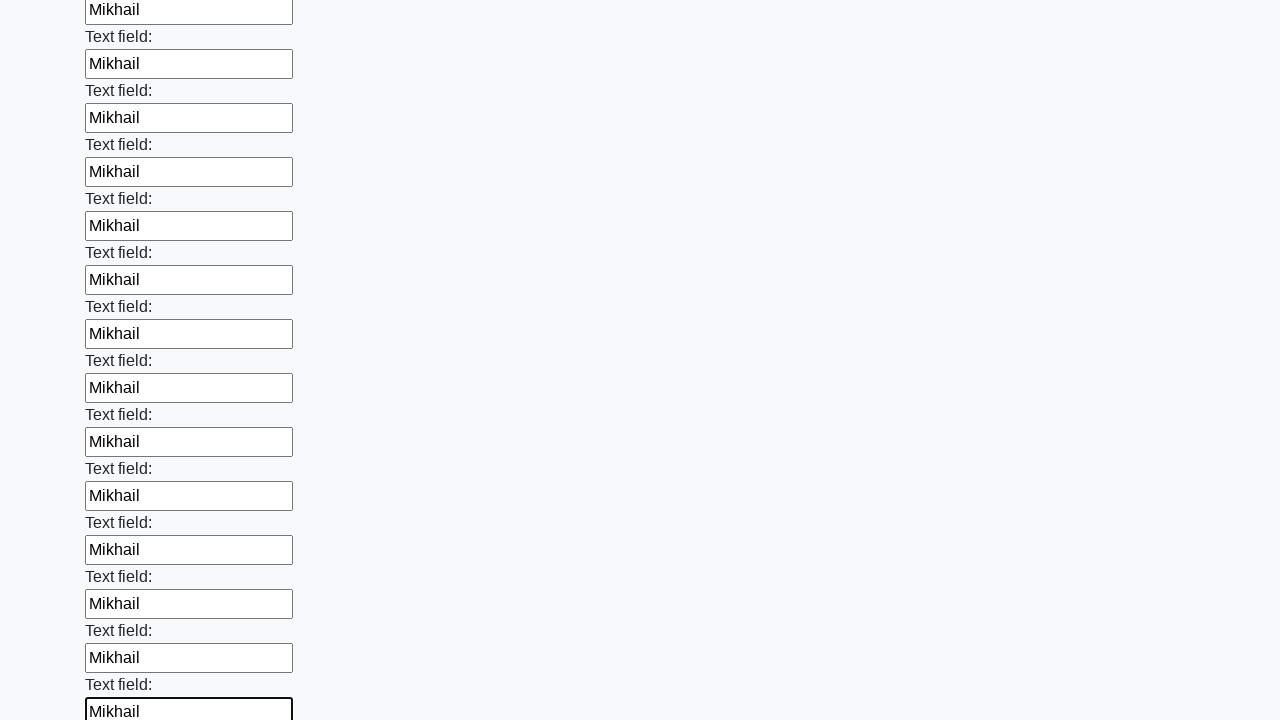

Filled input field 48 of 100 with 'Mikhail' on .first_block input >> nth=47
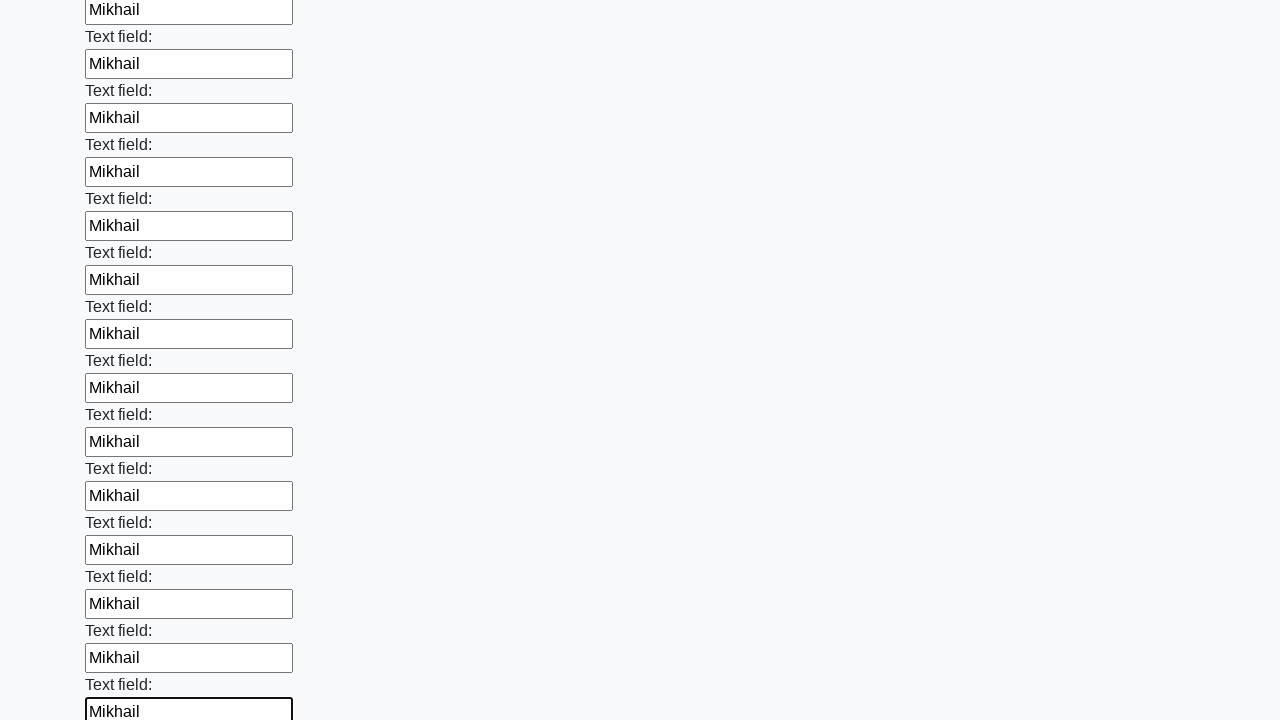

Filled input field 49 of 100 with 'Mikhail' on .first_block input >> nth=48
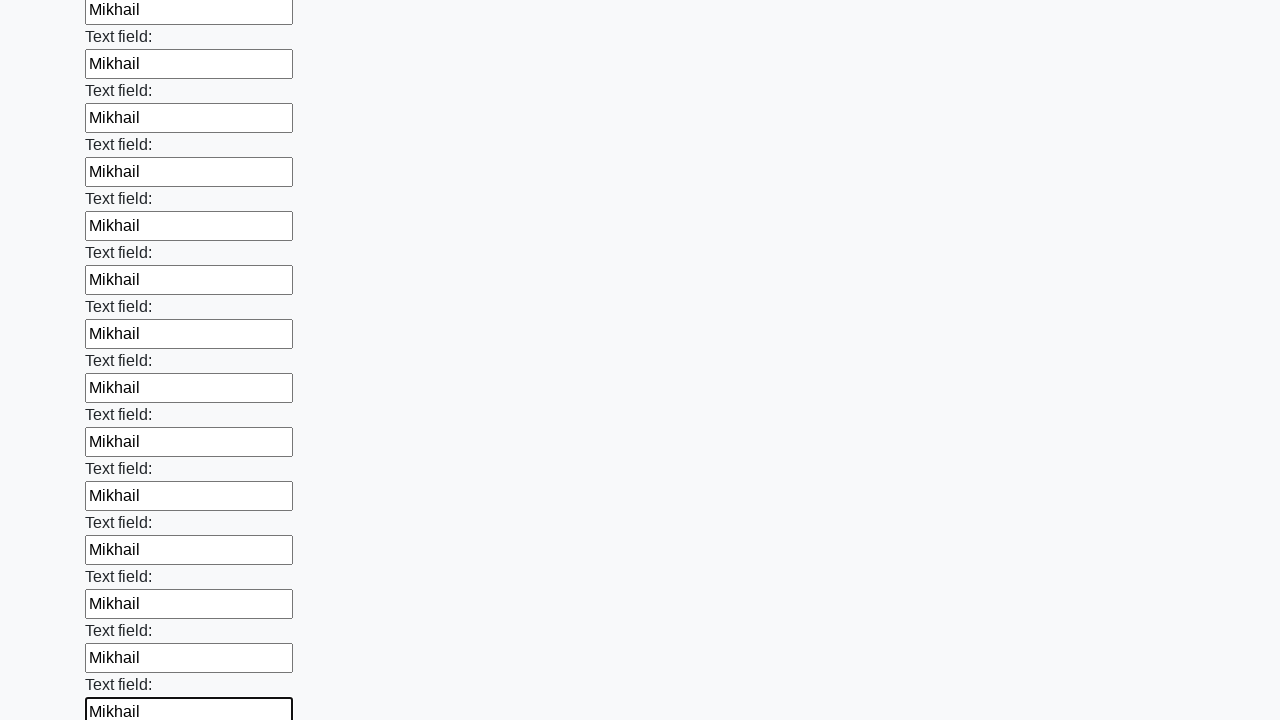

Filled input field 50 of 100 with 'Mikhail' on .first_block input >> nth=49
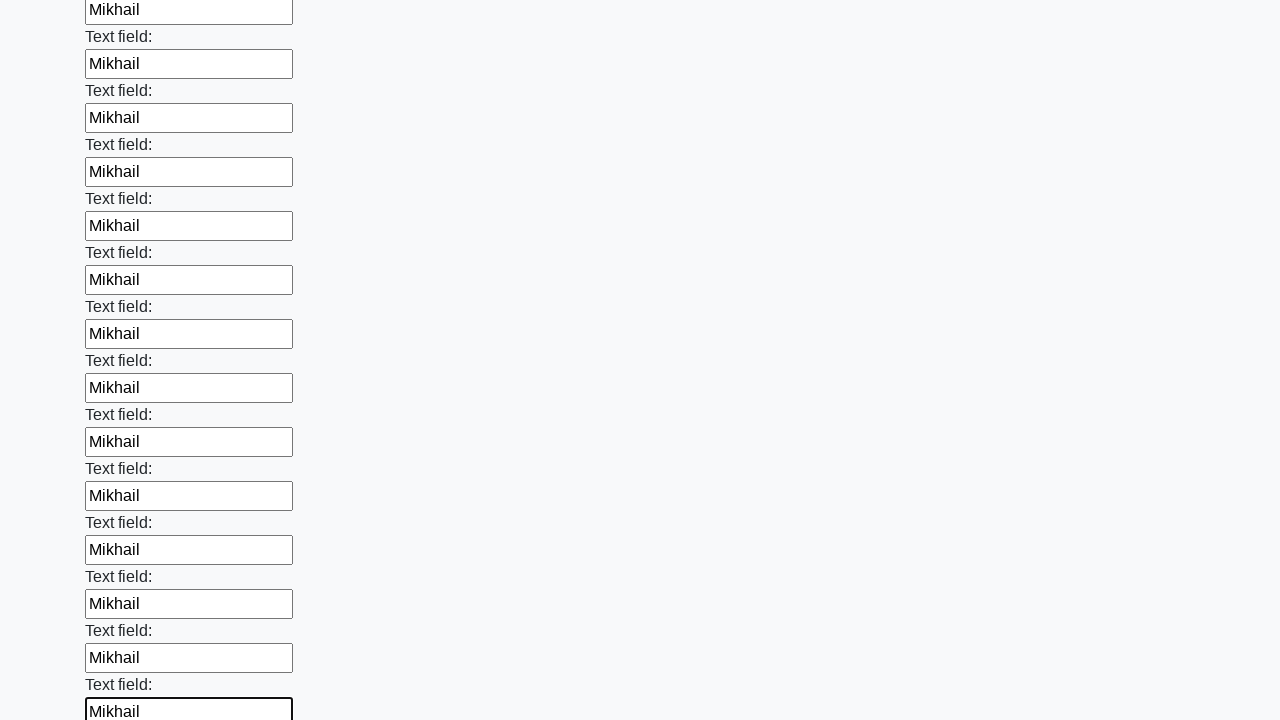

Filled input field 51 of 100 with 'Mikhail' on .first_block input >> nth=50
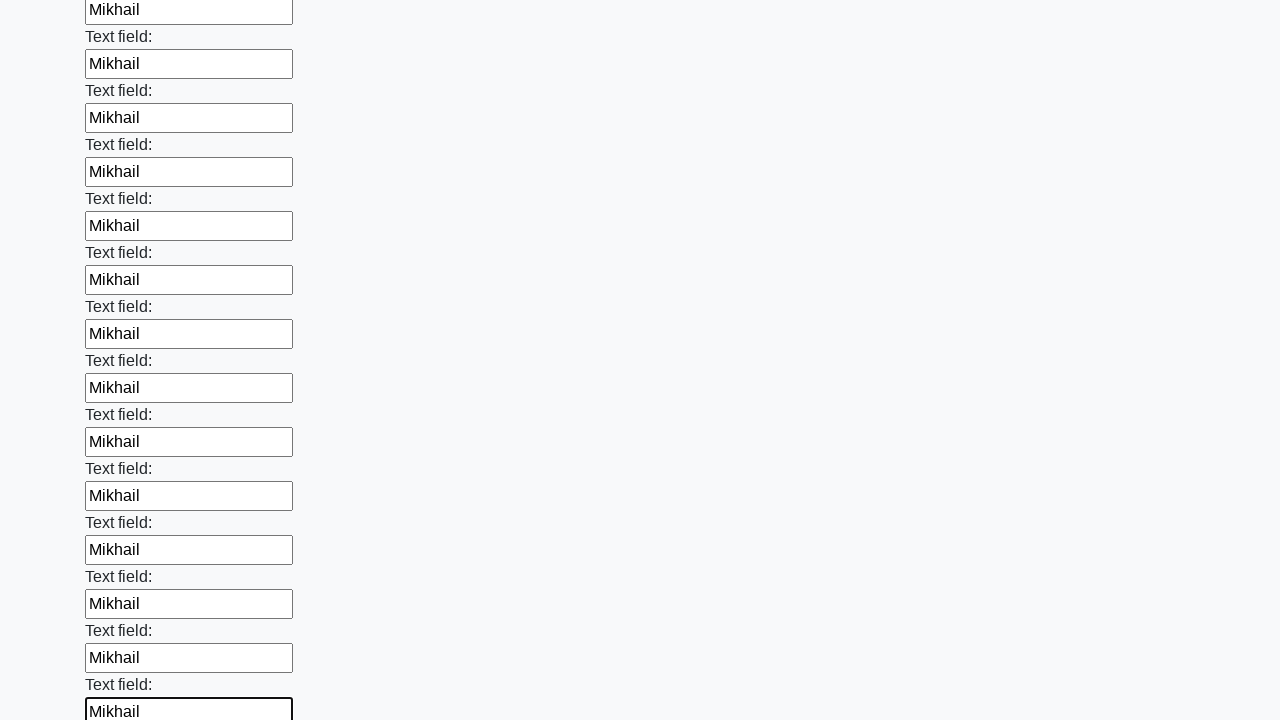

Filled input field 52 of 100 with 'Mikhail' on .first_block input >> nth=51
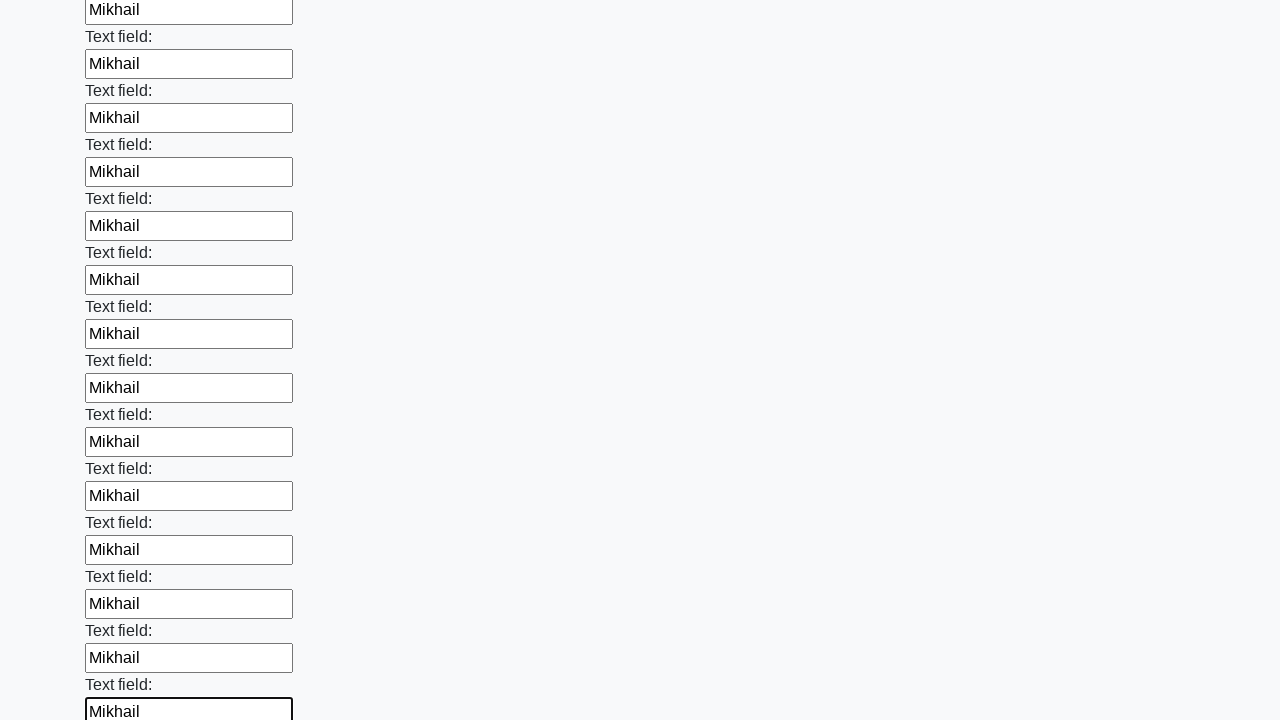

Filled input field 53 of 100 with 'Mikhail' on .first_block input >> nth=52
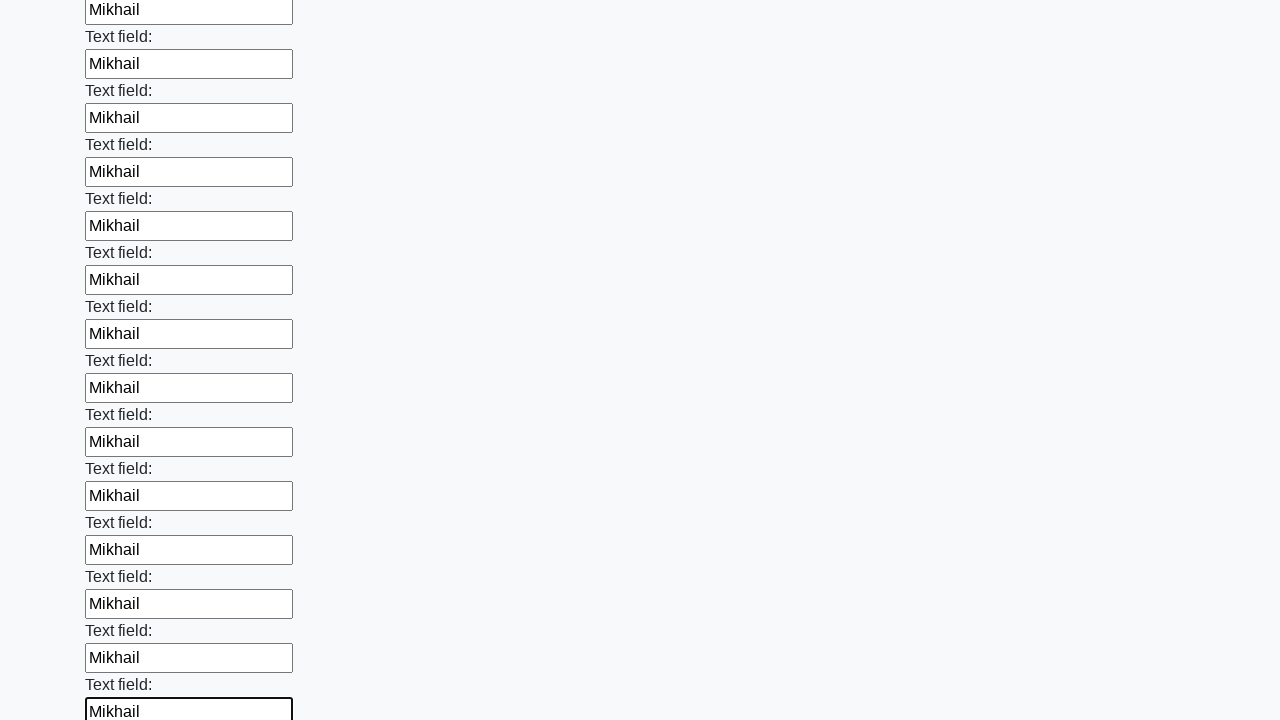

Filled input field 54 of 100 with 'Mikhail' on .first_block input >> nth=53
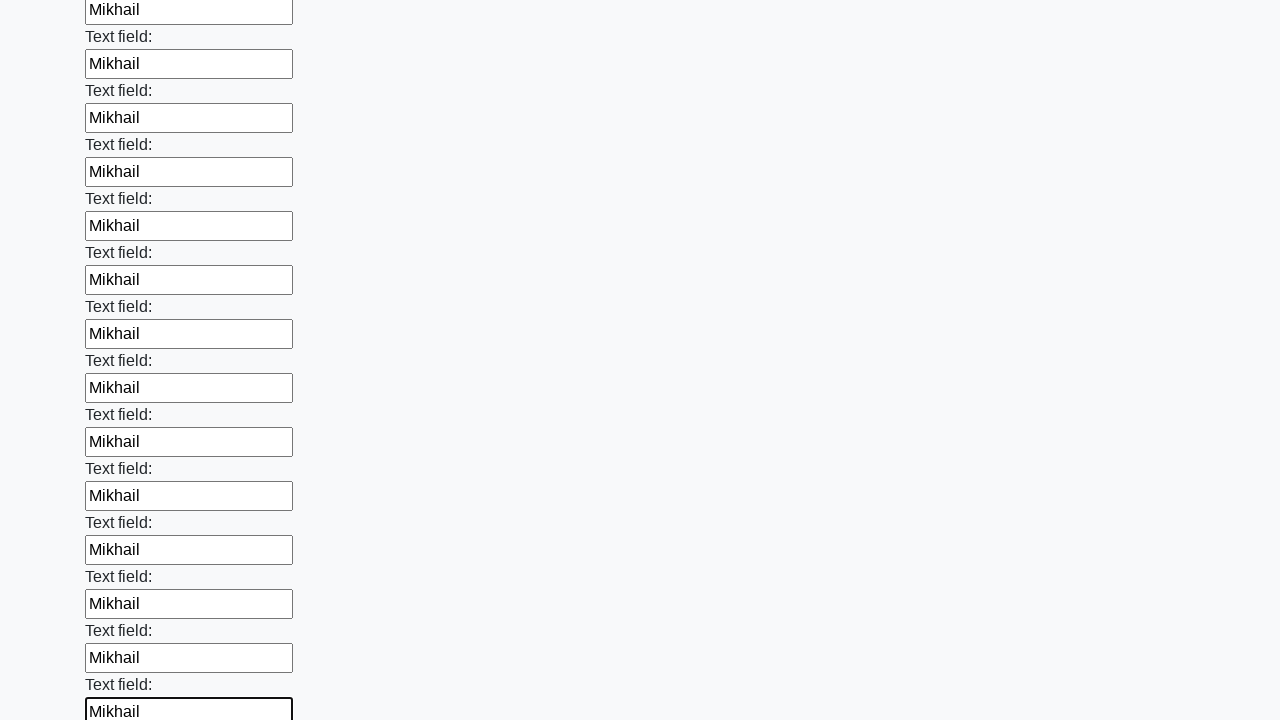

Filled input field 55 of 100 with 'Mikhail' on .first_block input >> nth=54
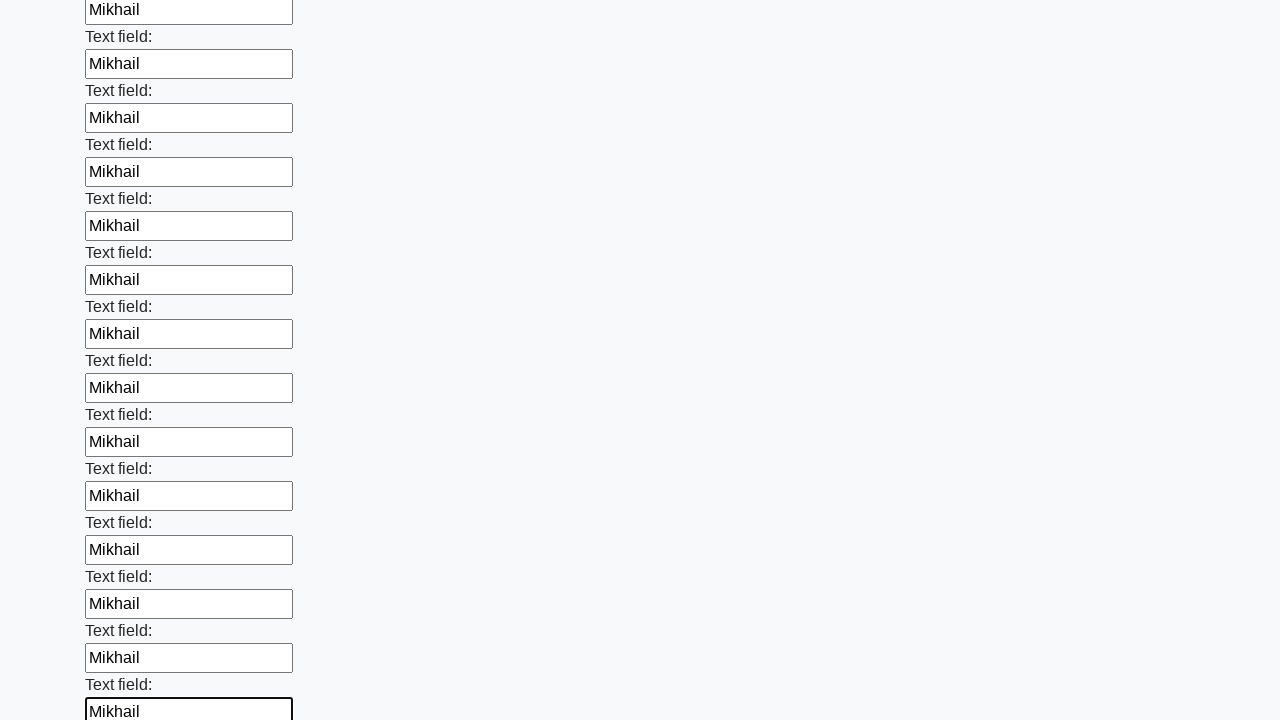

Filled input field 56 of 100 with 'Mikhail' on .first_block input >> nth=55
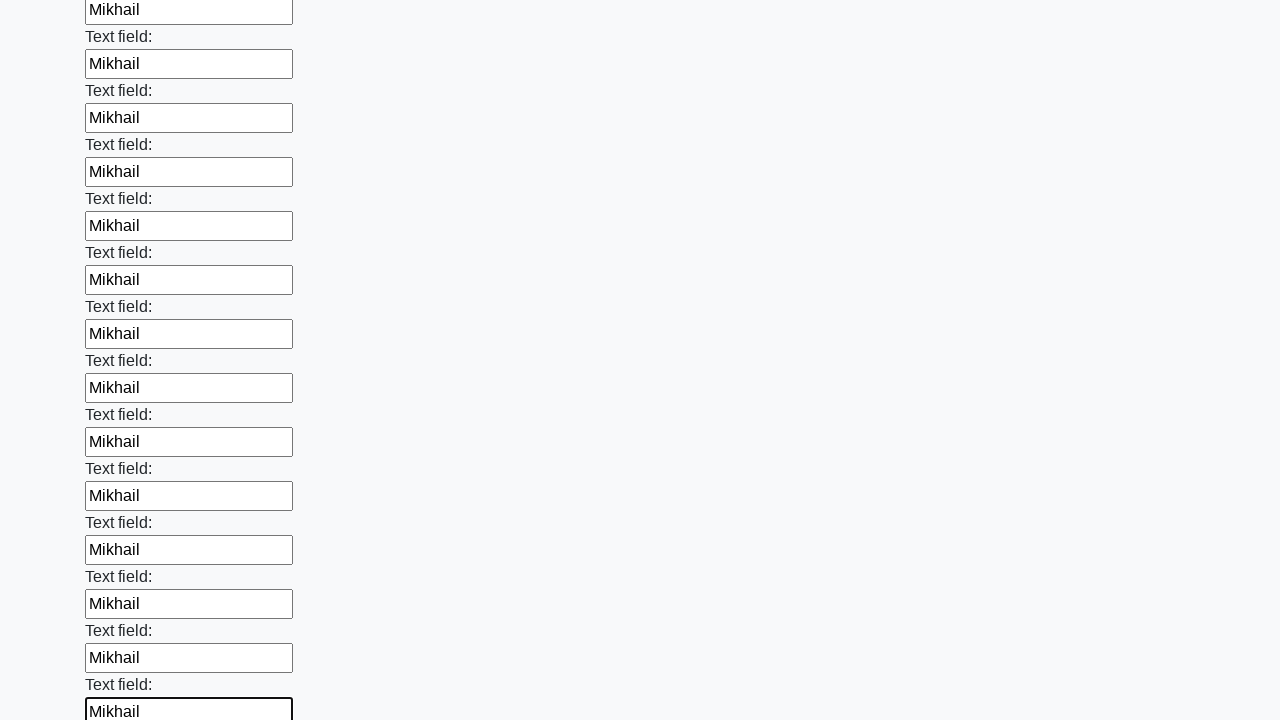

Filled input field 57 of 100 with 'Mikhail' on .first_block input >> nth=56
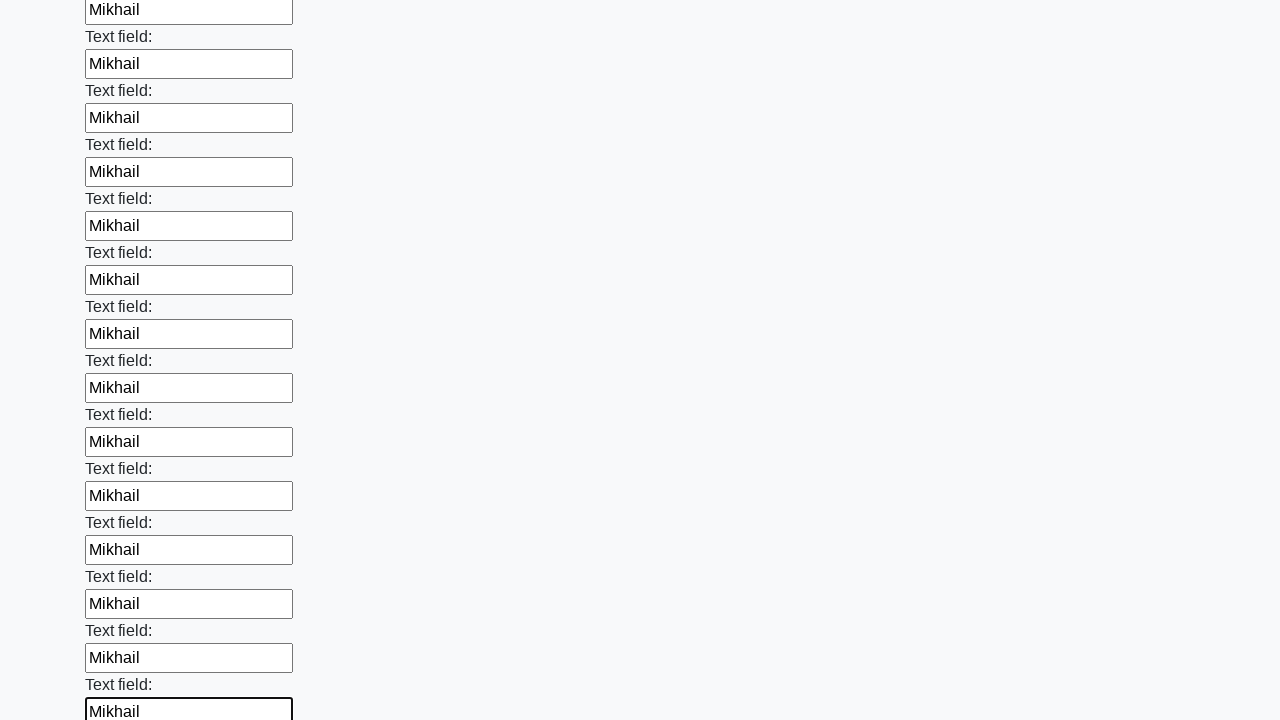

Filled input field 58 of 100 with 'Mikhail' on .first_block input >> nth=57
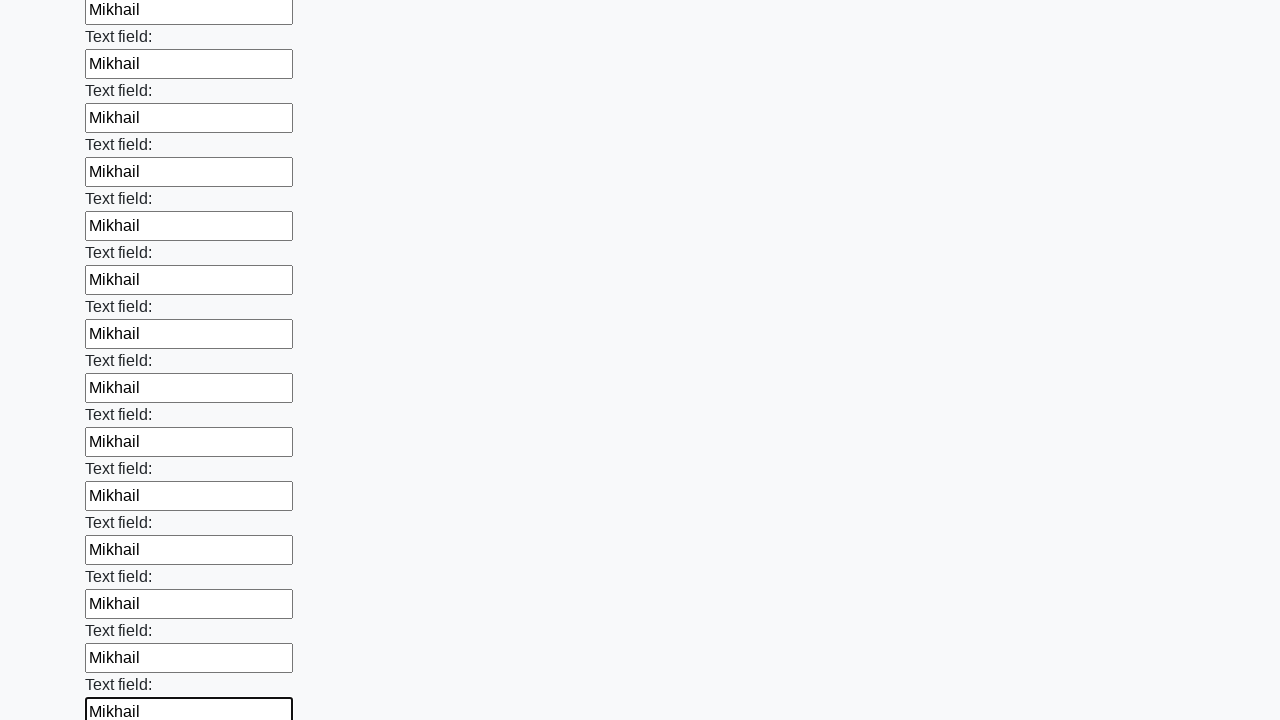

Filled input field 59 of 100 with 'Mikhail' on .first_block input >> nth=58
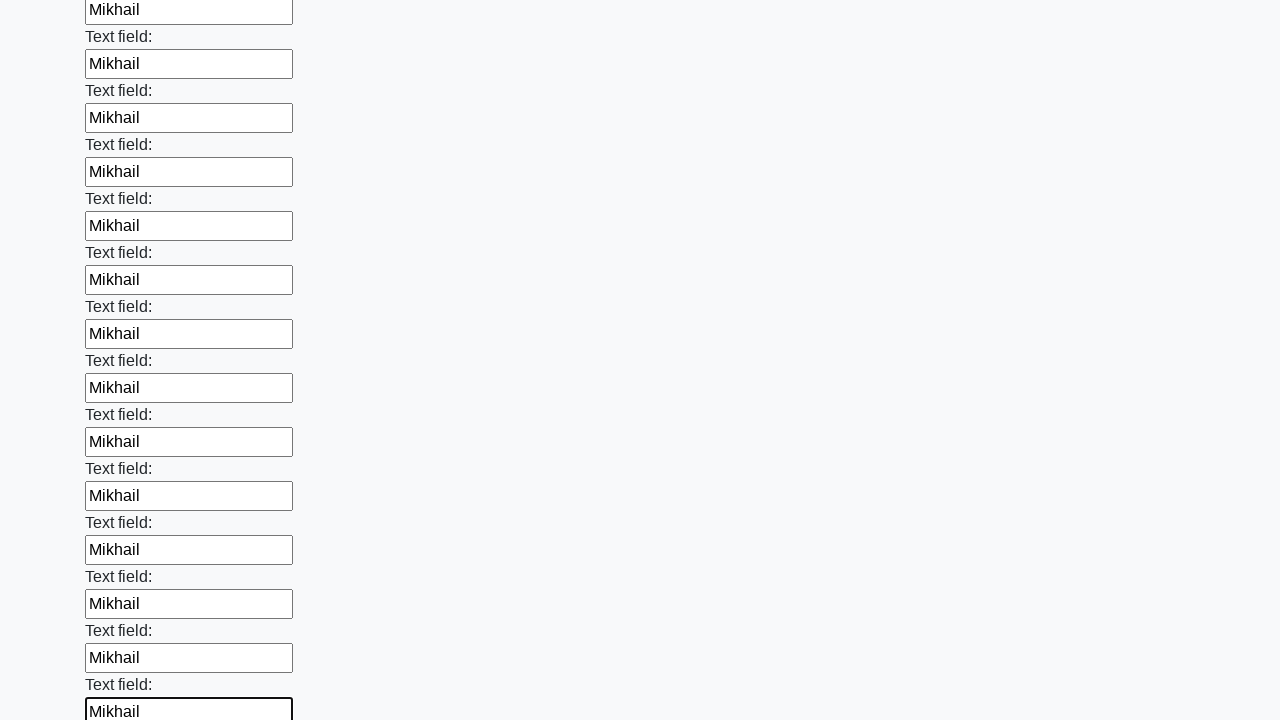

Filled input field 60 of 100 with 'Mikhail' on .first_block input >> nth=59
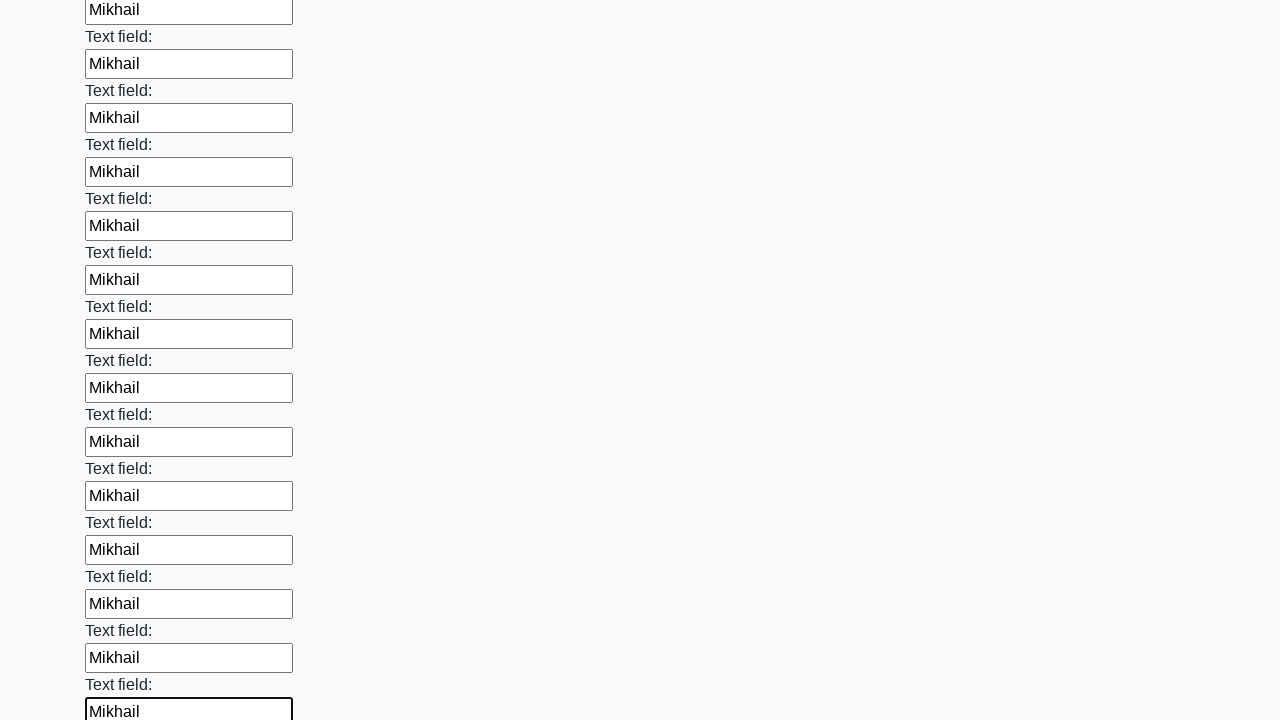

Filled input field 61 of 100 with 'Mikhail' on .first_block input >> nth=60
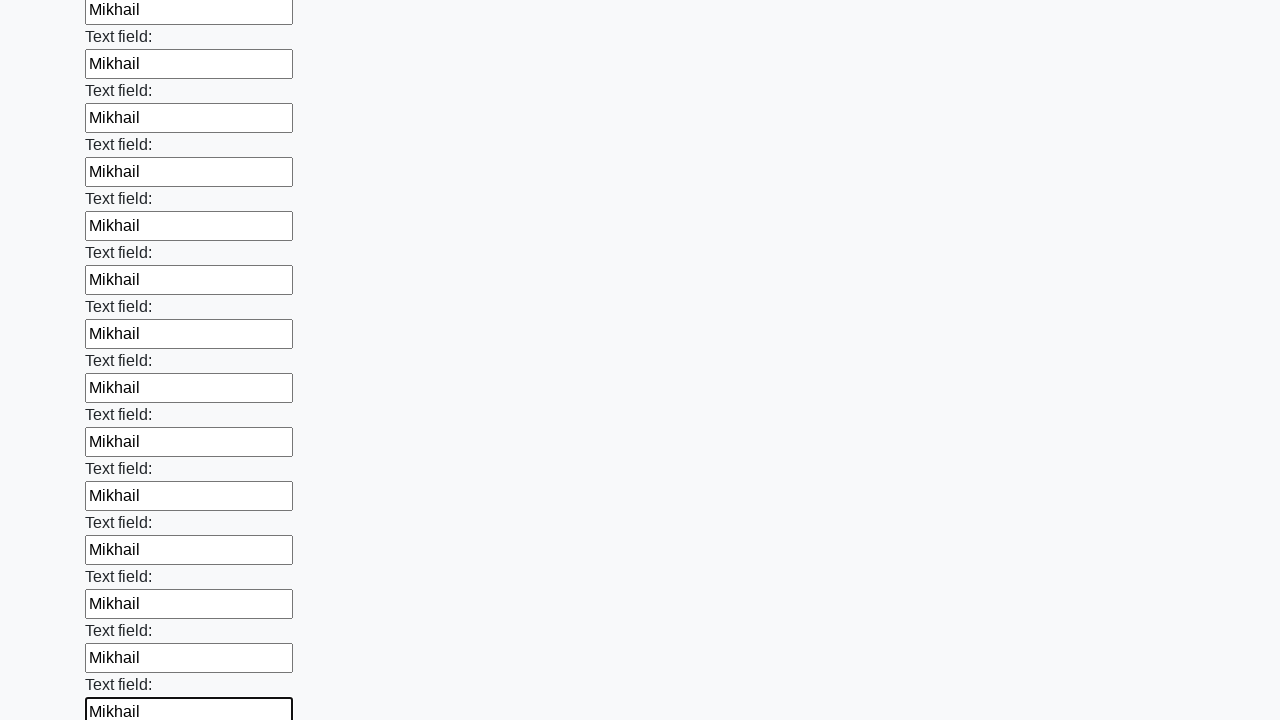

Filled input field 62 of 100 with 'Mikhail' on .first_block input >> nth=61
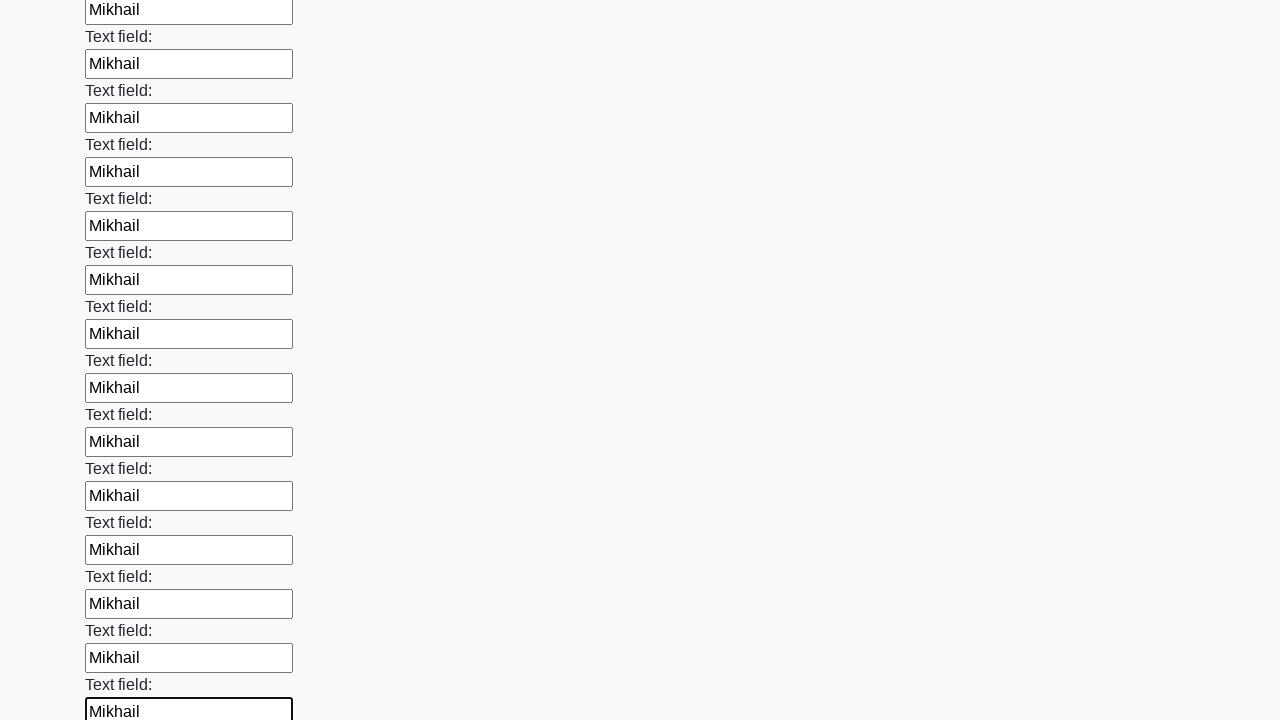

Filled input field 63 of 100 with 'Mikhail' on .first_block input >> nth=62
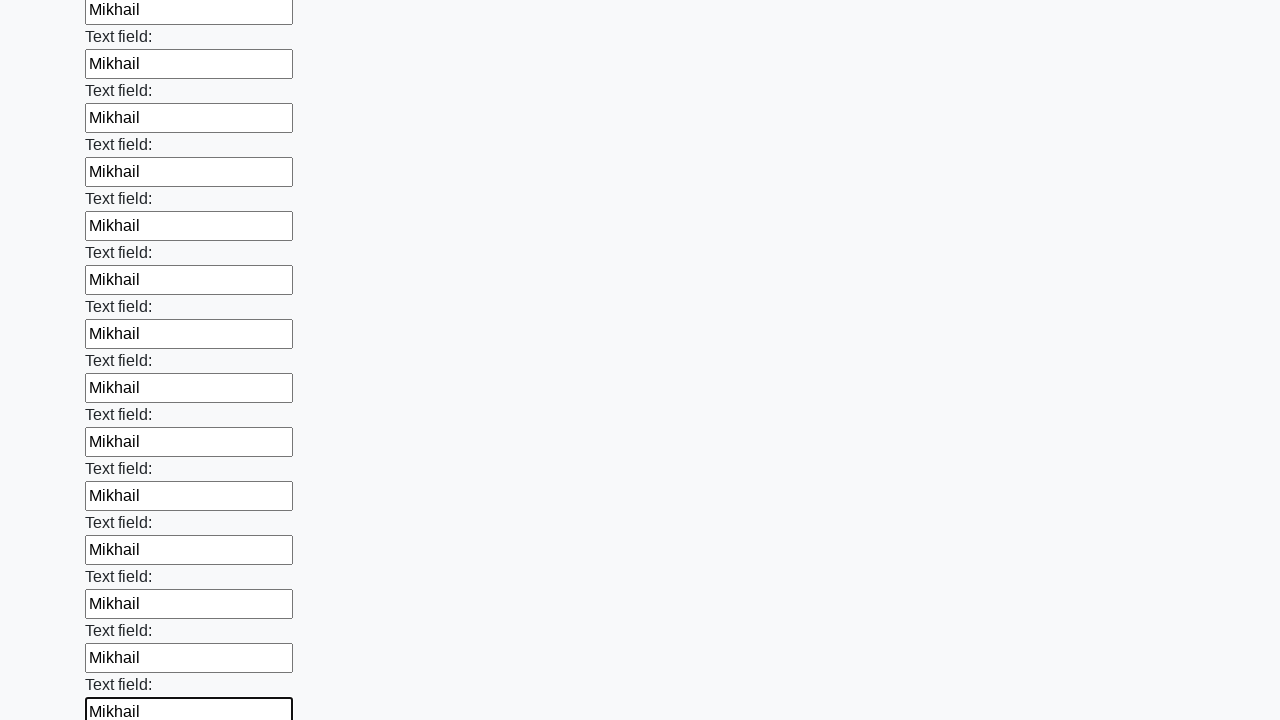

Filled input field 64 of 100 with 'Mikhail' on .first_block input >> nth=63
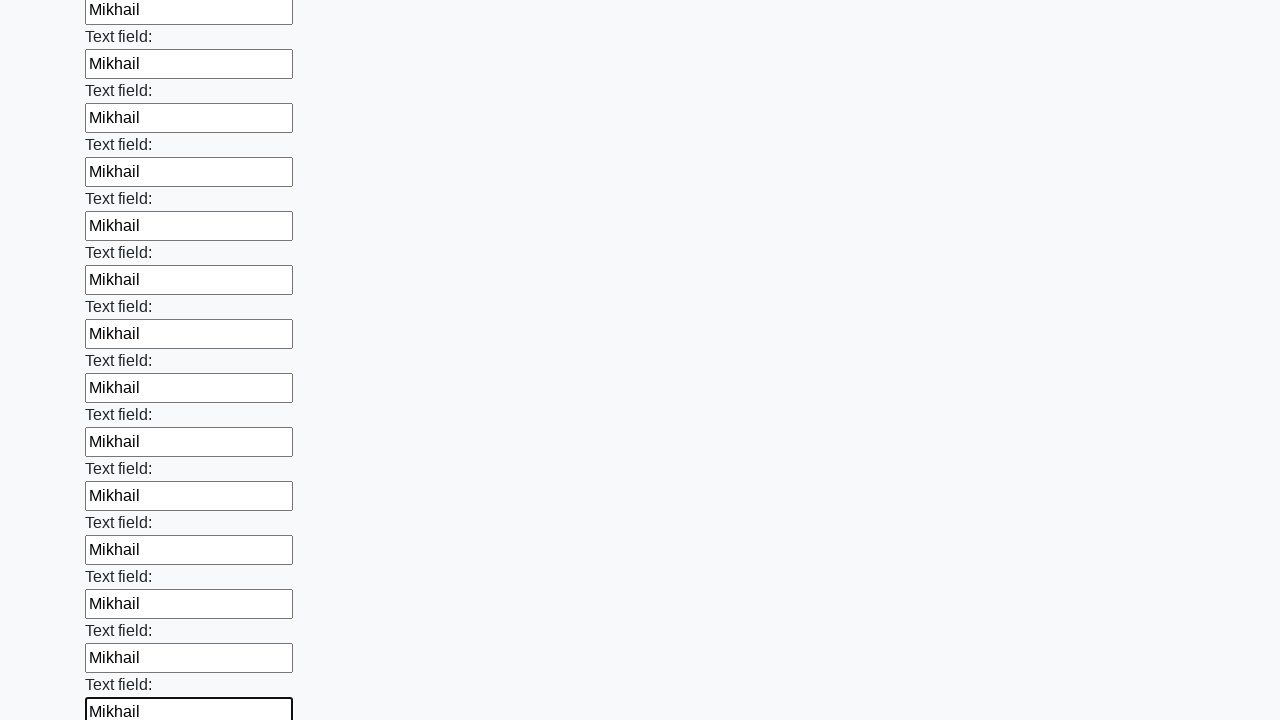

Filled input field 65 of 100 with 'Mikhail' on .first_block input >> nth=64
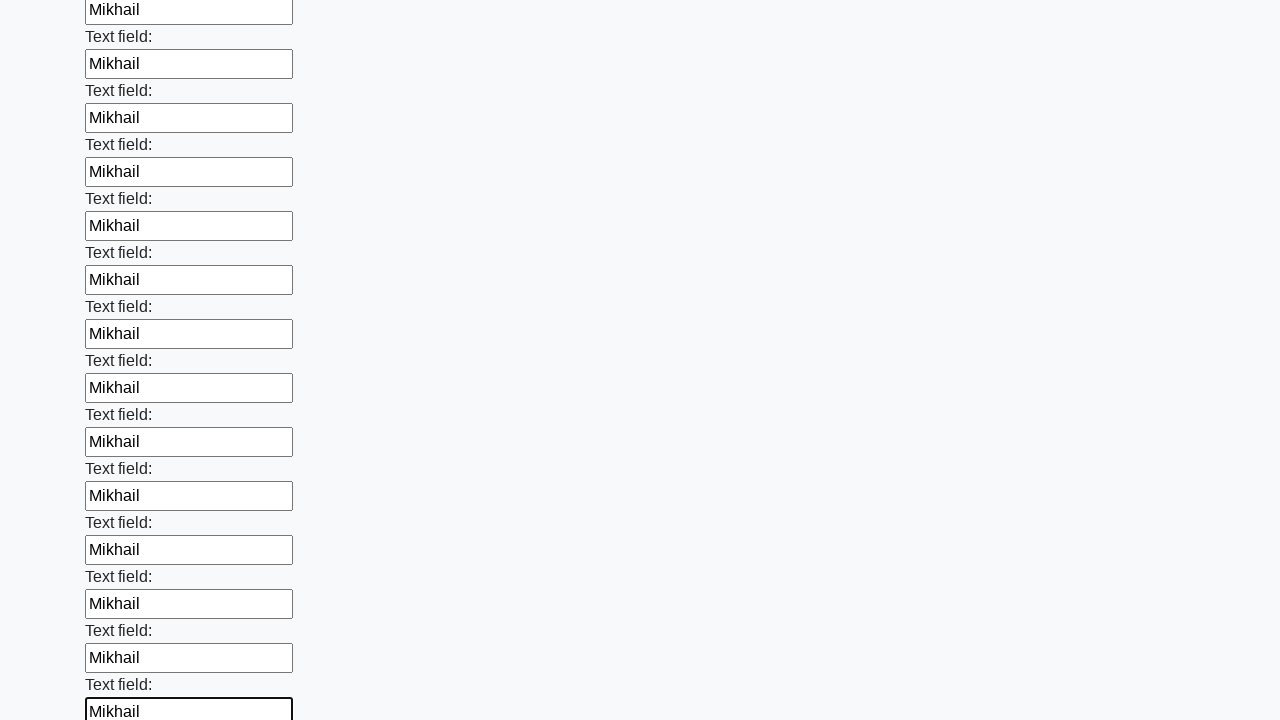

Filled input field 66 of 100 with 'Mikhail' on .first_block input >> nth=65
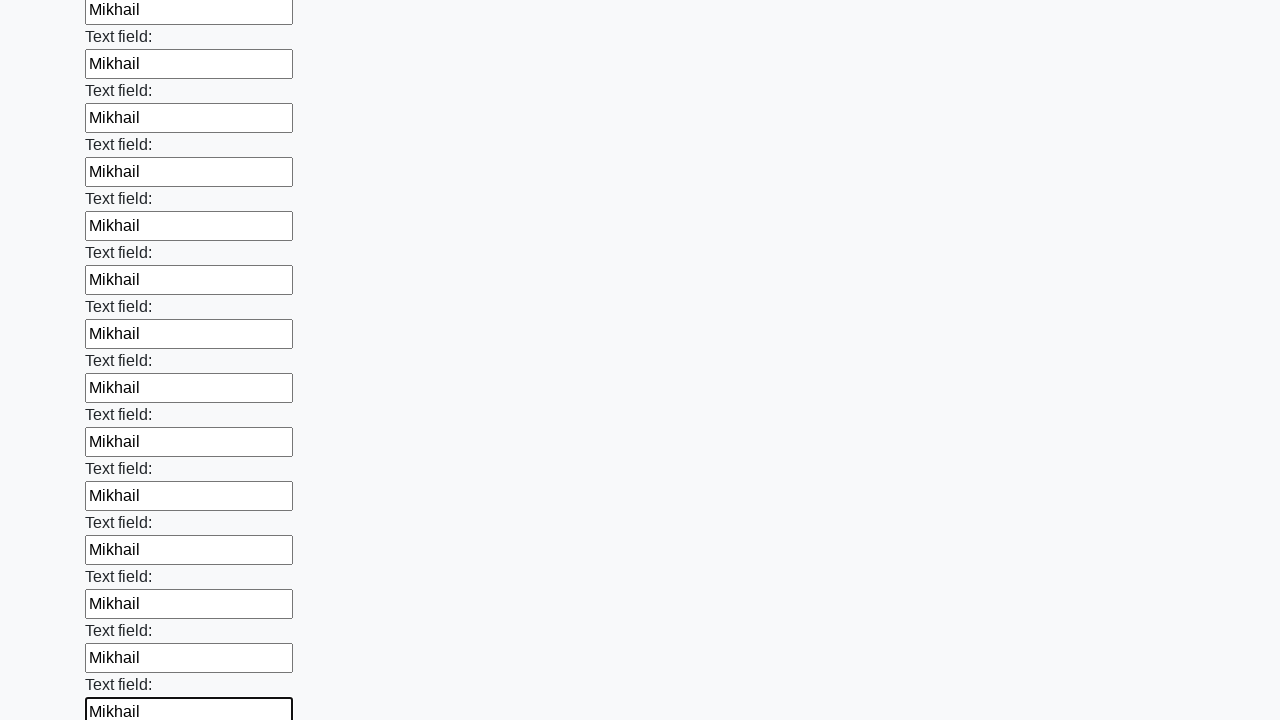

Filled input field 67 of 100 with 'Mikhail' on .first_block input >> nth=66
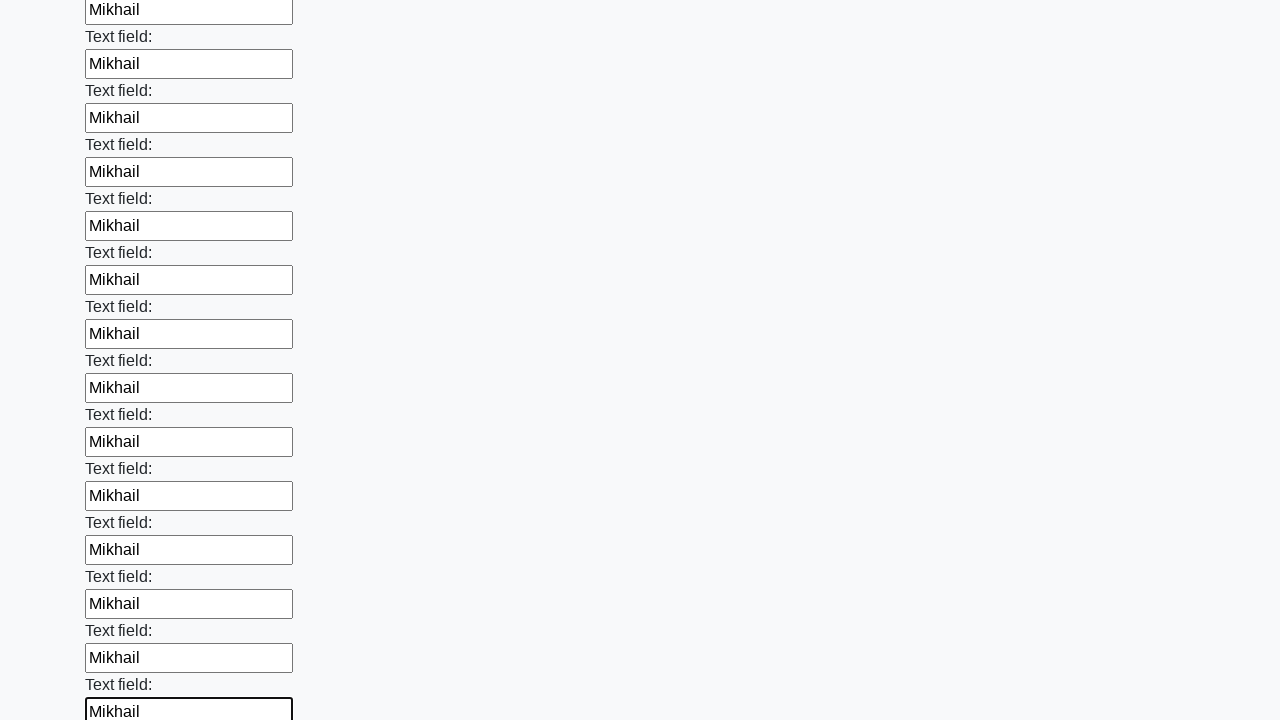

Filled input field 68 of 100 with 'Mikhail' on .first_block input >> nth=67
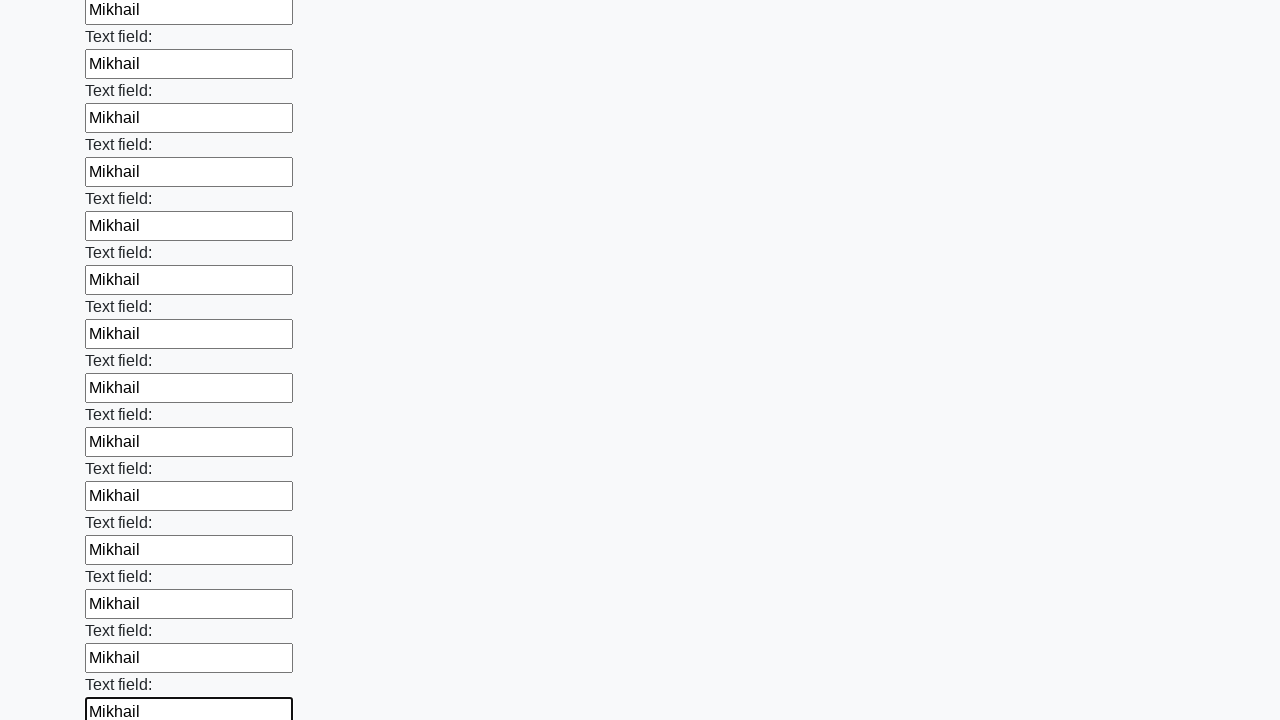

Filled input field 69 of 100 with 'Mikhail' on .first_block input >> nth=68
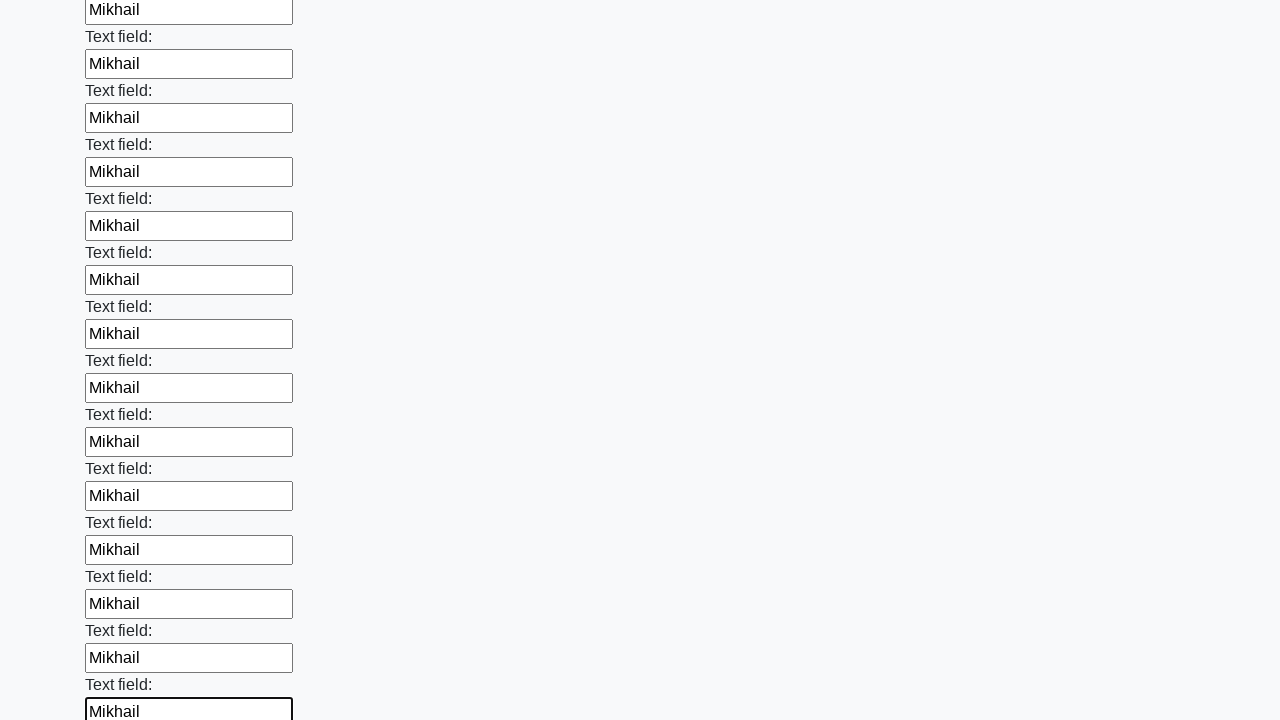

Filled input field 70 of 100 with 'Mikhail' on .first_block input >> nth=69
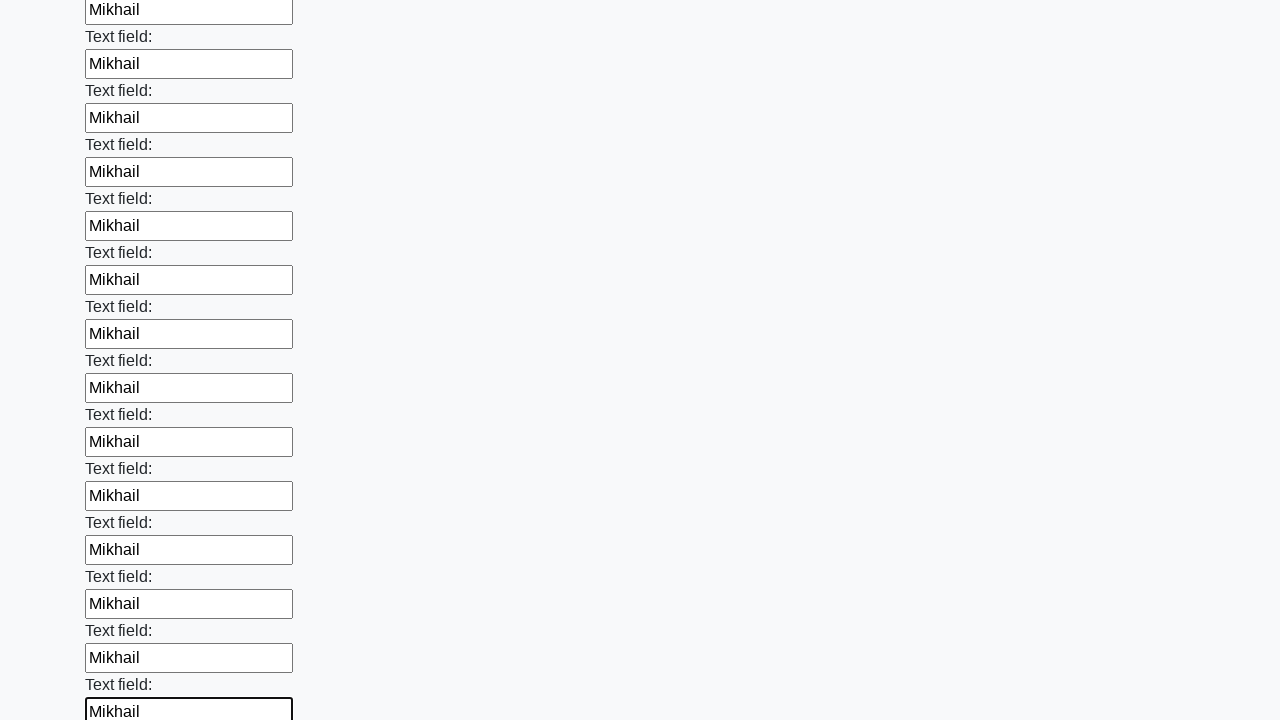

Filled input field 71 of 100 with 'Mikhail' on .first_block input >> nth=70
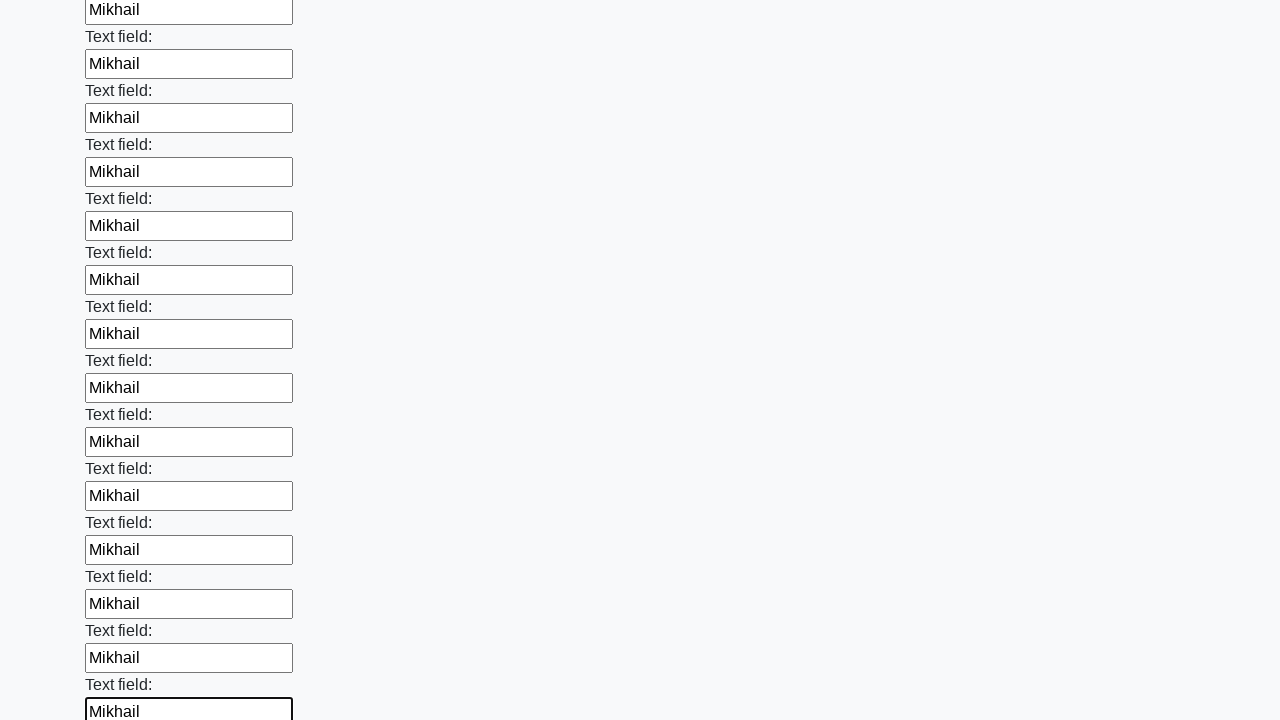

Filled input field 72 of 100 with 'Mikhail' on .first_block input >> nth=71
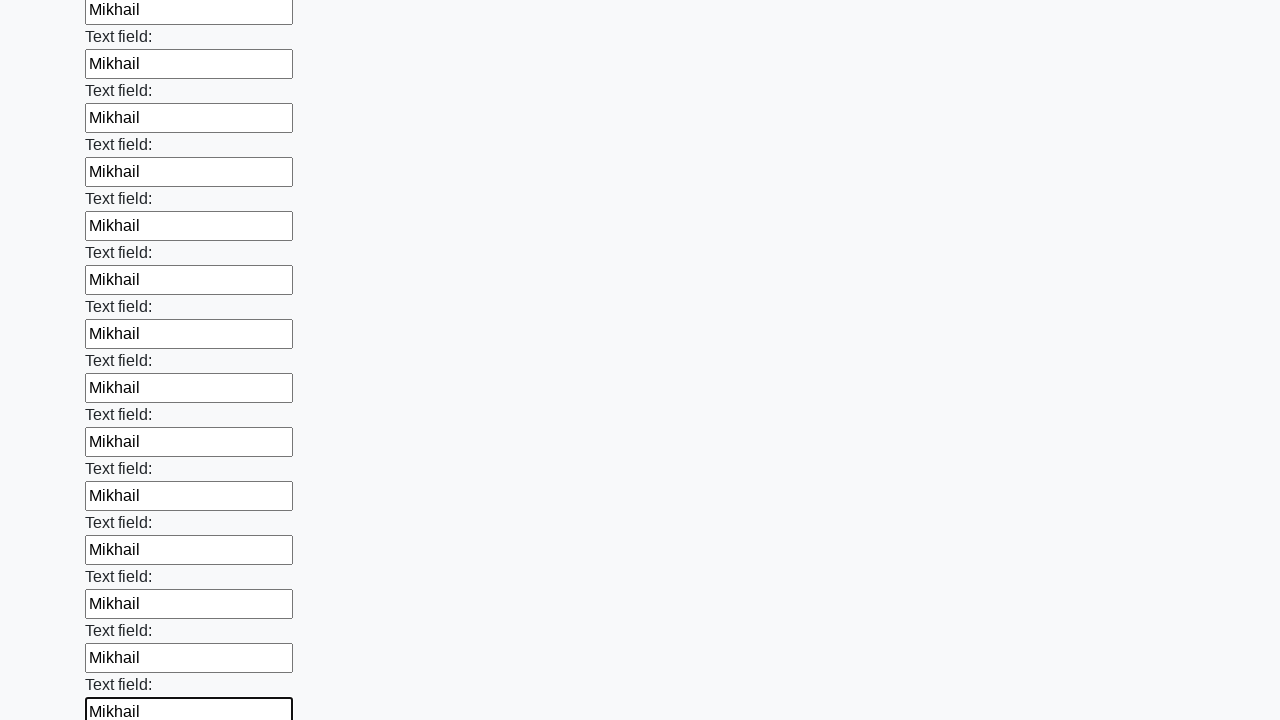

Filled input field 73 of 100 with 'Mikhail' on .first_block input >> nth=72
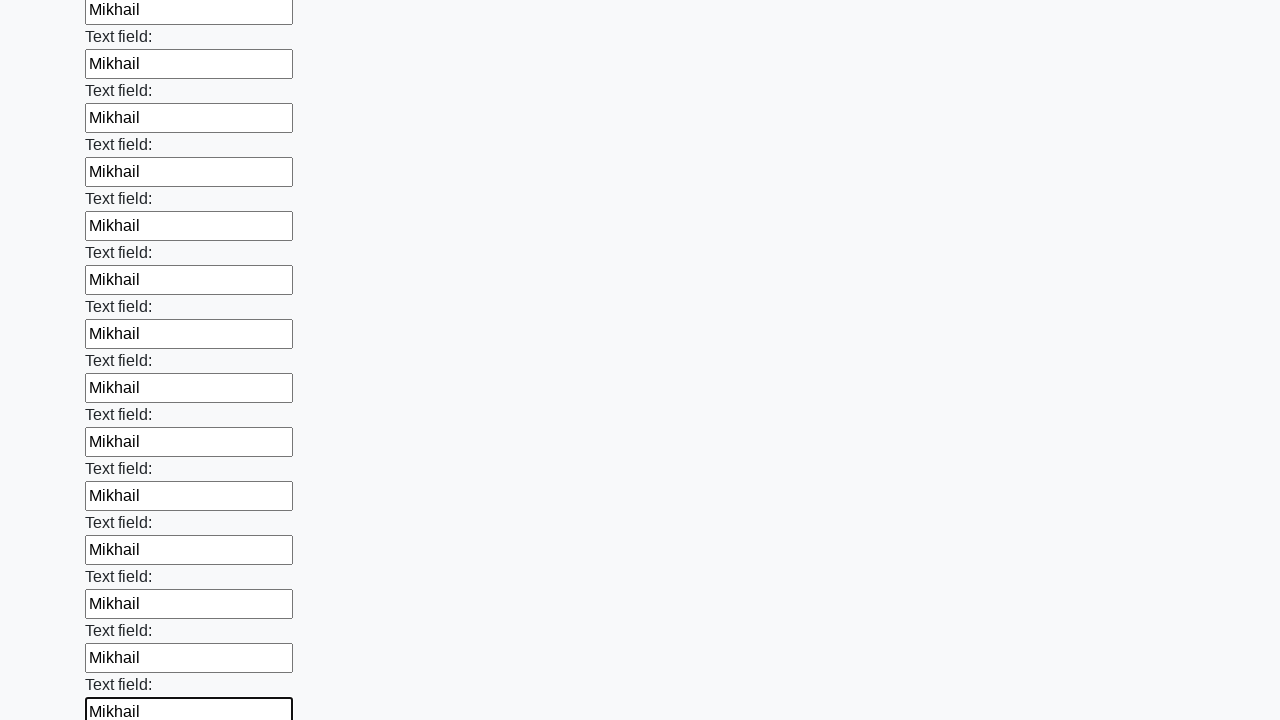

Filled input field 74 of 100 with 'Mikhail' on .first_block input >> nth=73
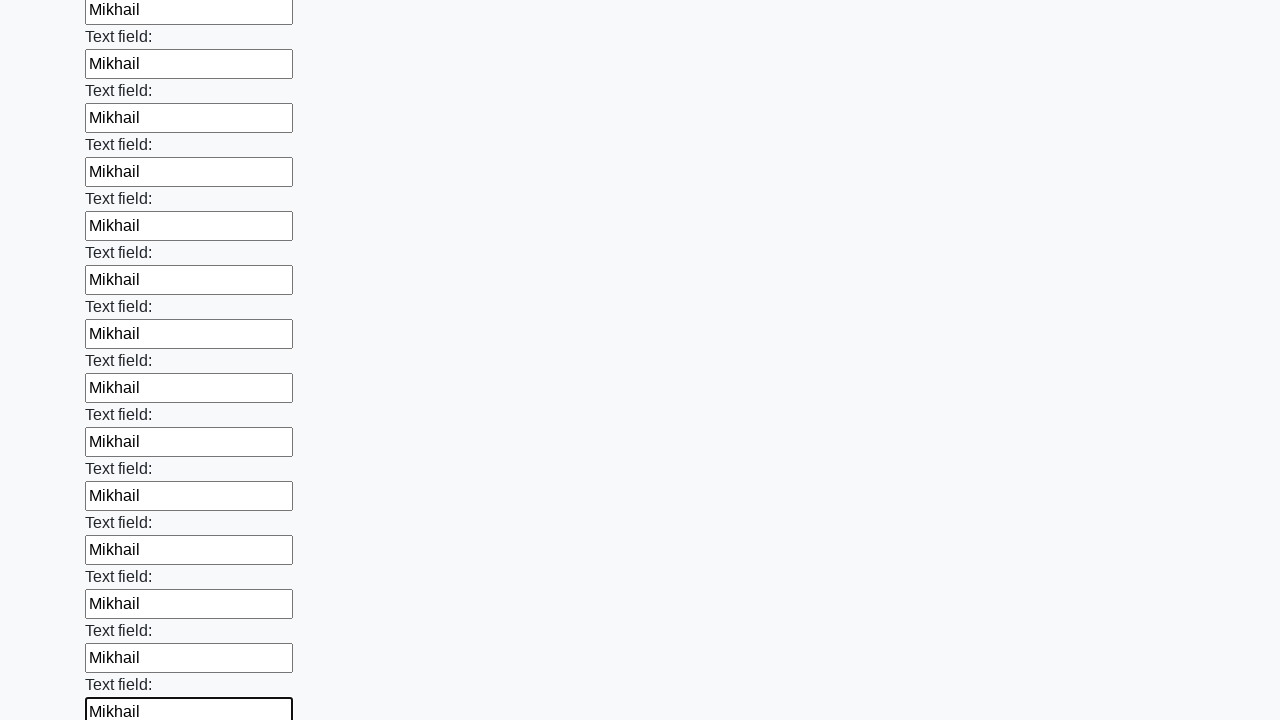

Filled input field 75 of 100 with 'Mikhail' on .first_block input >> nth=74
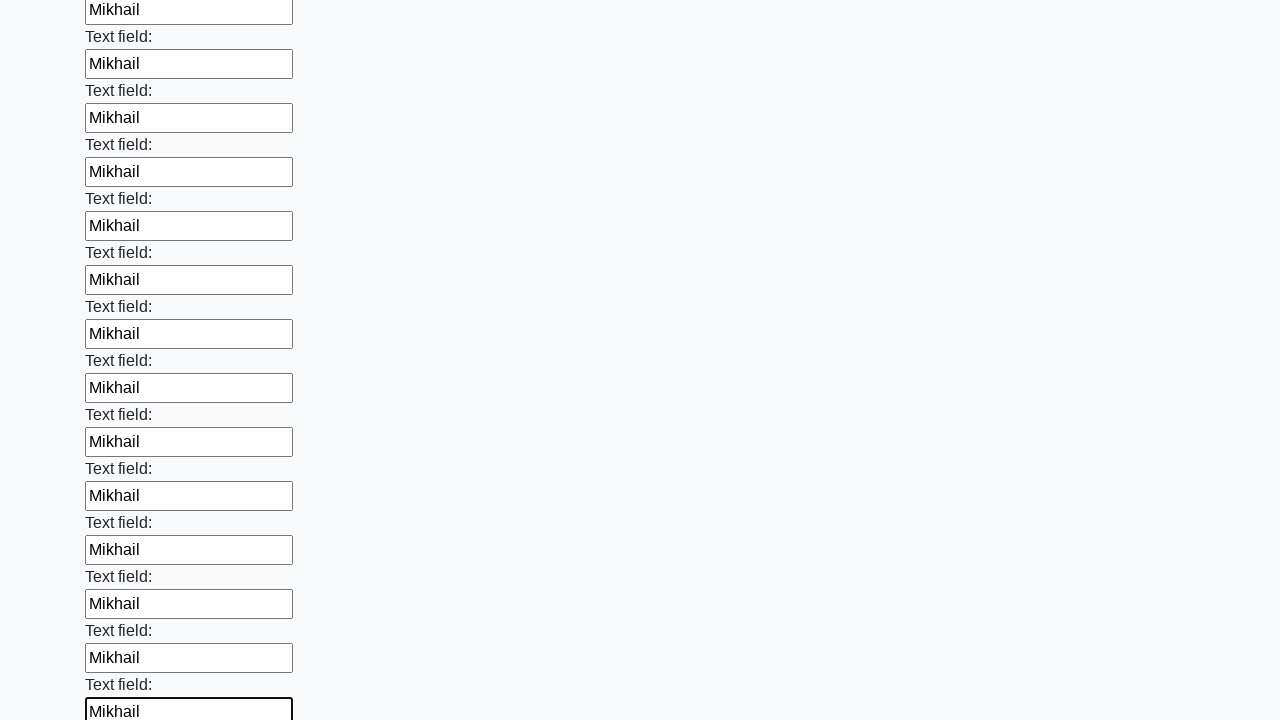

Filled input field 76 of 100 with 'Mikhail' on .first_block input >> nth=75
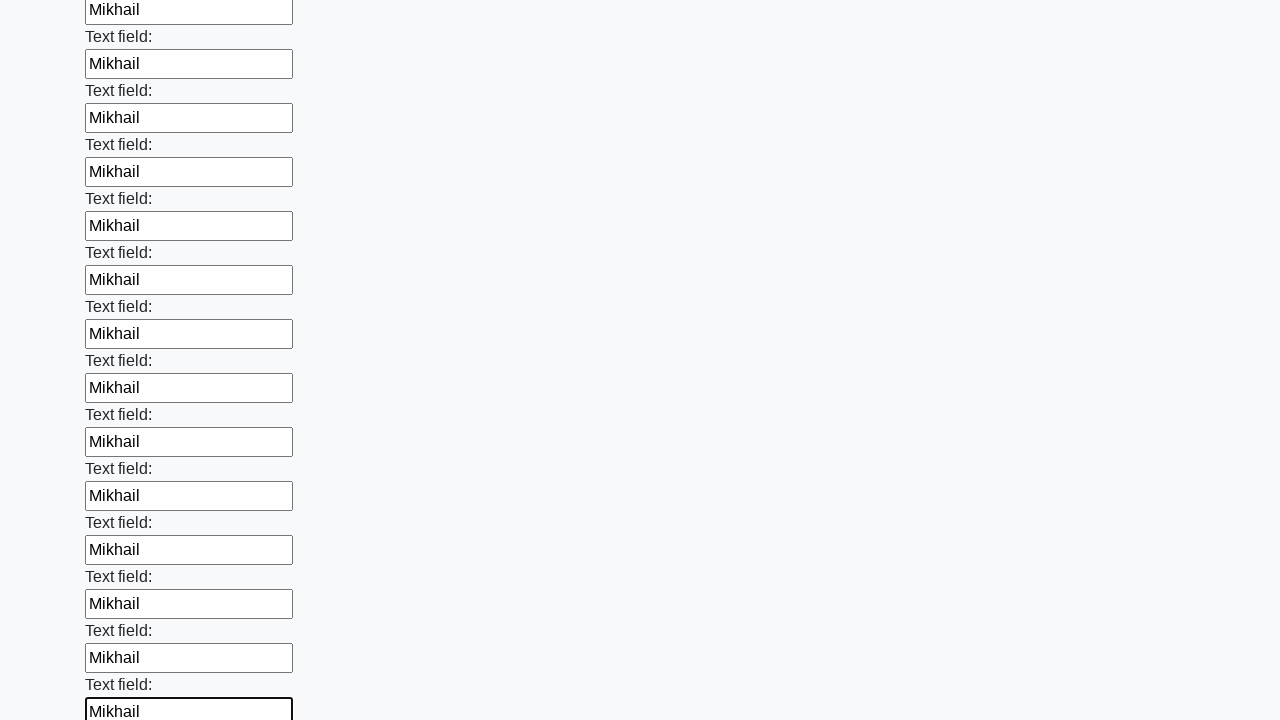

Filled input field 77 of 100 with 'Mikhail' on .first_block input >> nth=76
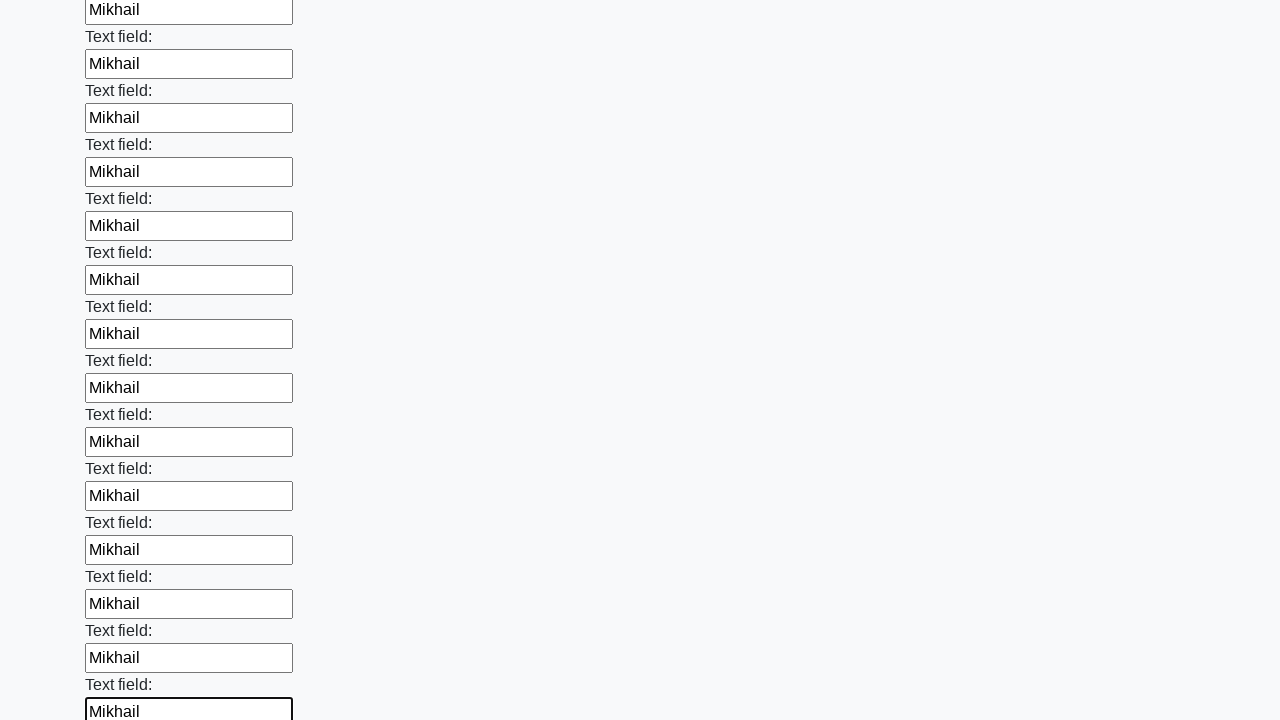

Filled input field 78 of 100 with 'Mikhail' on .first_block input >> nth=77
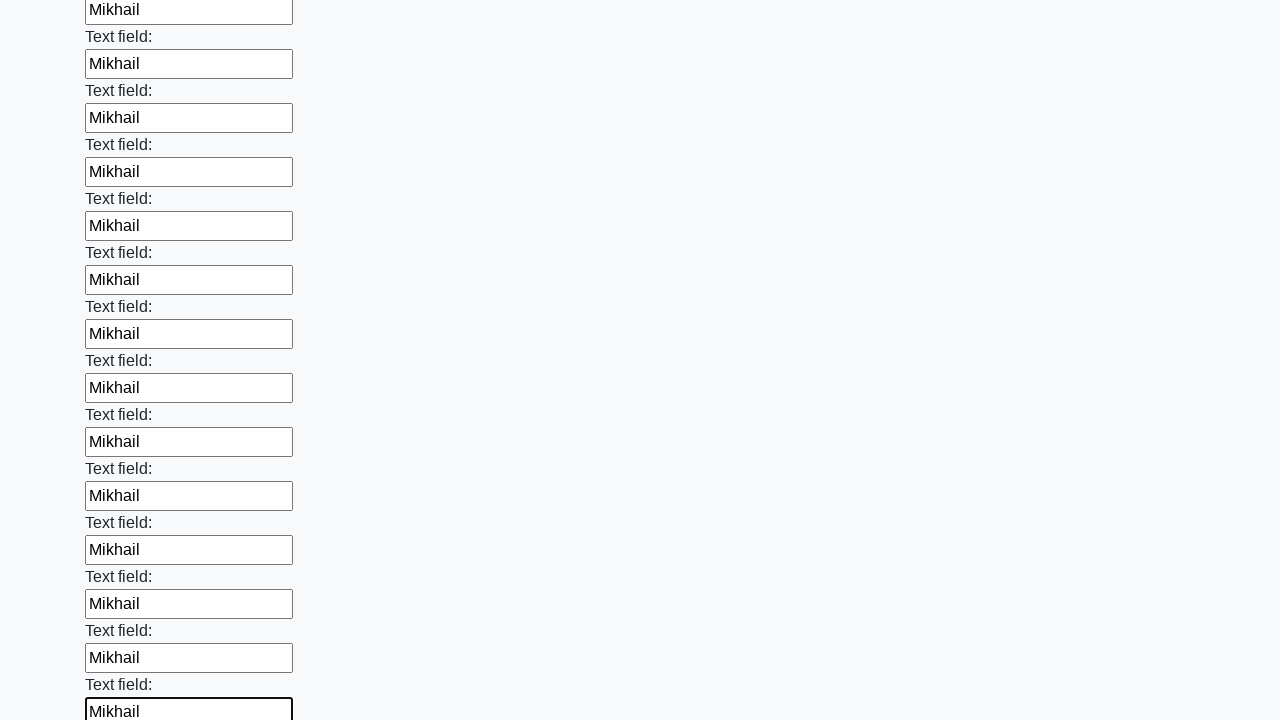

Filled input field 79 of 100 with 'Mikhail' on .first_block input >> nth=78
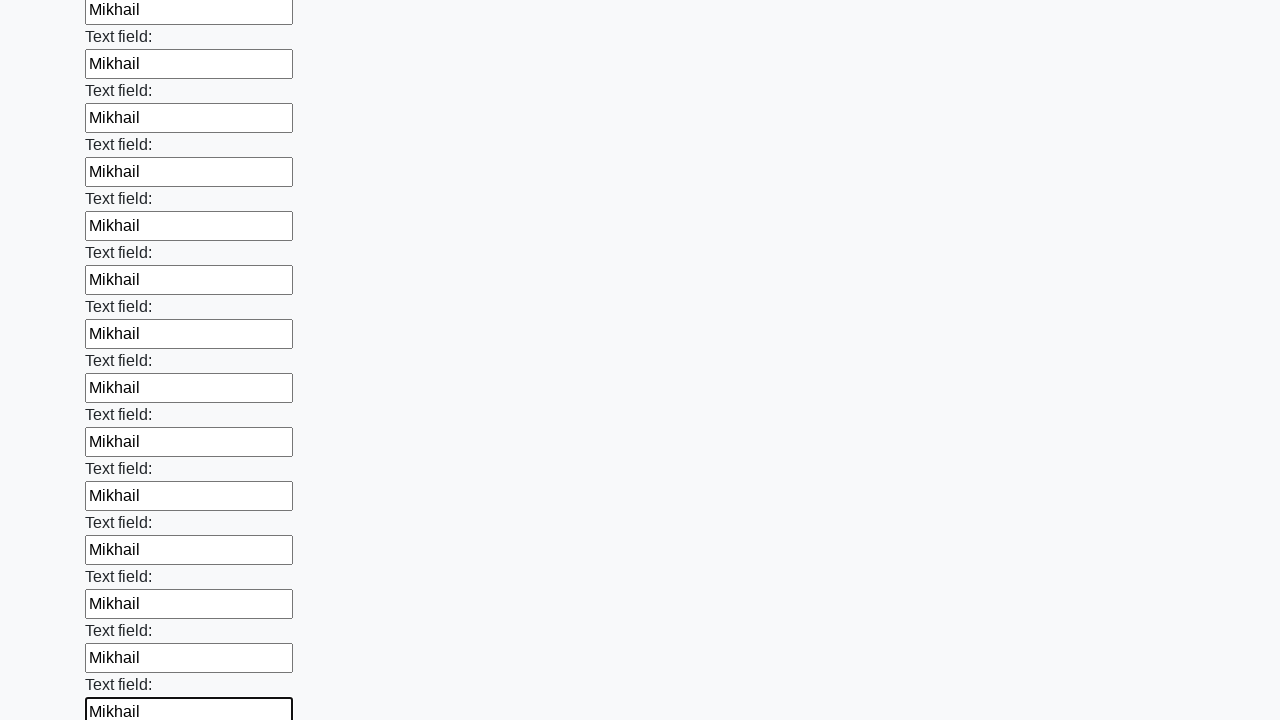

Filled input field 80 of 100 with 'Mikhail' on .first_block input >> nth=79
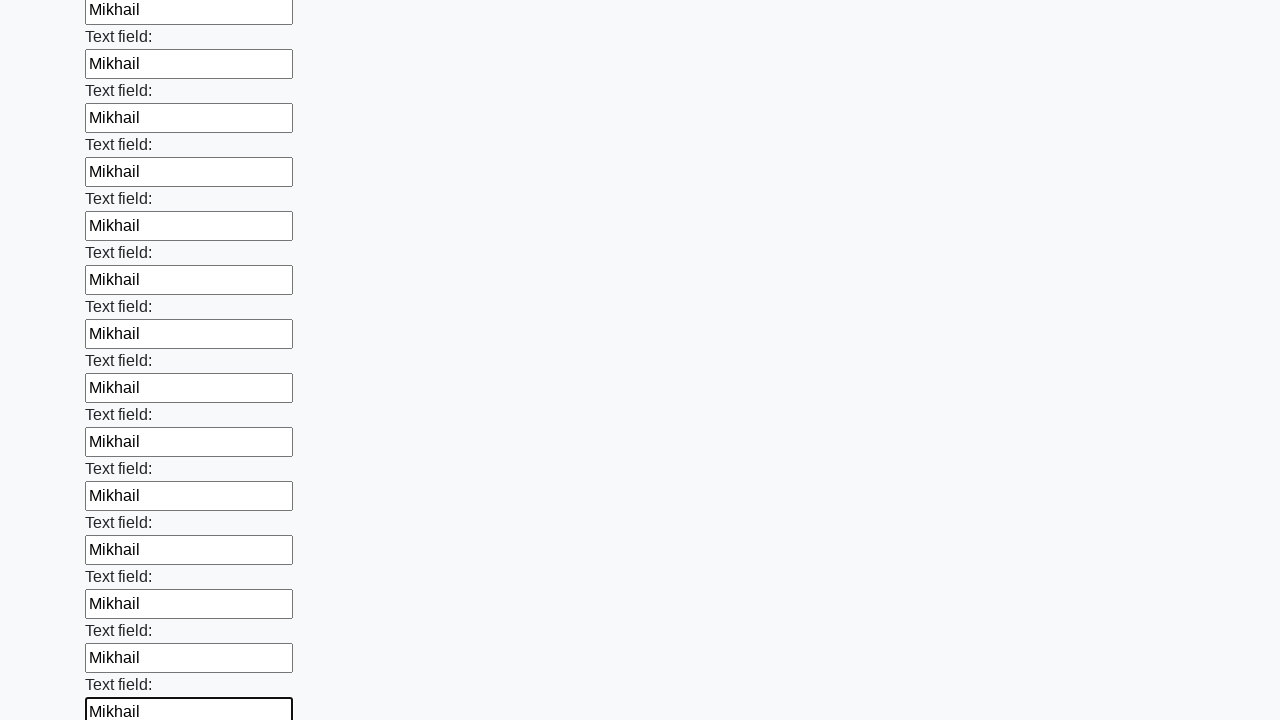

Filled input field 81 of 100 with 'Mikhail' on .first_block input >> nth=80
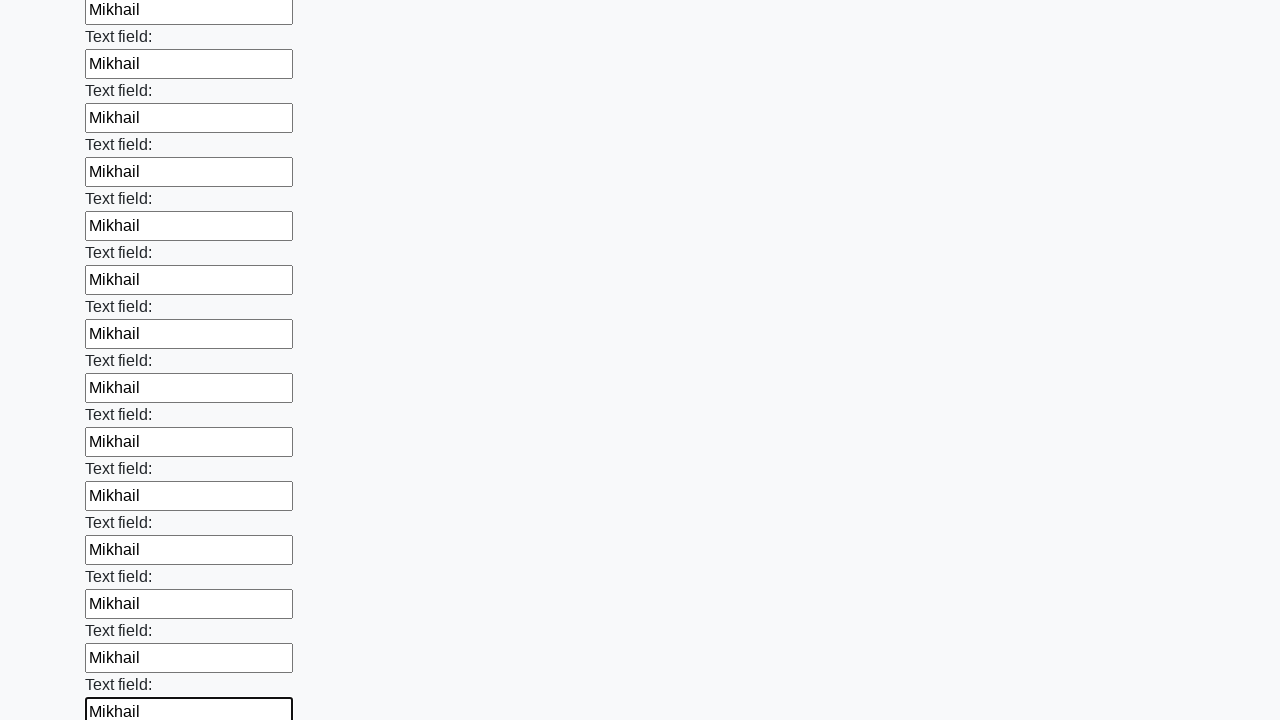

Filled input field 82 of 100 with 'Mikhail' on .first_block input >> nth=81
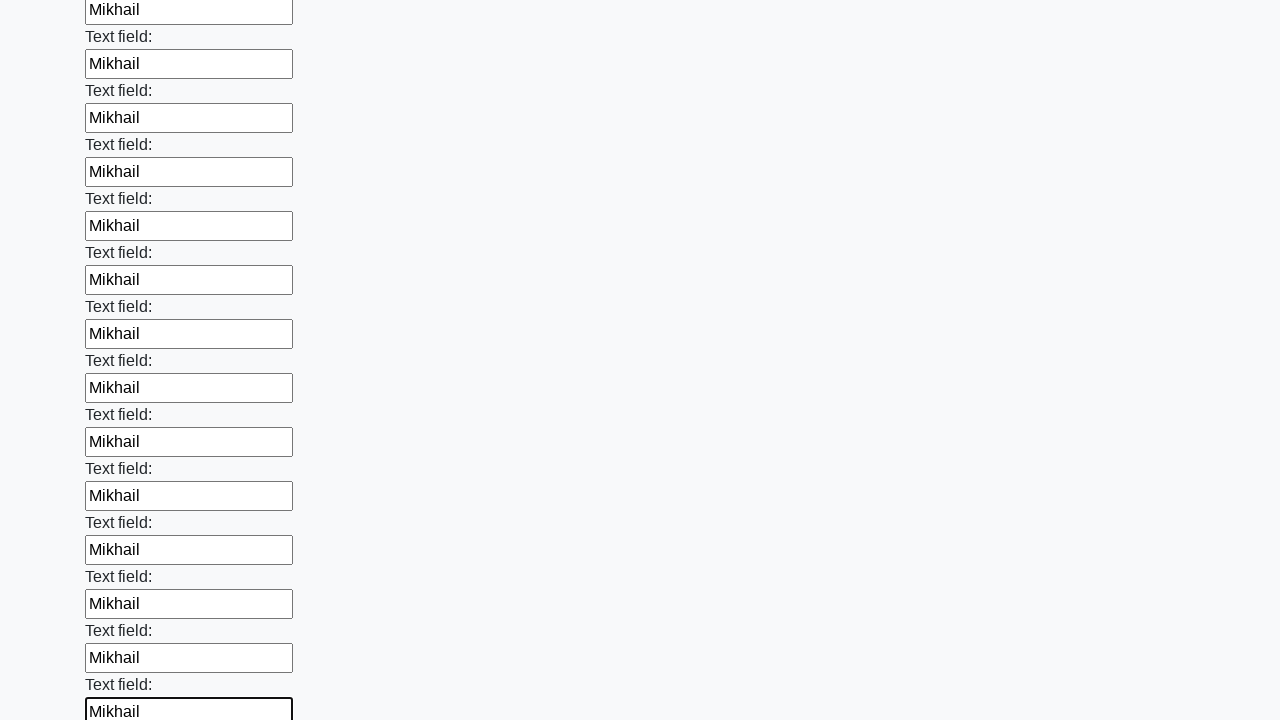

Filled input field 83 of 100 with 'Mikhail' on .first_block input >> nth=82
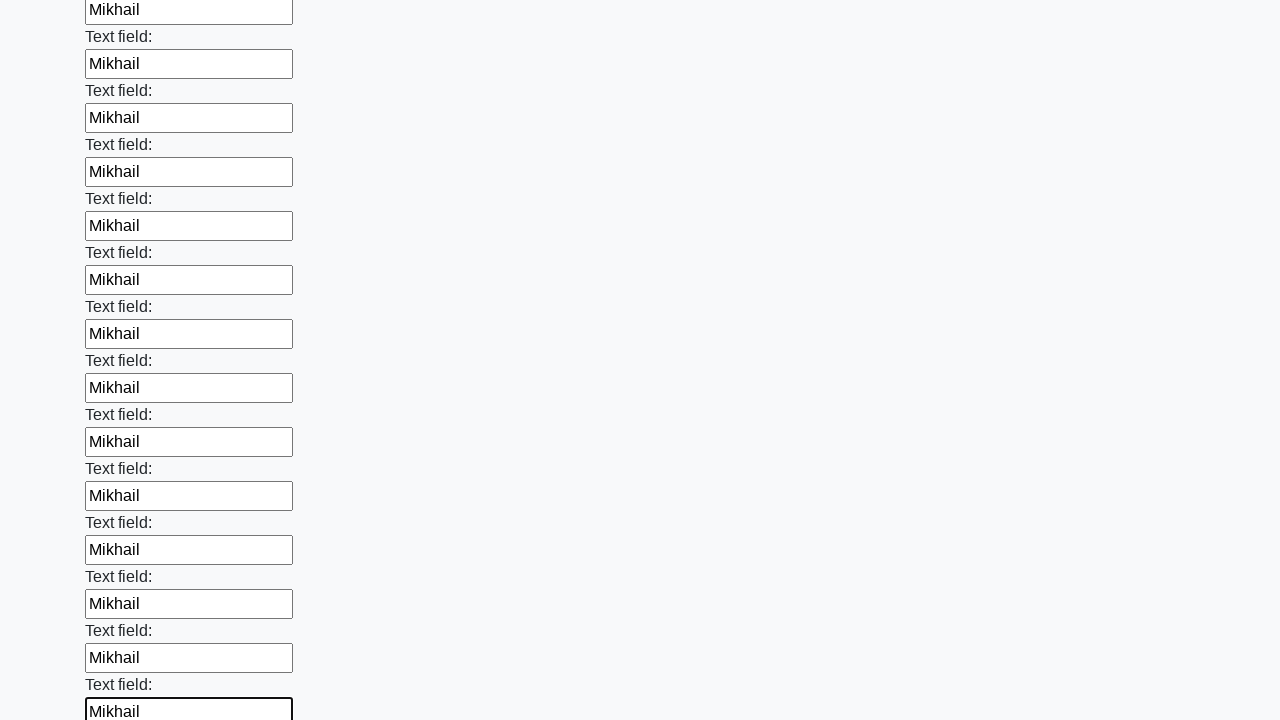

Filled input field 84 of 100 with 'Mikhail' on .first_block input >> nth=83
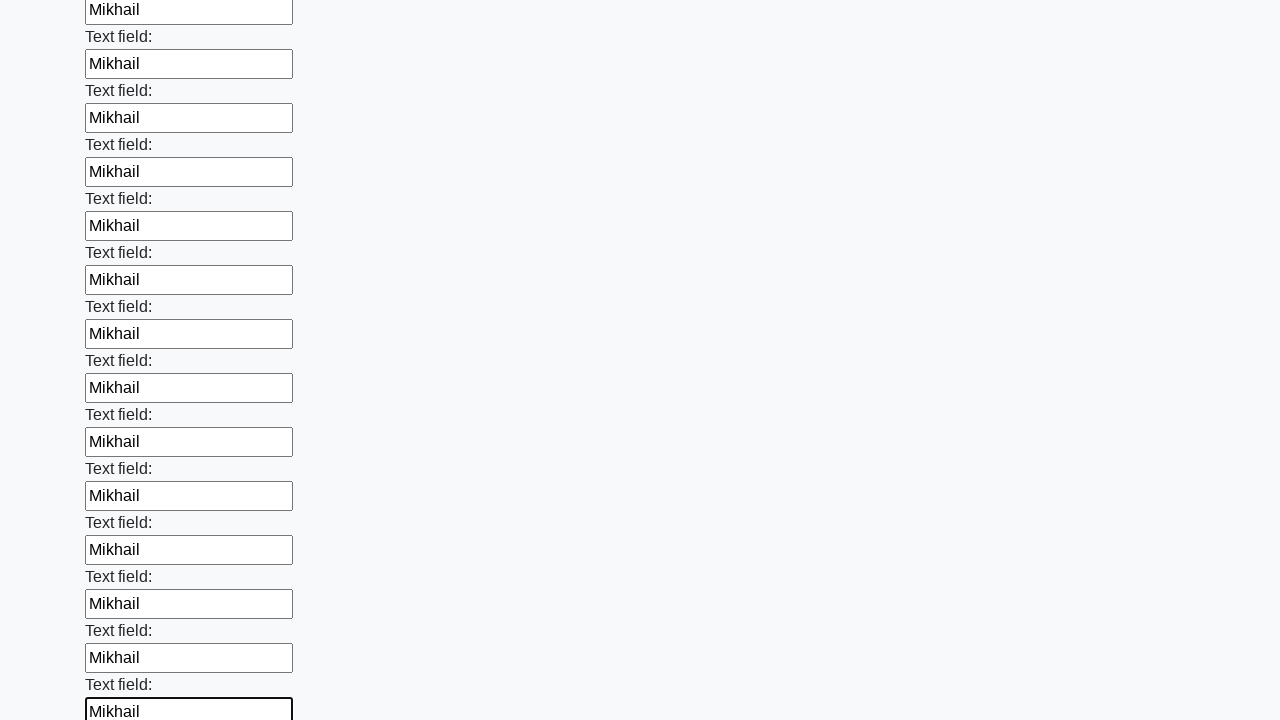

Filled input field 85 of 100 with 'Mikhail' on .first_block input >> nth=84
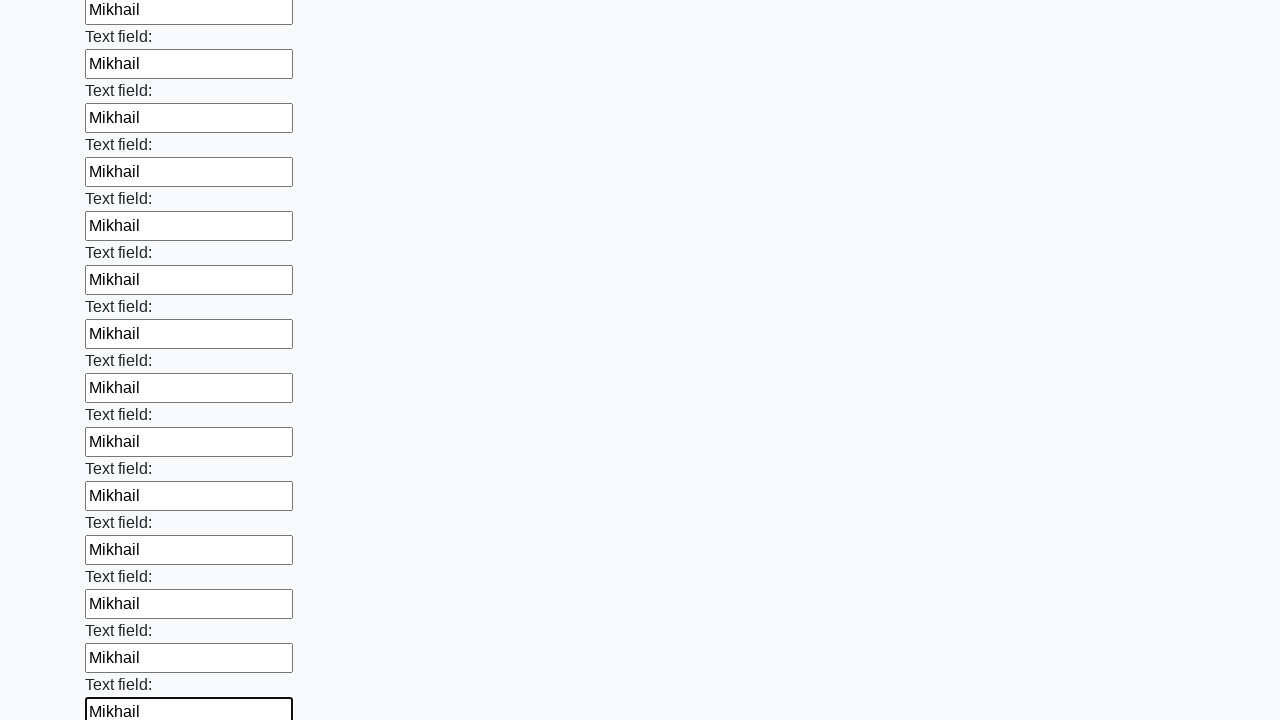

Filled input field 86 of 100 with 'Mikhail' on .first_block input >> nth=85
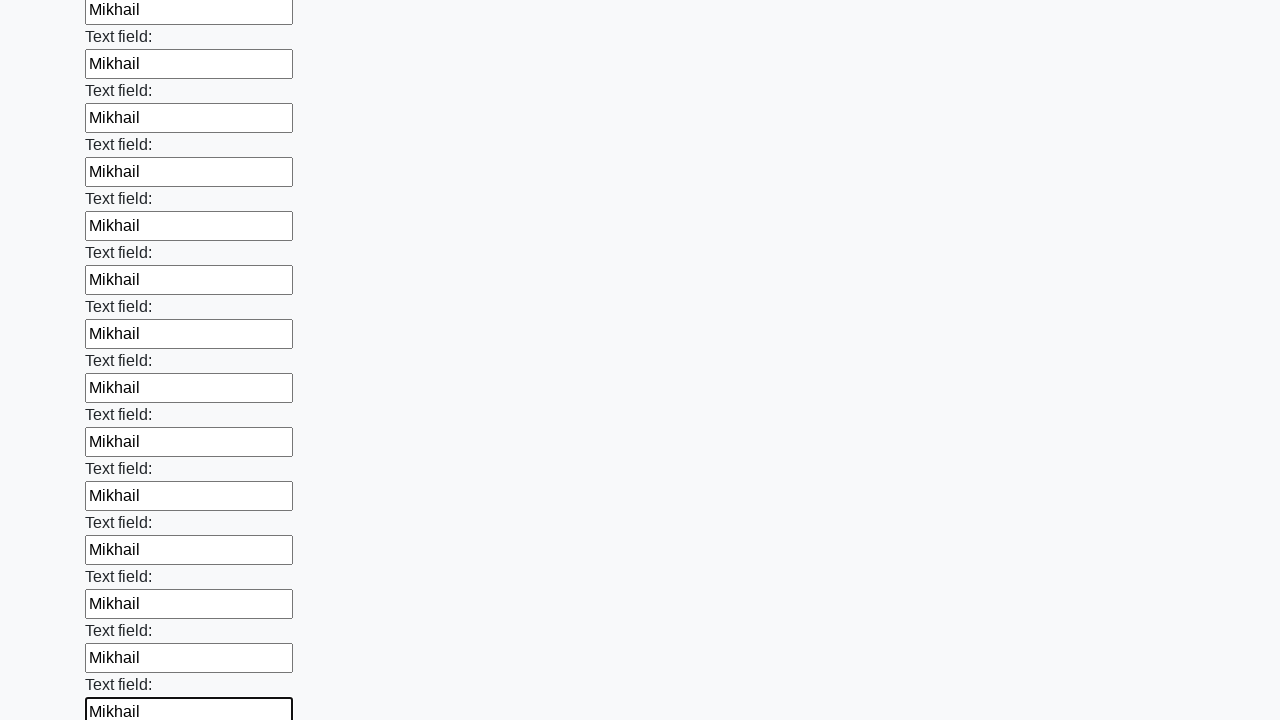

Filled input field 87 of 100 with 'Mikhail' on .first_block input >> nth=86
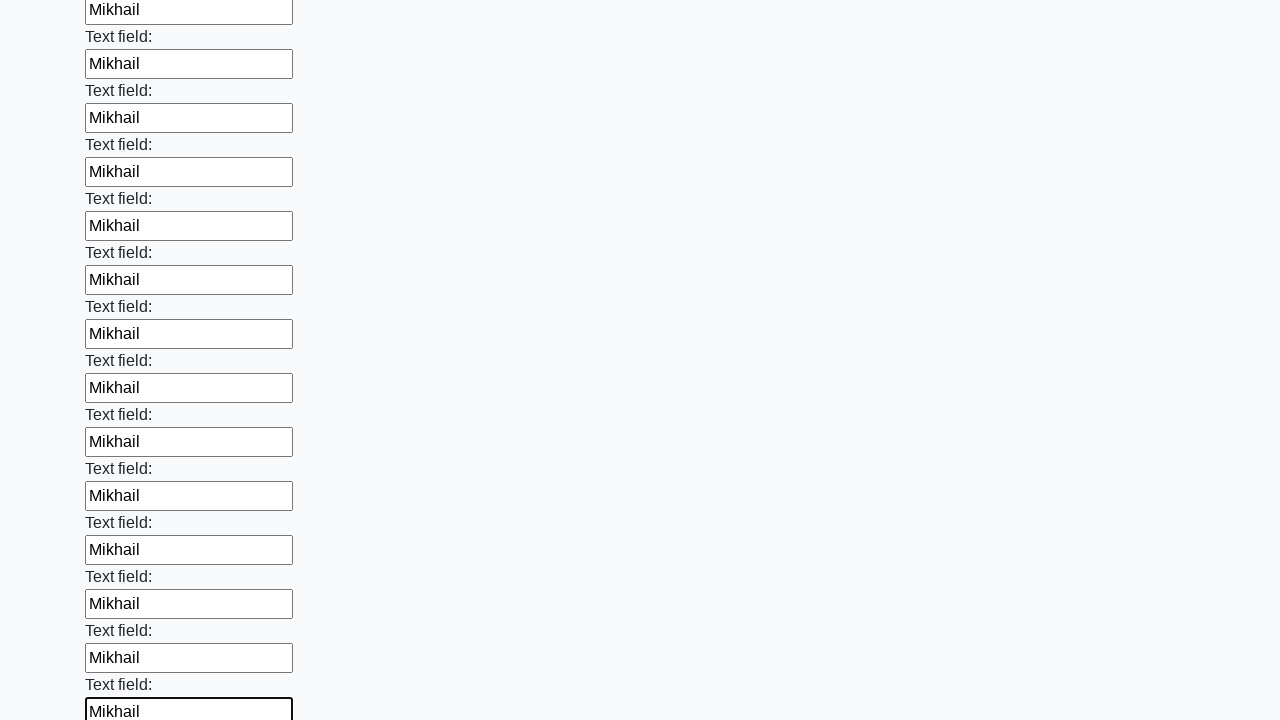

Filled input field 88 of 100 with 'Mikhail' on .first_block input >> nth=87
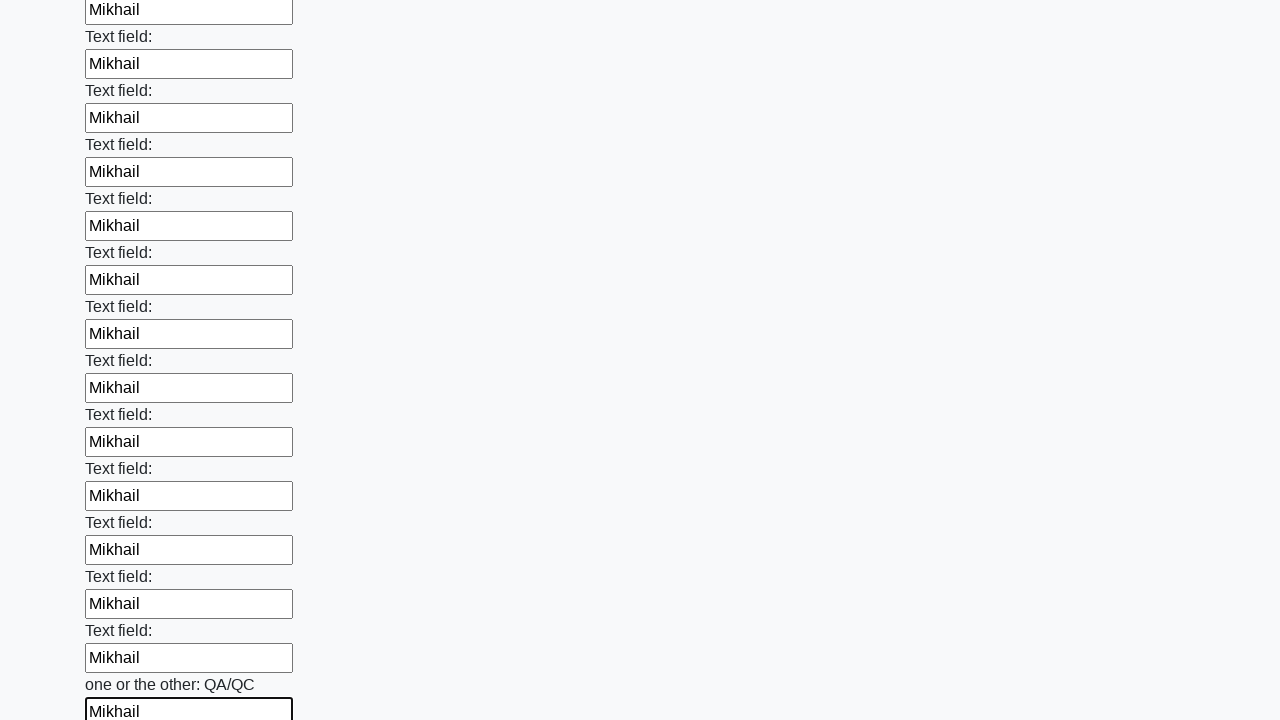

Filled input field 89 of 100 with 'Mikhail' on .first_block input >> nth=88
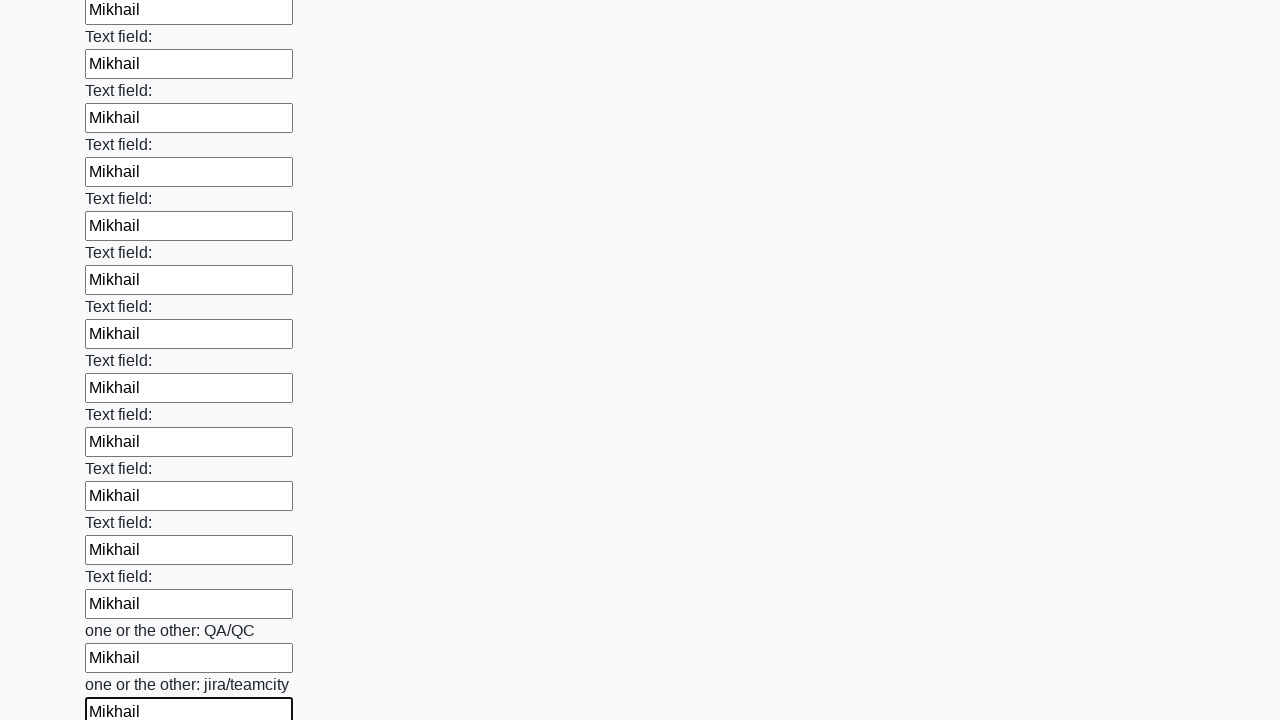

Filled input field 90 of 100 with 'Mikhail' on .first_block input >> nth=89
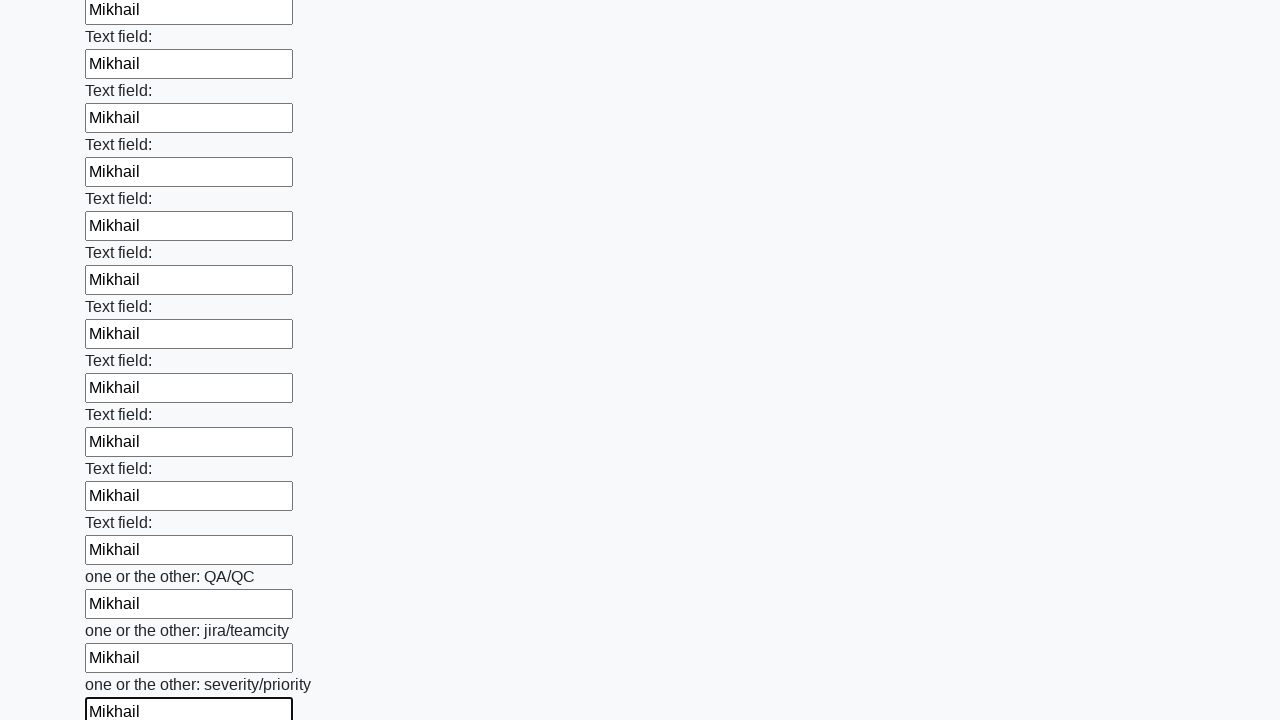

Filled input field 91 of 100 with 'Mikhail' on .first_block input >> nth=90
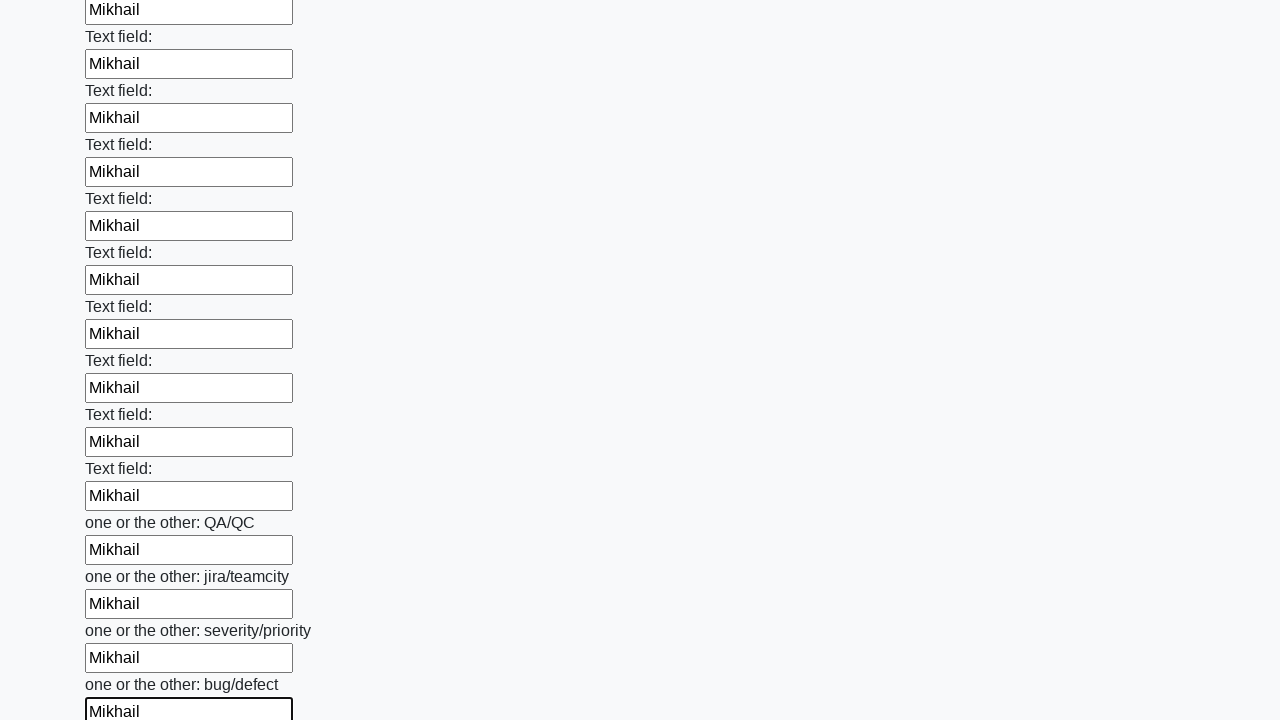

Filled input field 92 of 100 with 'Mikhail' on .first_block input >> nth=91
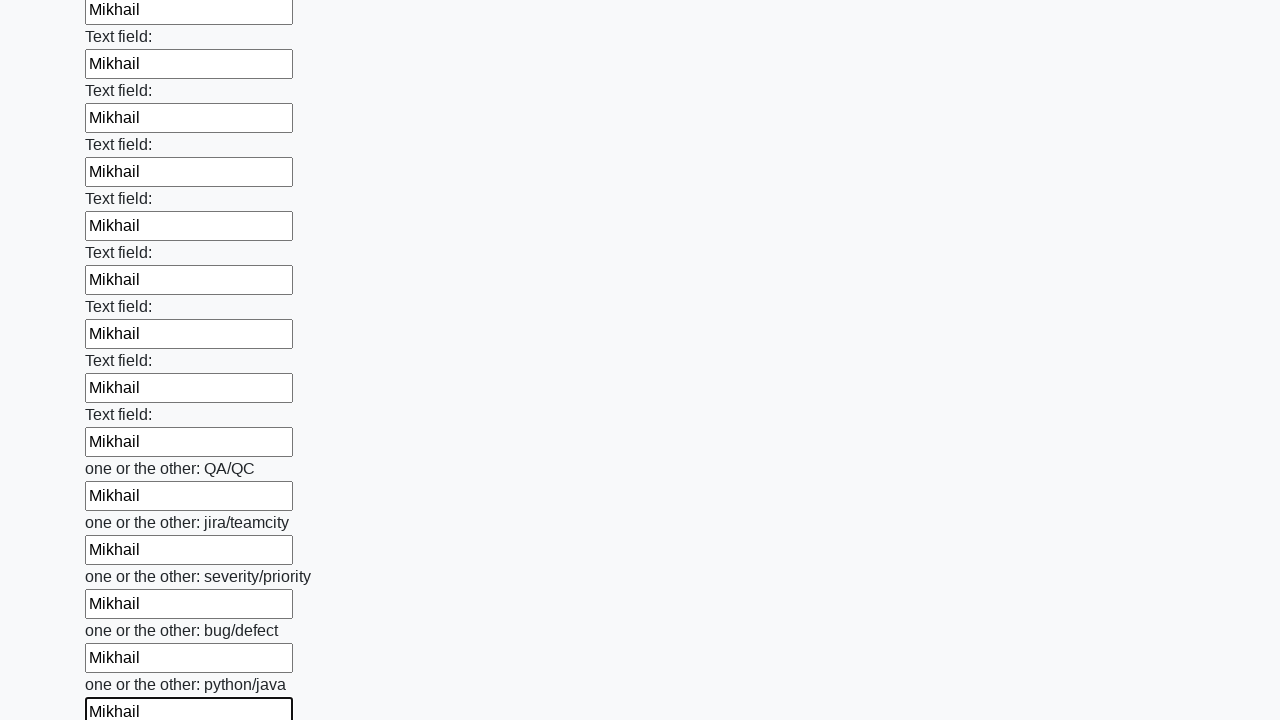

Filled input field 93 of 100 with 'Mikhail' on .first_block input >> nth=92
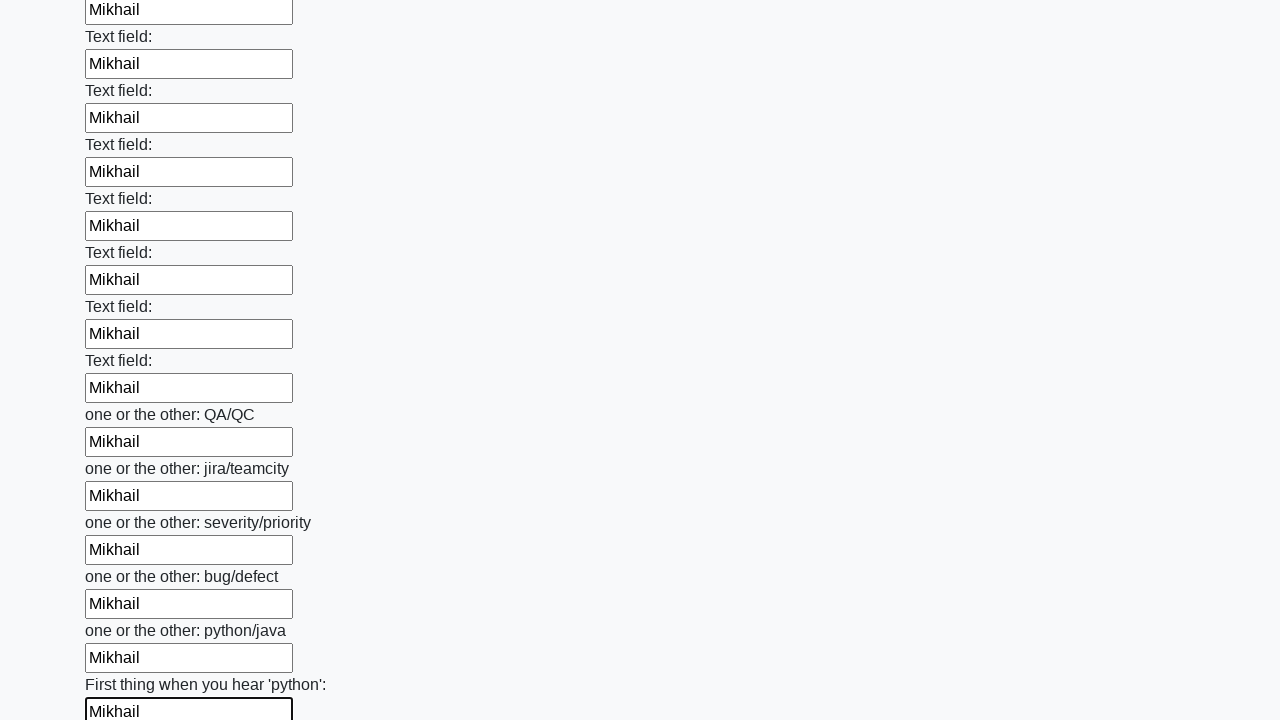

Filled input field 94 of 100 with 'Mikhail' on .first_block input >> nth=93
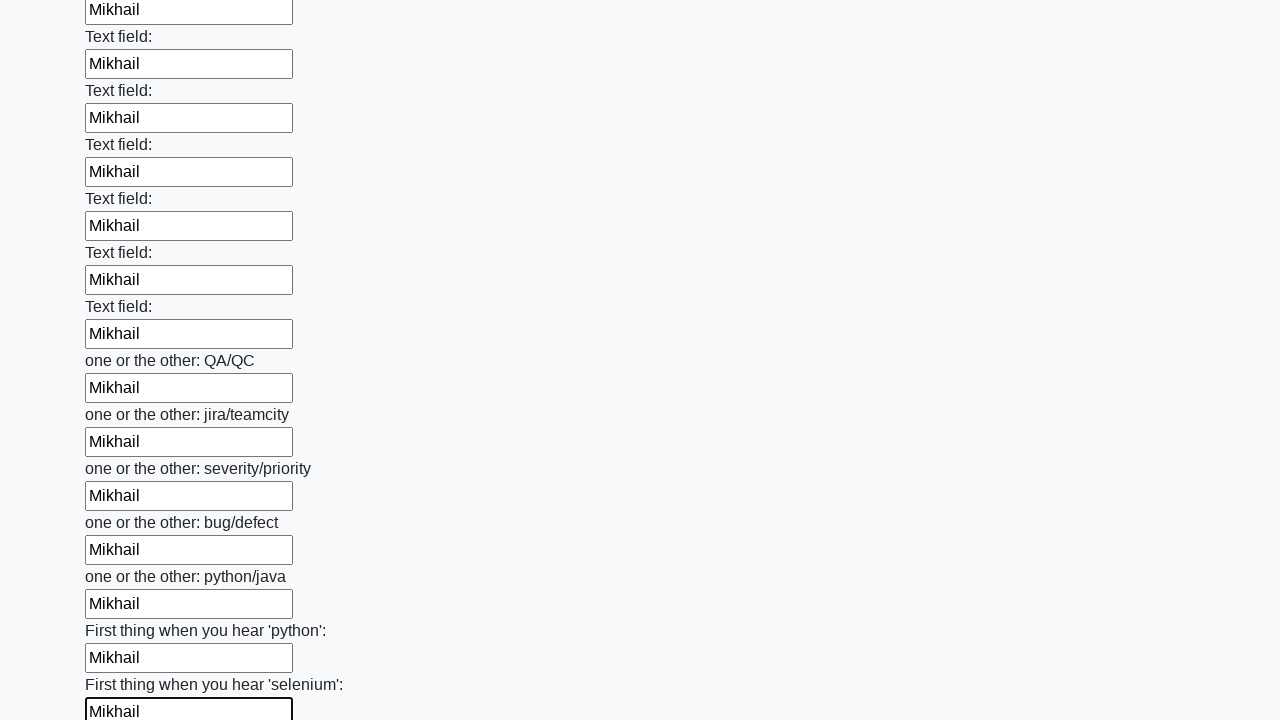

Filled input field 95 of 100 with 'Mikhail' on .first_block input >> nth=94
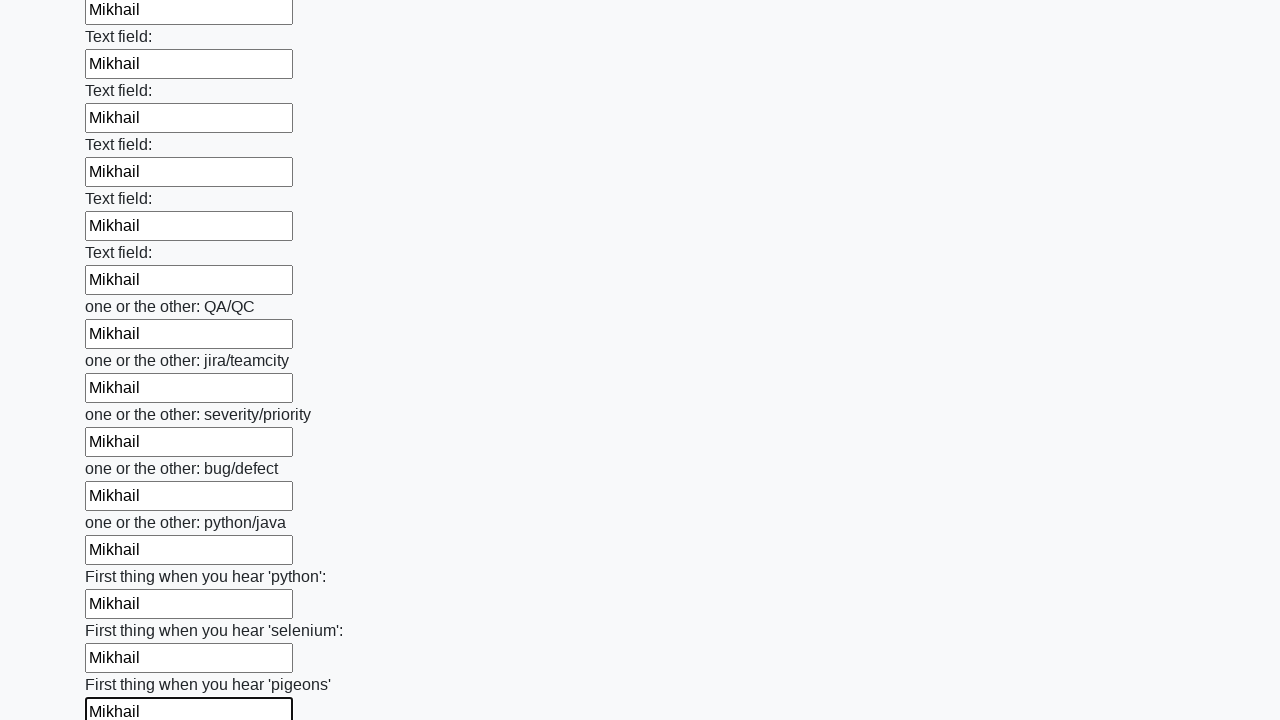

Filled input field 96 of 100 with 'Mikhail' on .first_block input >> nth=95
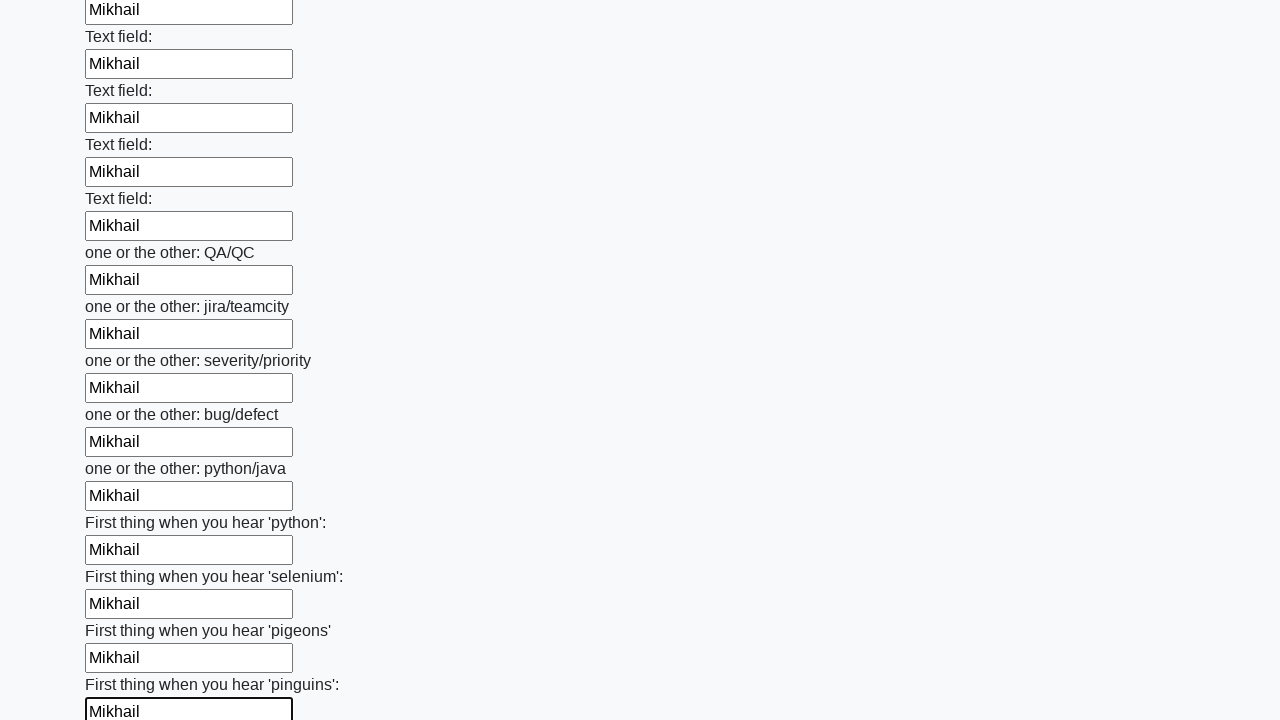

Filled input field 97 of 100 with 'Mikhail' on .first_block input >> nth=96
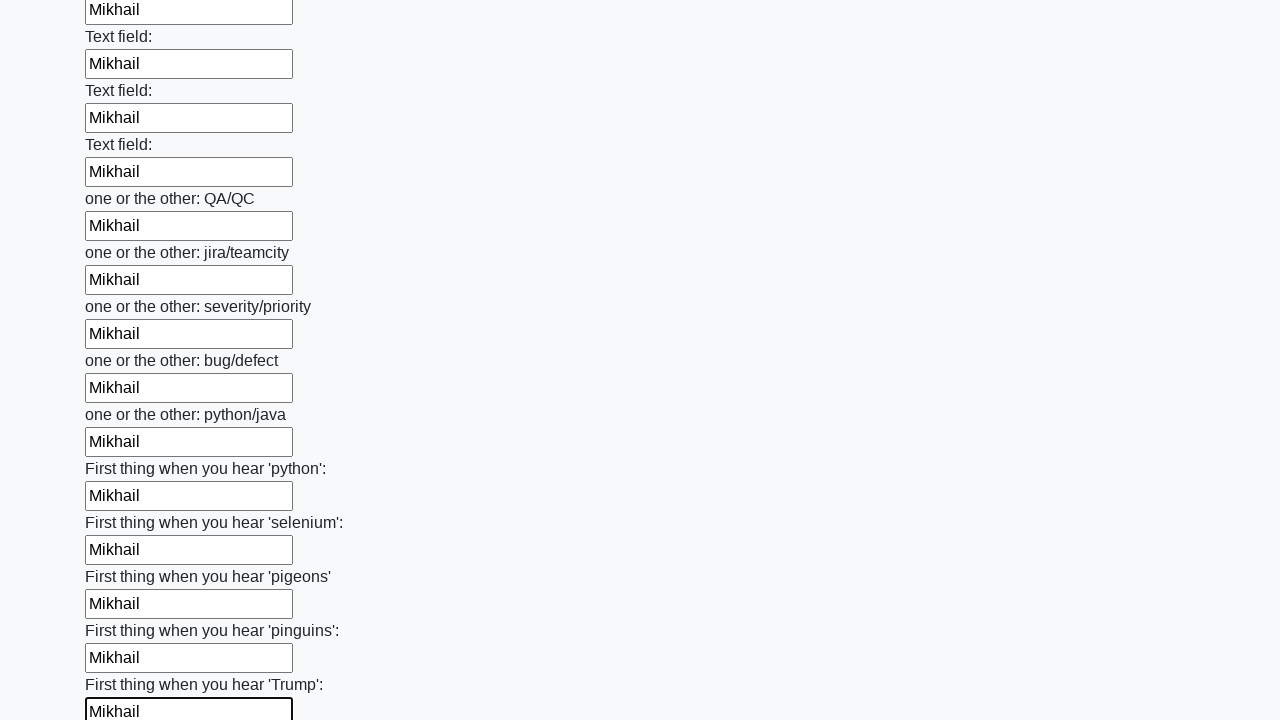

Filled input field 98 of 100 with 'Mikhail' on .first_block input >> nth=97
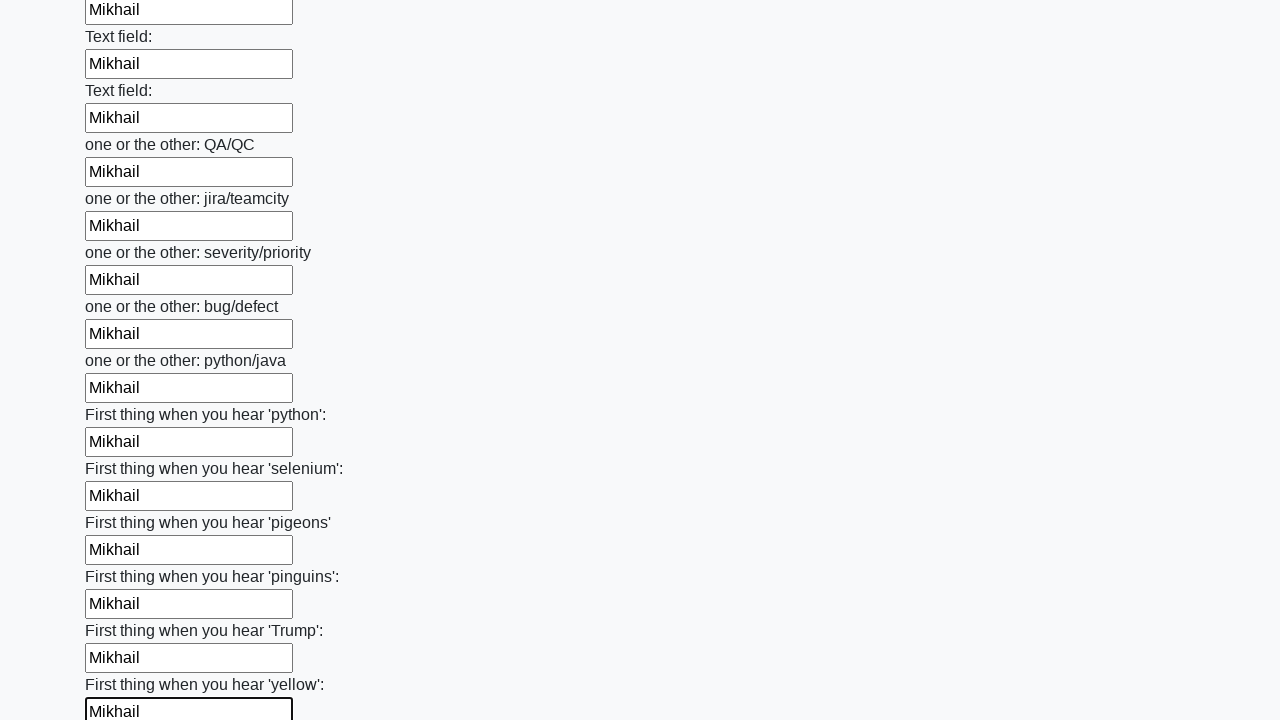

Filled input field 99 of 100 with 'Mikhail' on .first_block input >> nth=98
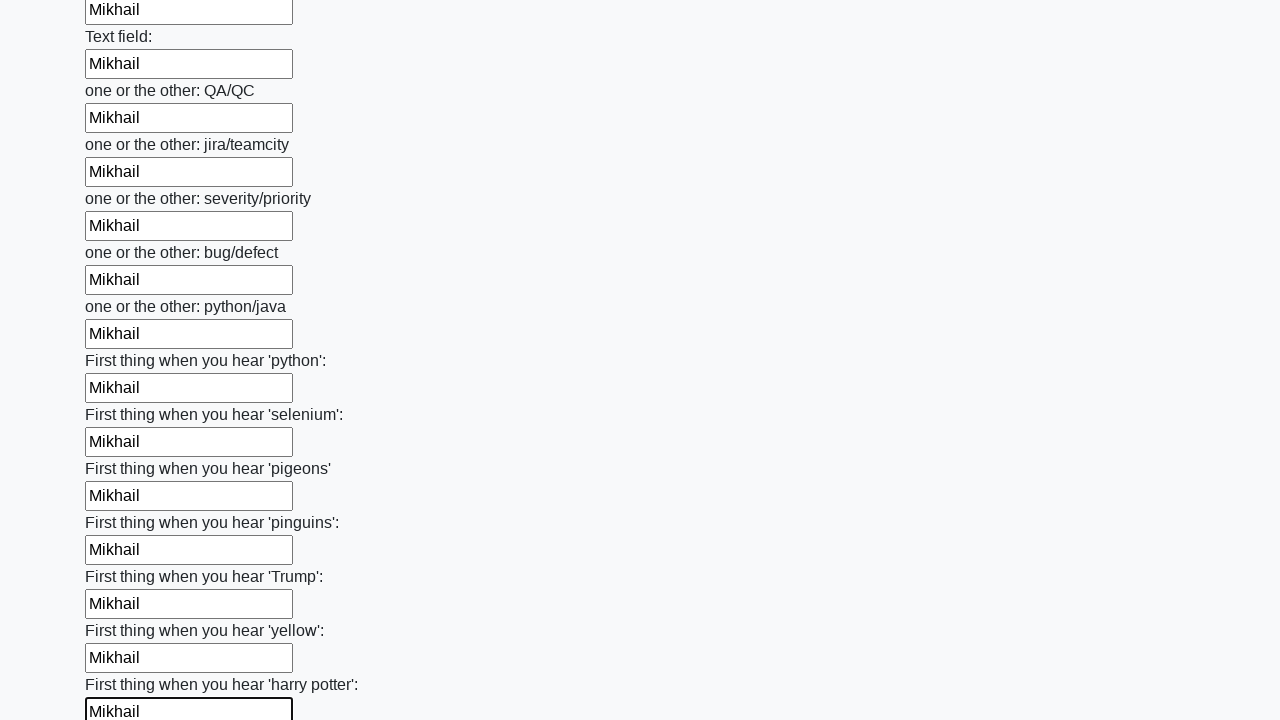

Filled input field 100 of 100 with 'Mikhail' on .first_block input >> nth=99
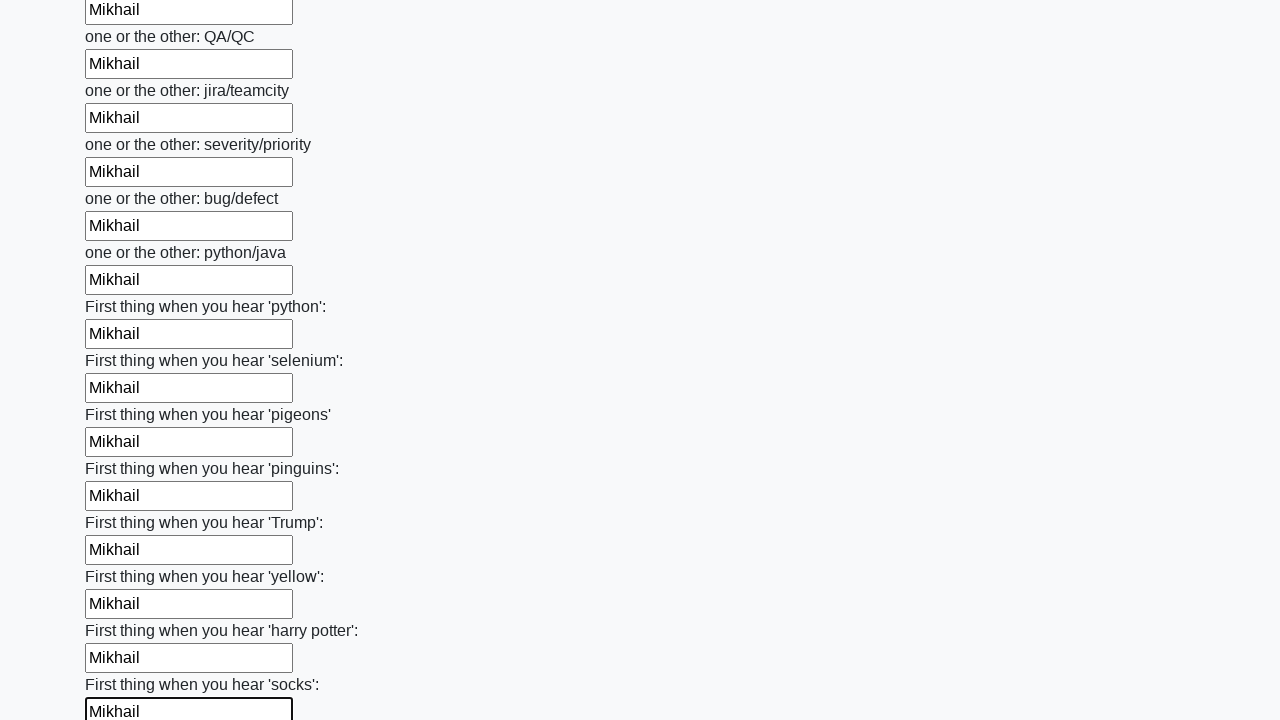

Clicked the submit button to submit the form at (123, 611) on button.btn
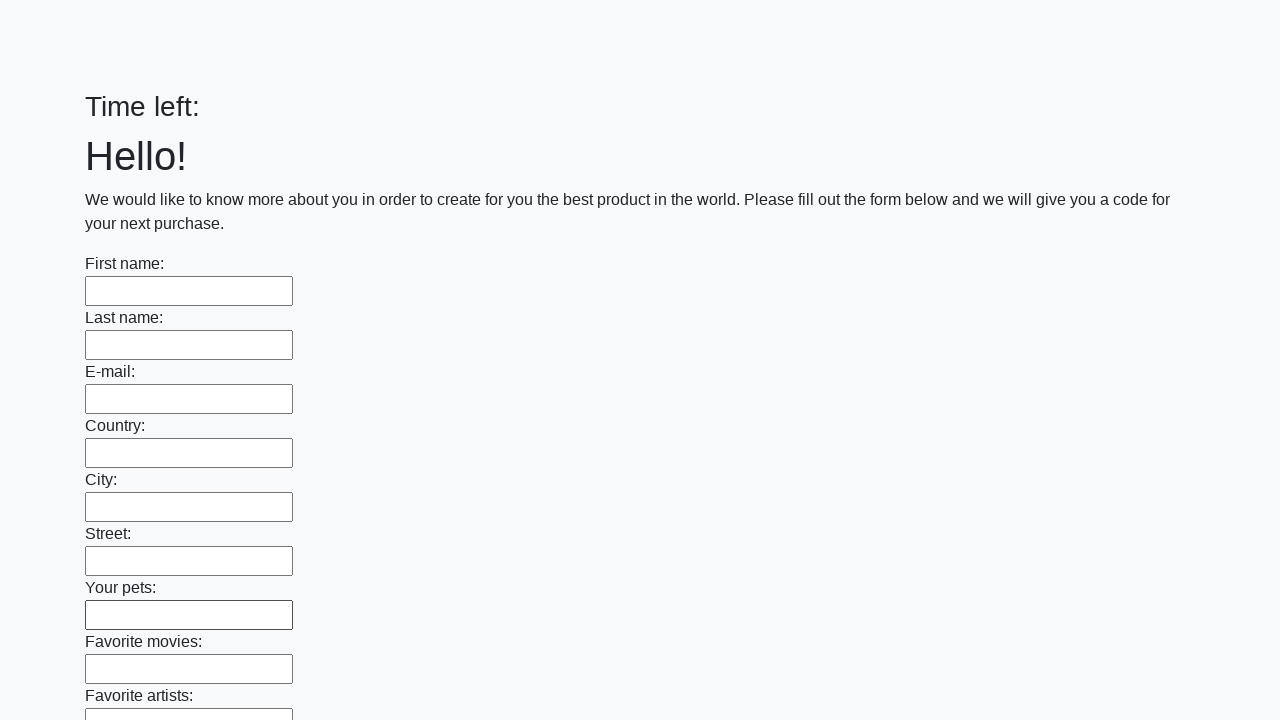

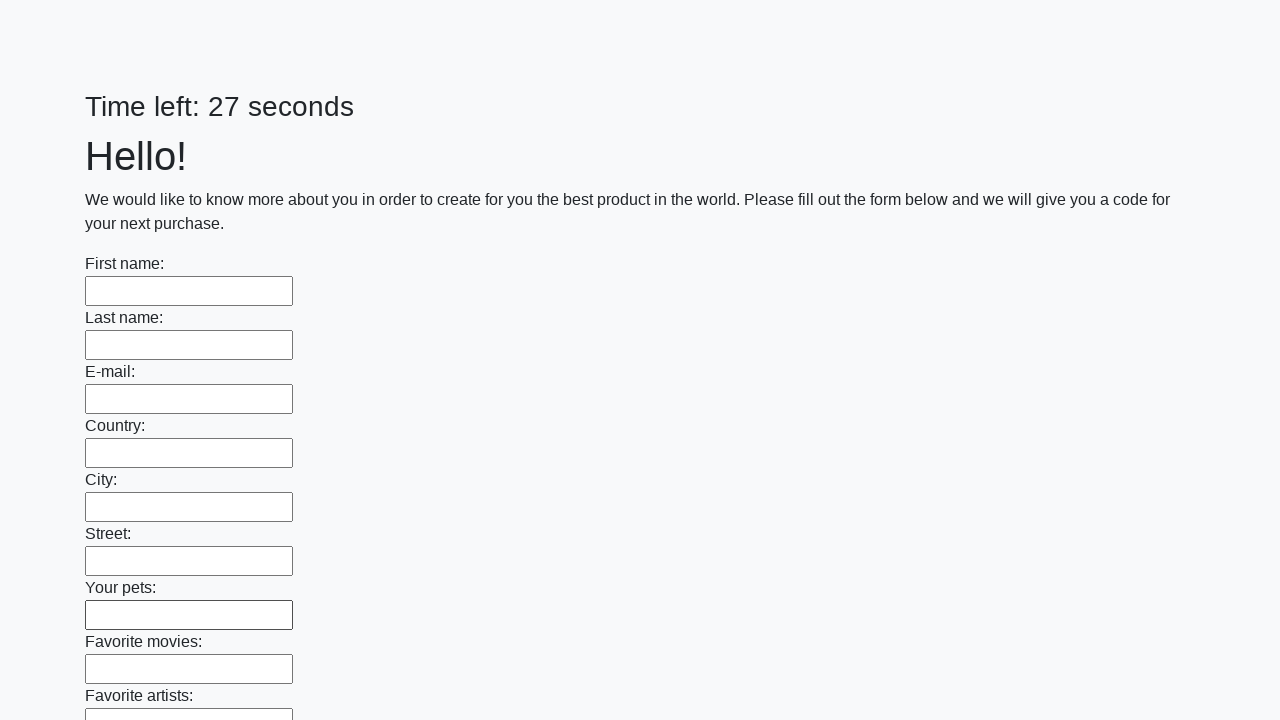